Tests number input field by entering random numbers multiple times and clearing the field

Starting URL: https://the-internet.herokuapp.com/inputs

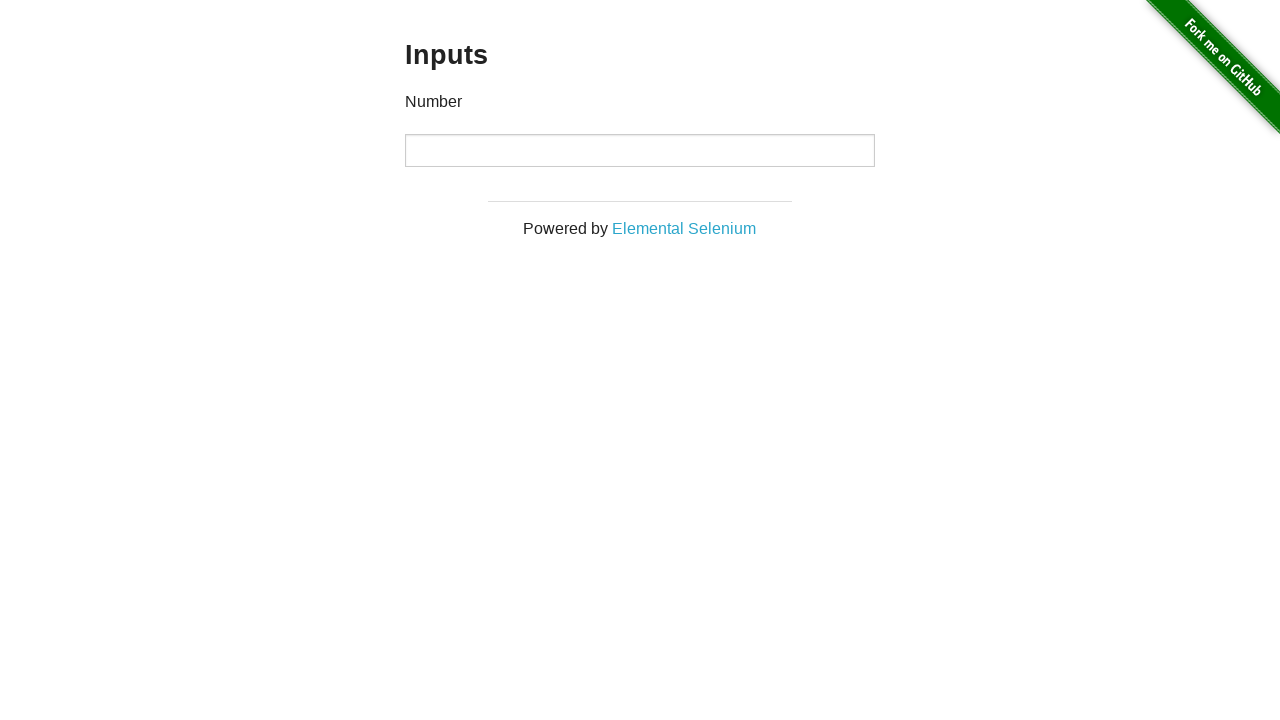

Clicked on number input field (iteration 1/20) at (640, 150) on input[type='number']
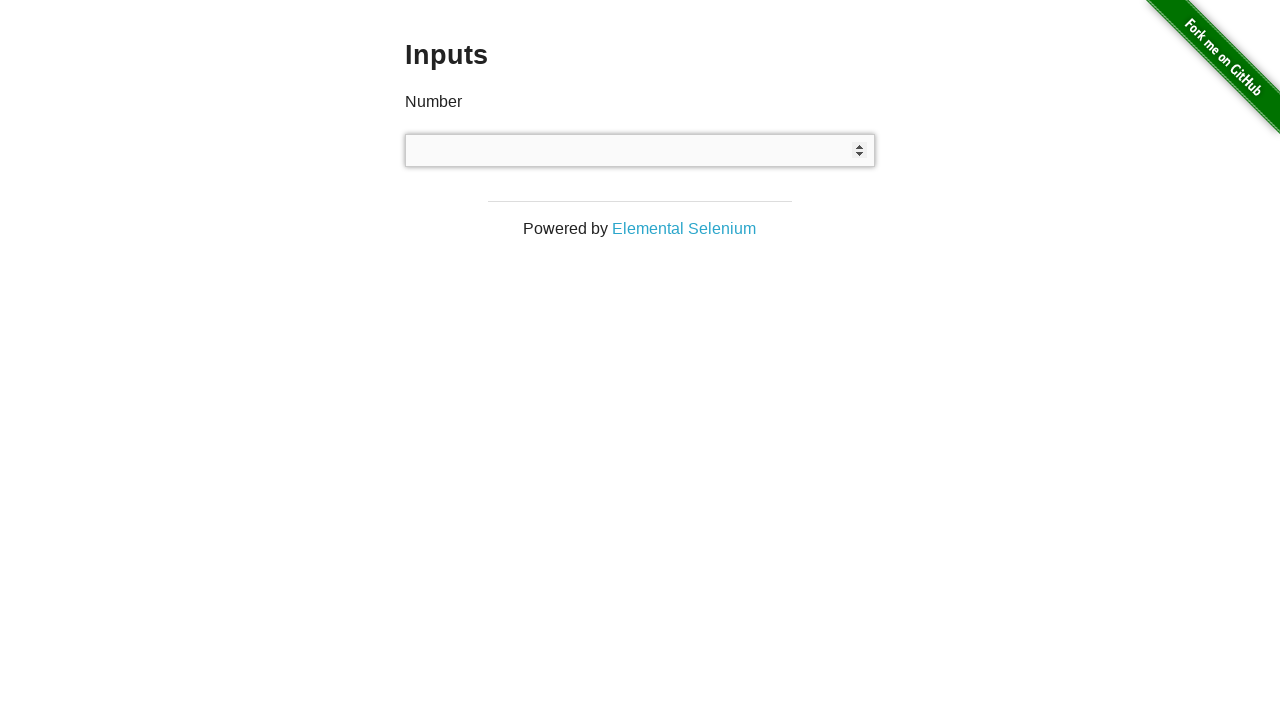

Filled input field with random number: 472 on input[type='number']
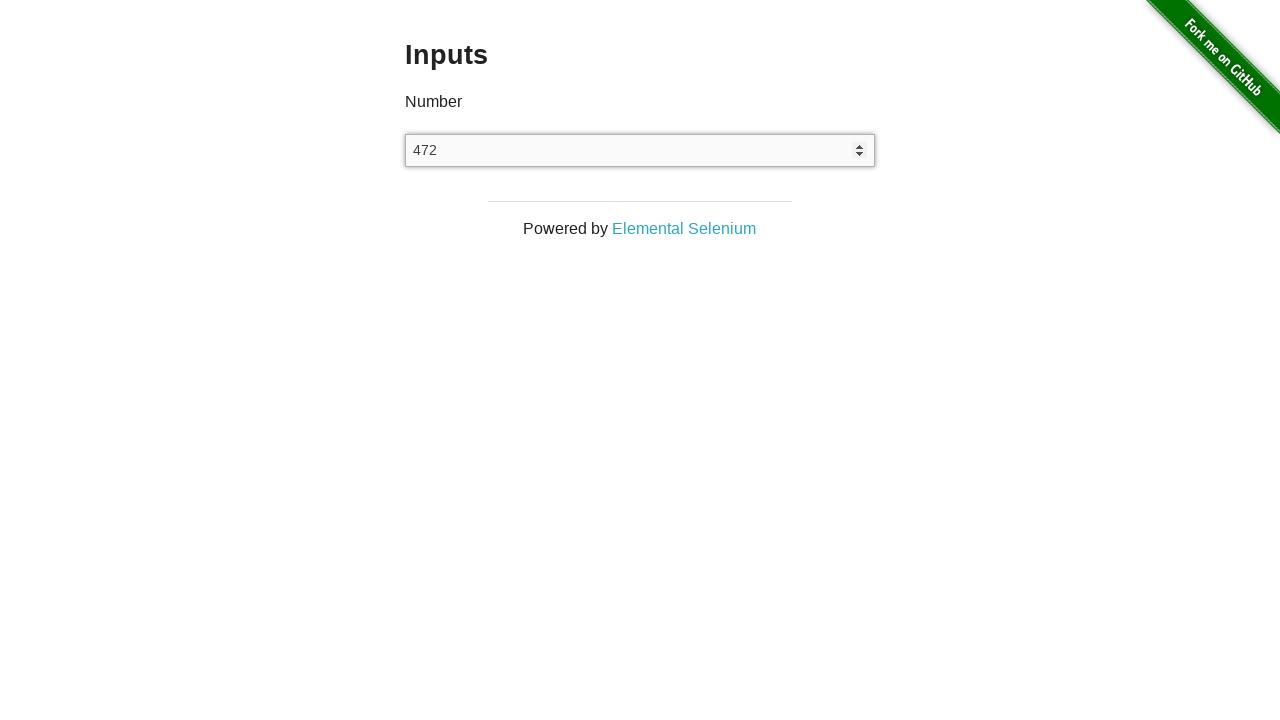

Retrieved input value: 472
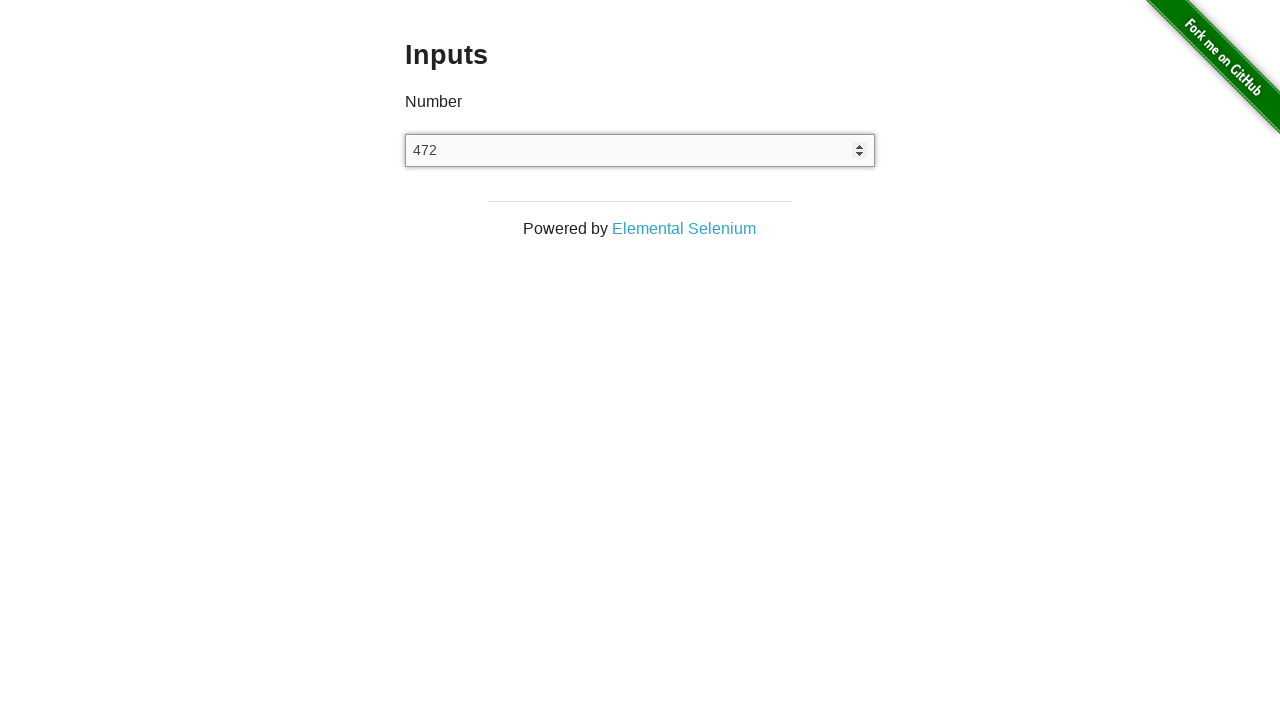

Assertion passed: input value matches entered number 472
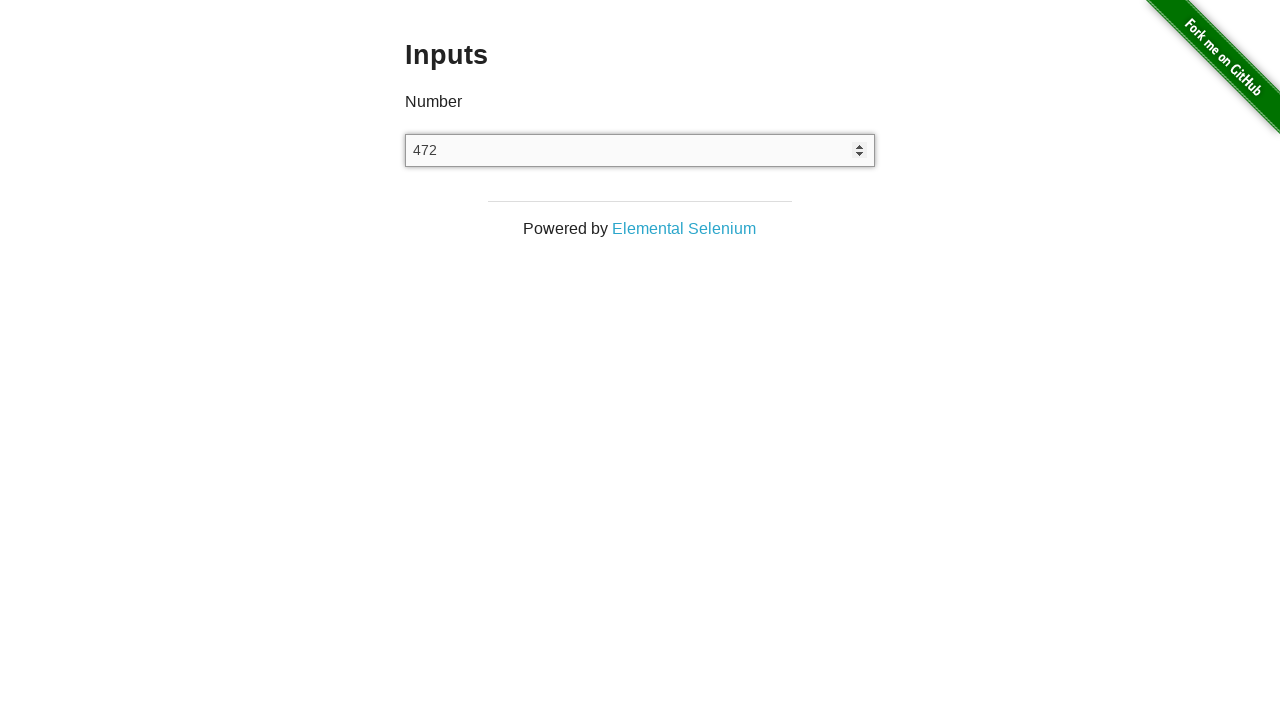

Cleared input field (iteration 1/20) on input[type='number']
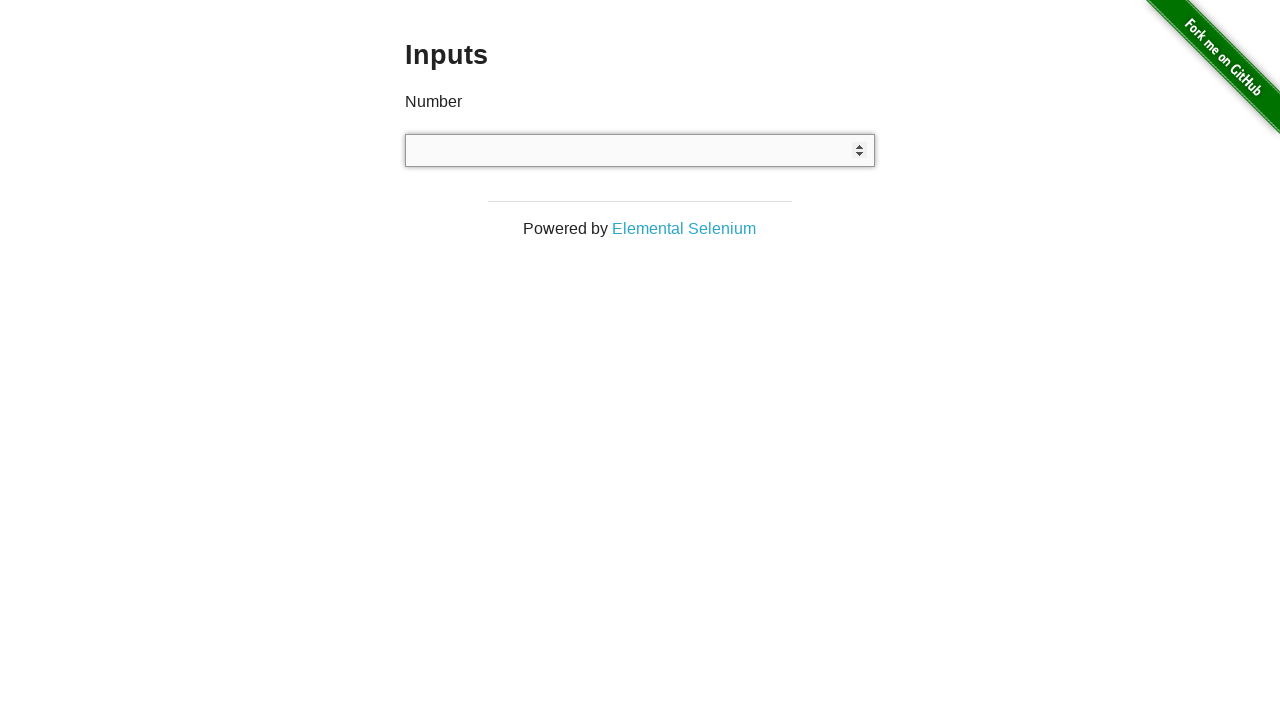

Clicked on number input field (iteration 2/20) at (640, 150) on input[type='number']
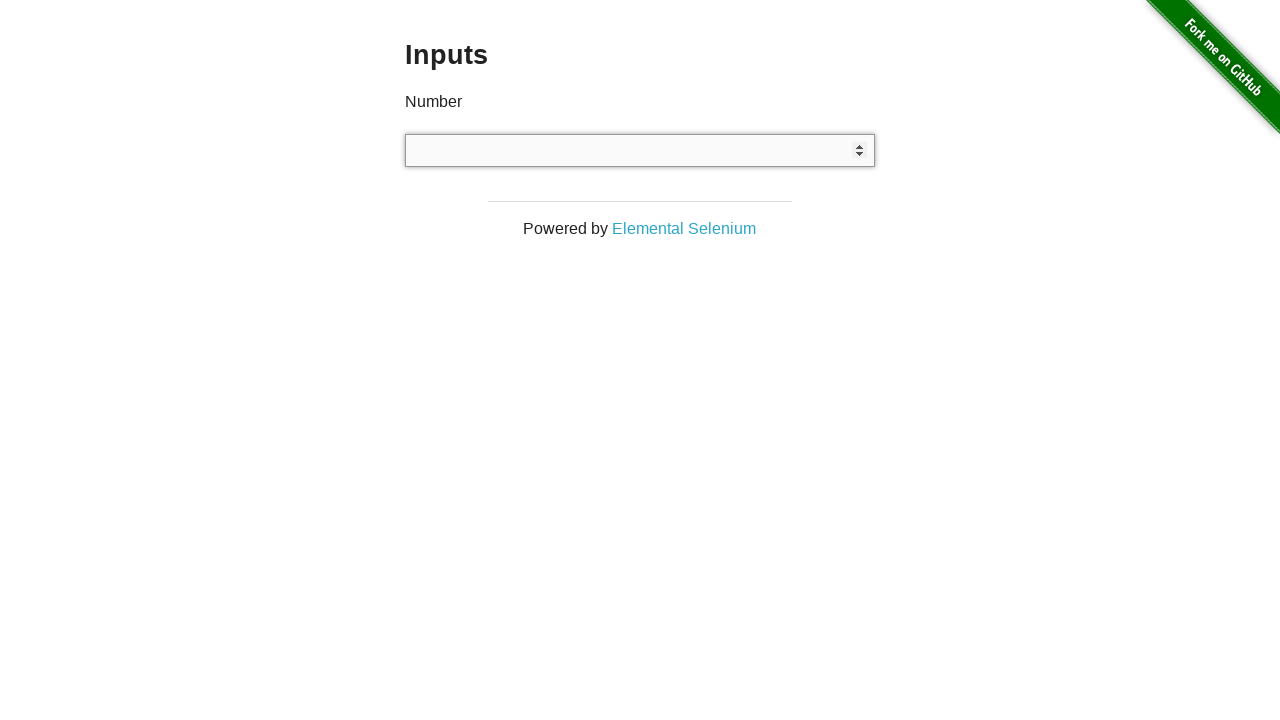

Filled input field with random number: -687 on input[type='number']
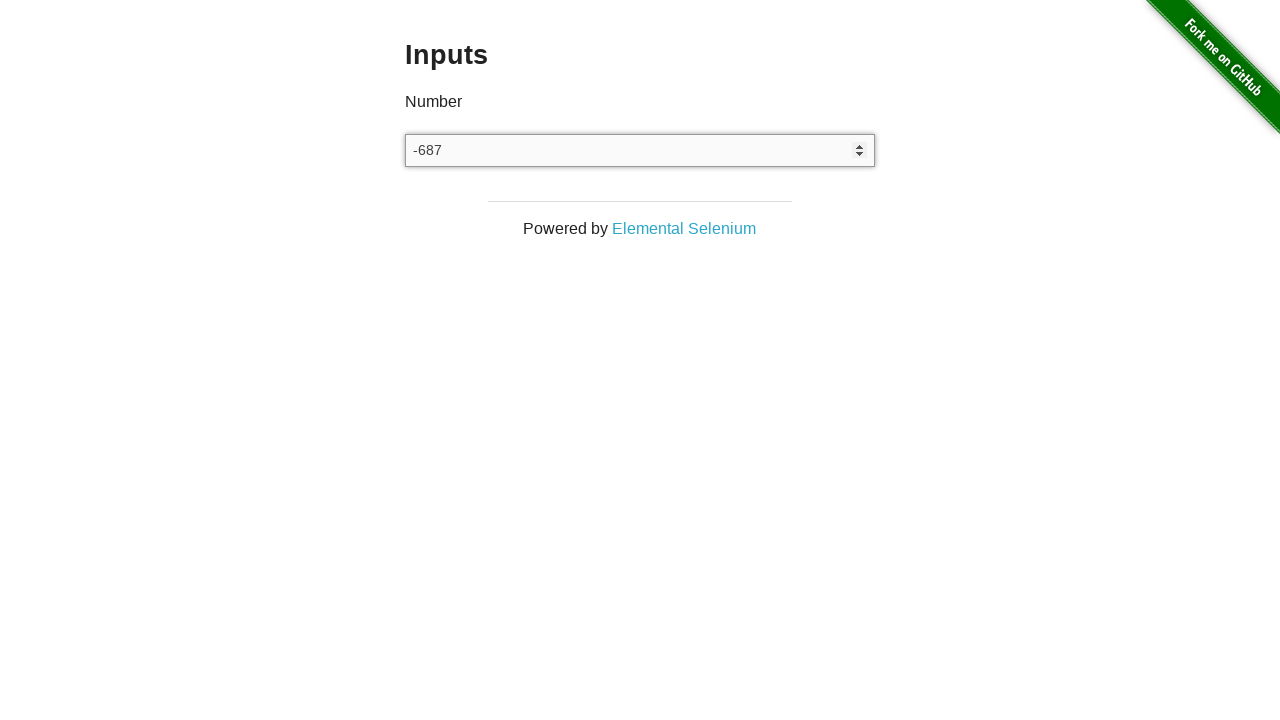

Retrieved input value: -687
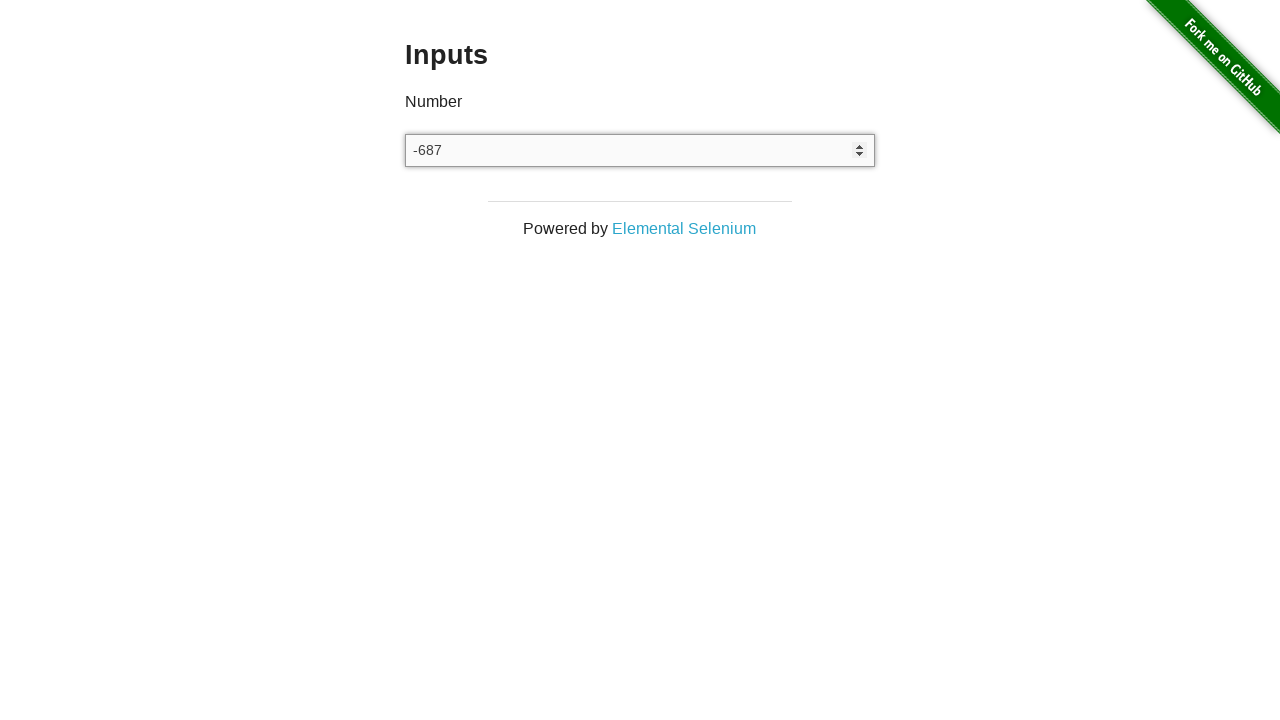

Assertion passed: input value matches entered number -687
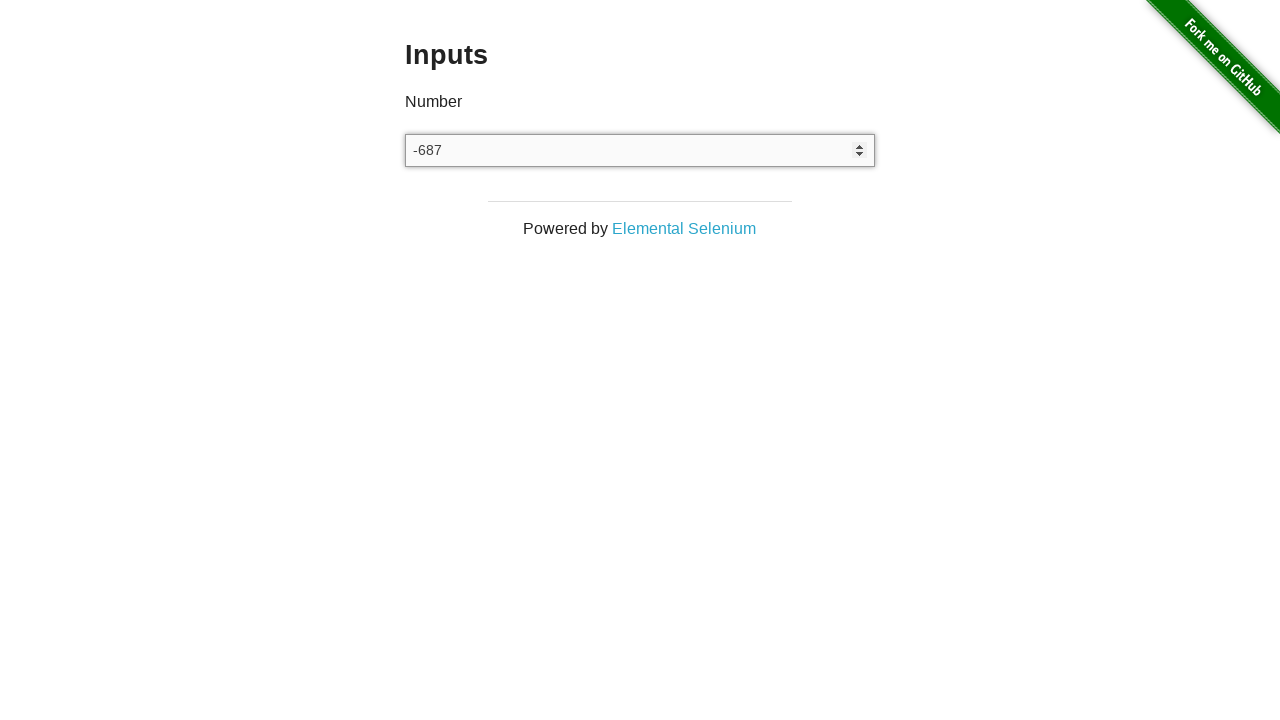

Cleared input field (iteration 2/20) on input[type='number']
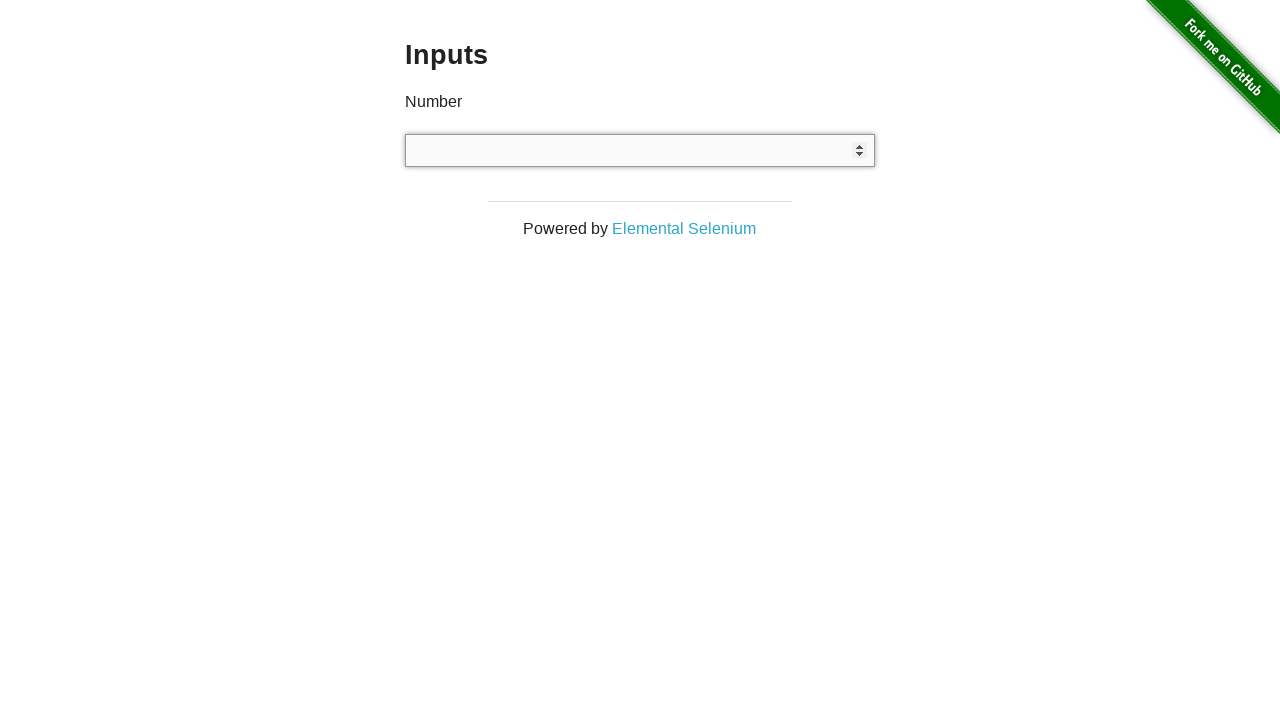

Clicked on number input field (iteration 3/20) at (640, 150) on input[type='number']
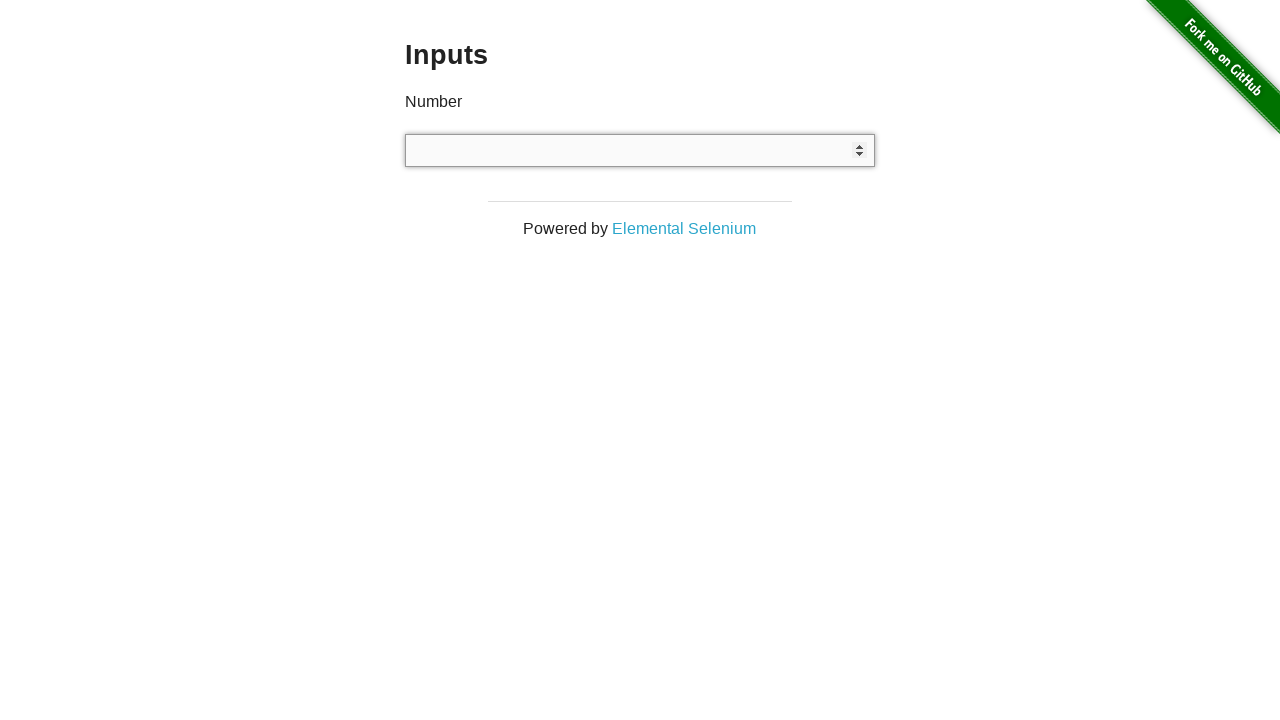

Filled input field with random number: 766 on input[type='number']
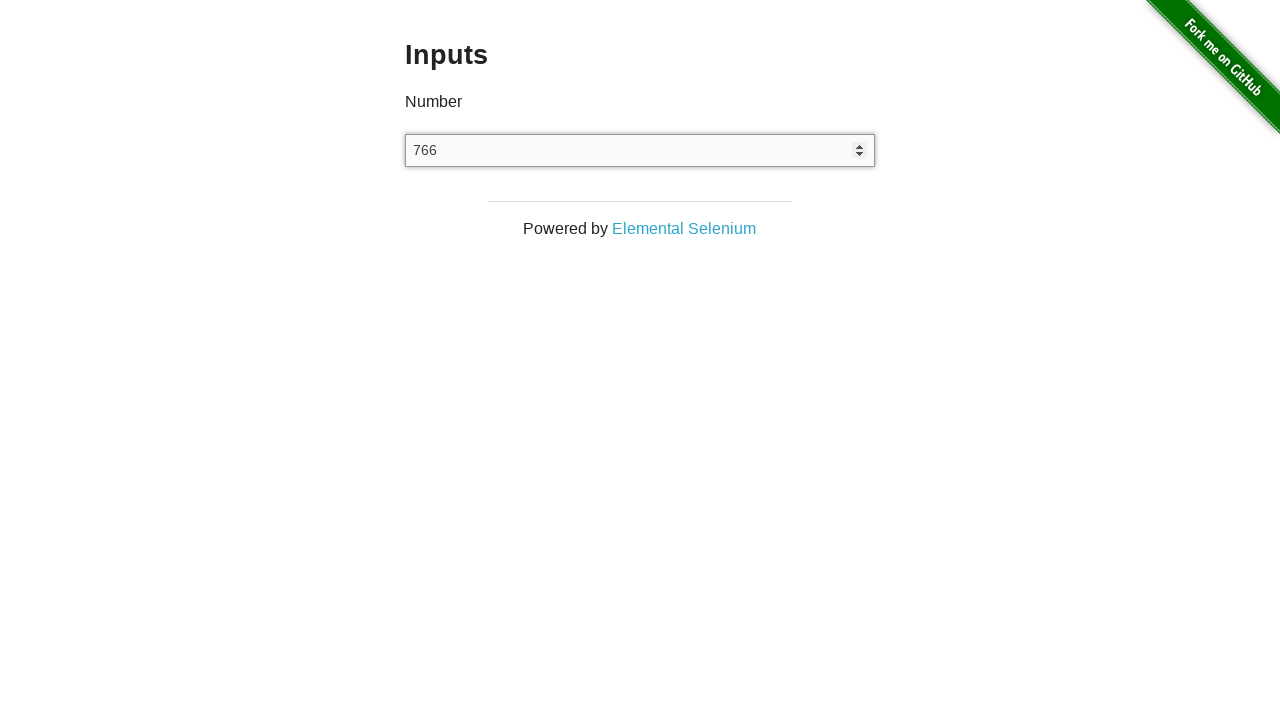

Retrieved input value: 766
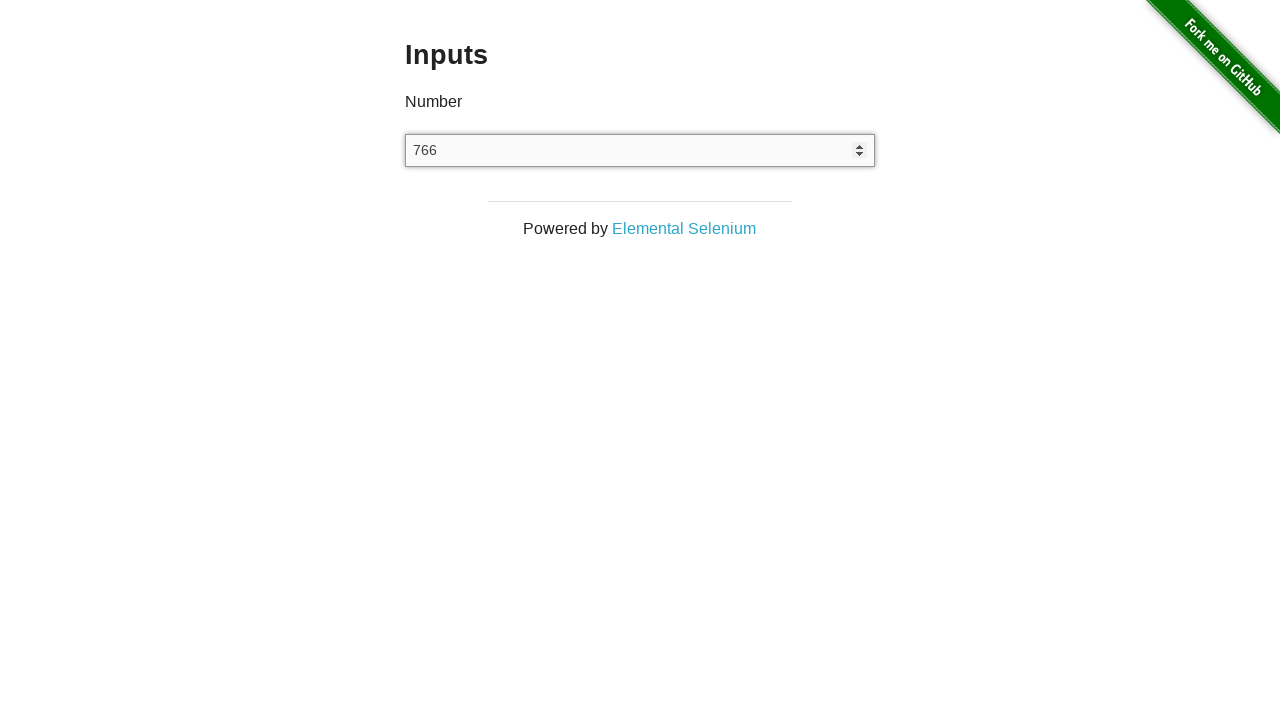

Assertion passed: input value matches entered number 766
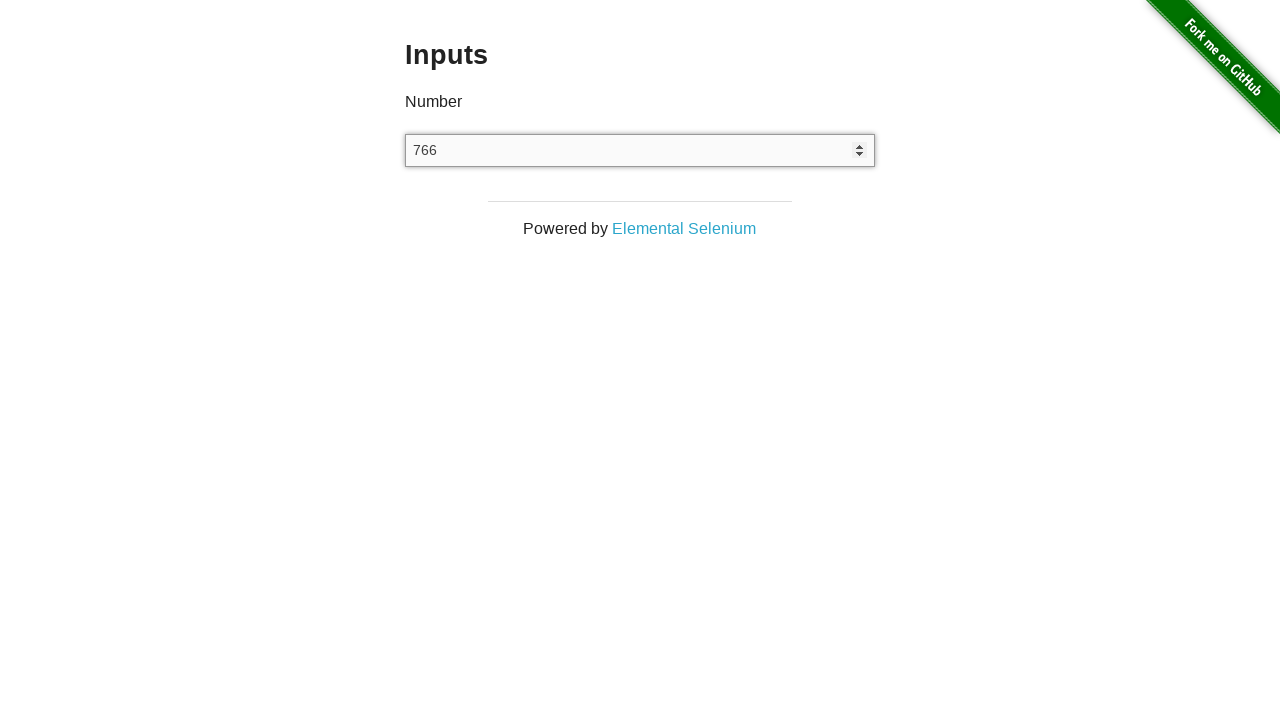

Cleared input field (iteration 3/20) on input[type='number']
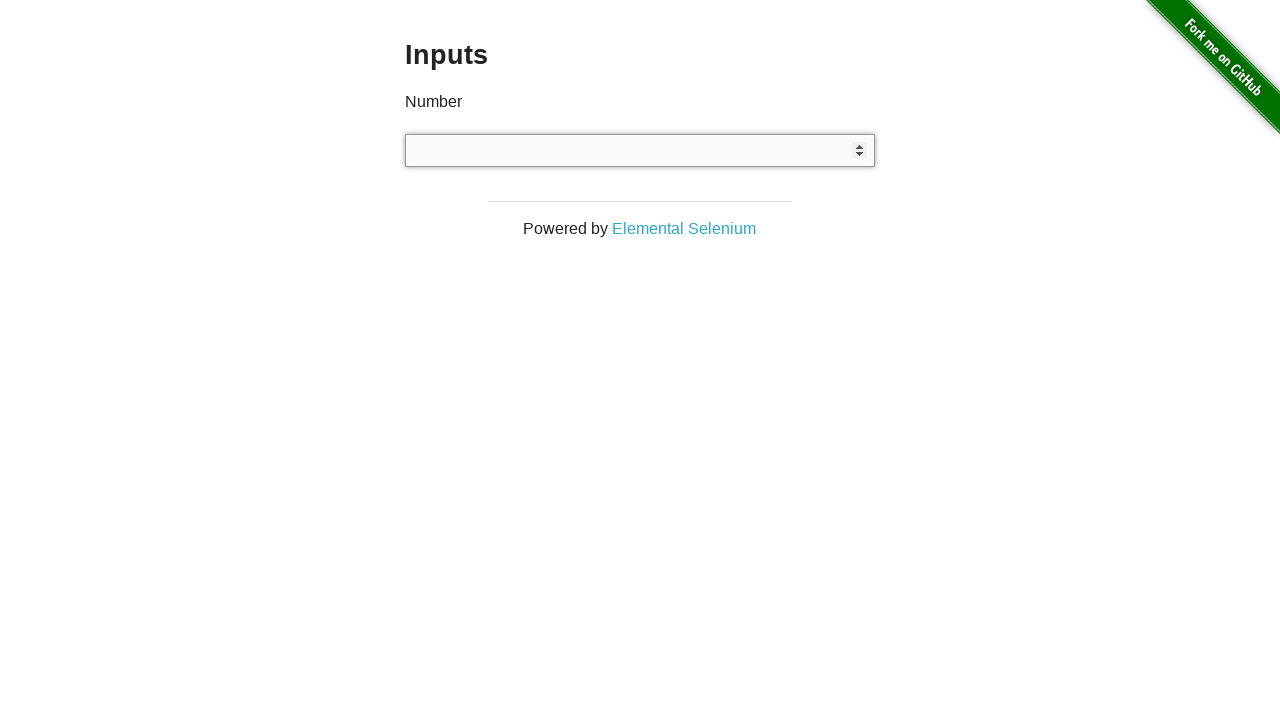

Clicked on number input field (iteration 4/20) at (640, 150) on input[type='number']
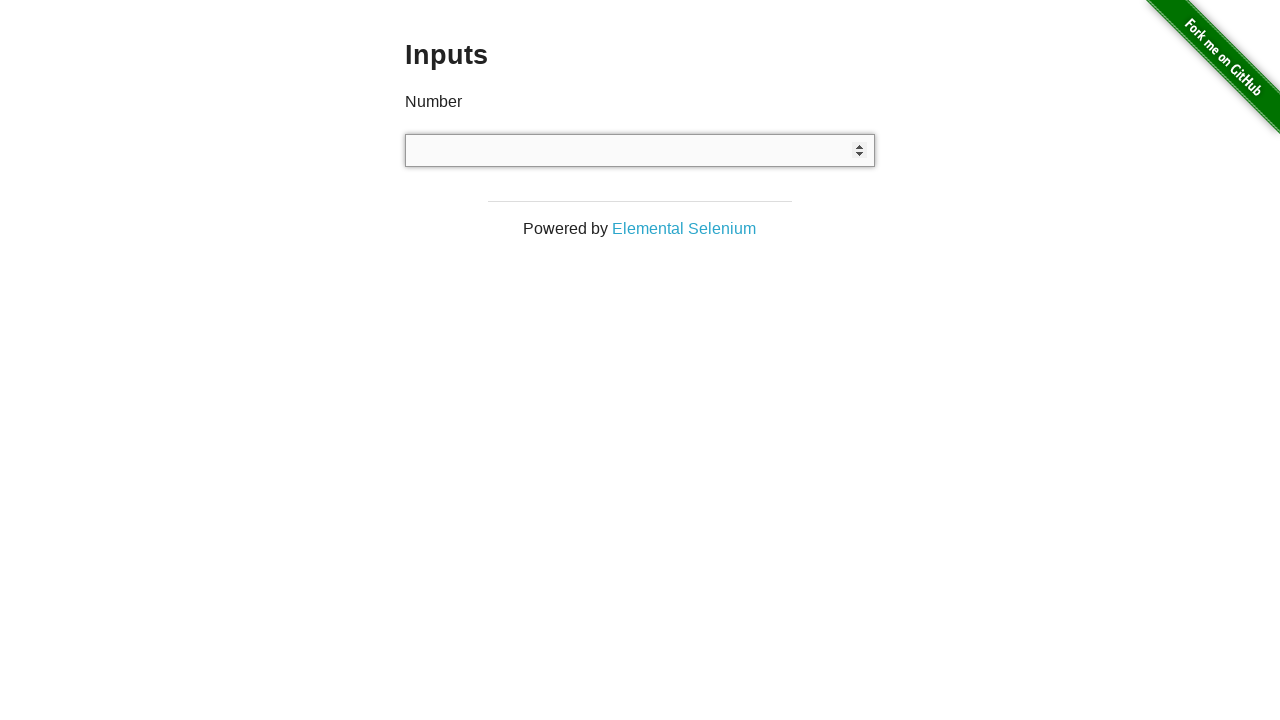

Filled input field with random number: -790 on input[type='number']
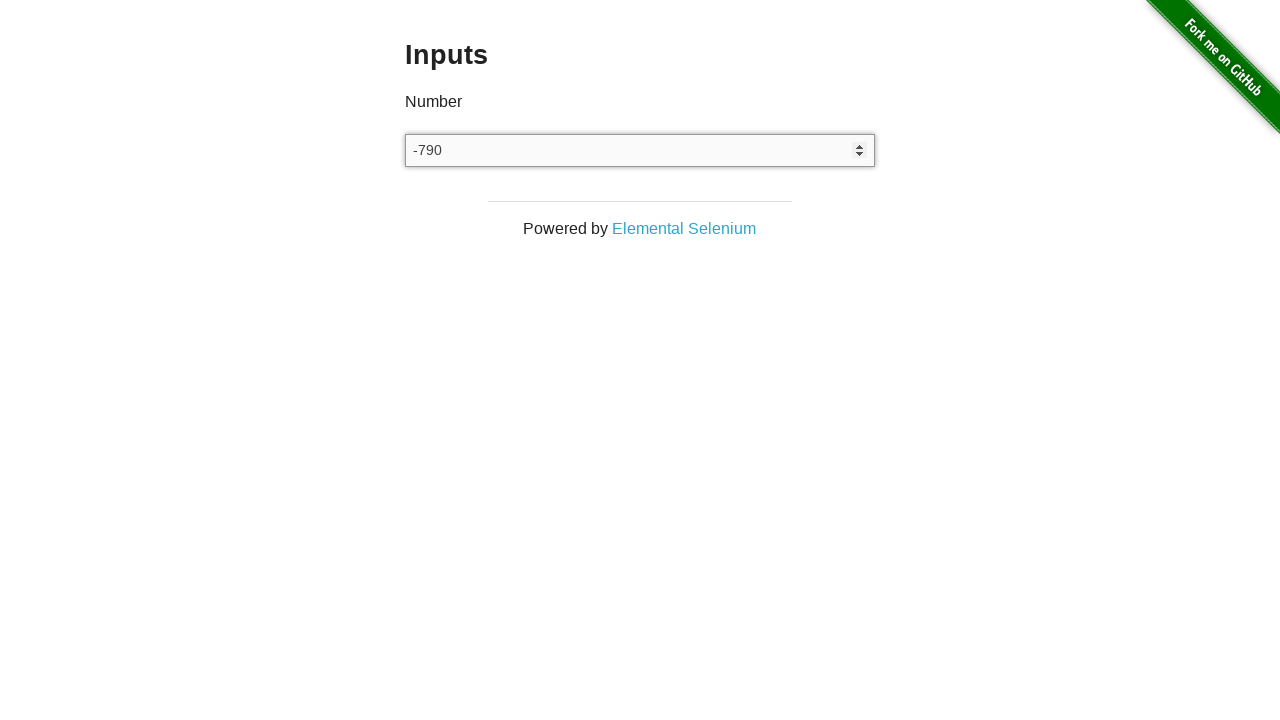

Retrieved input value: -790
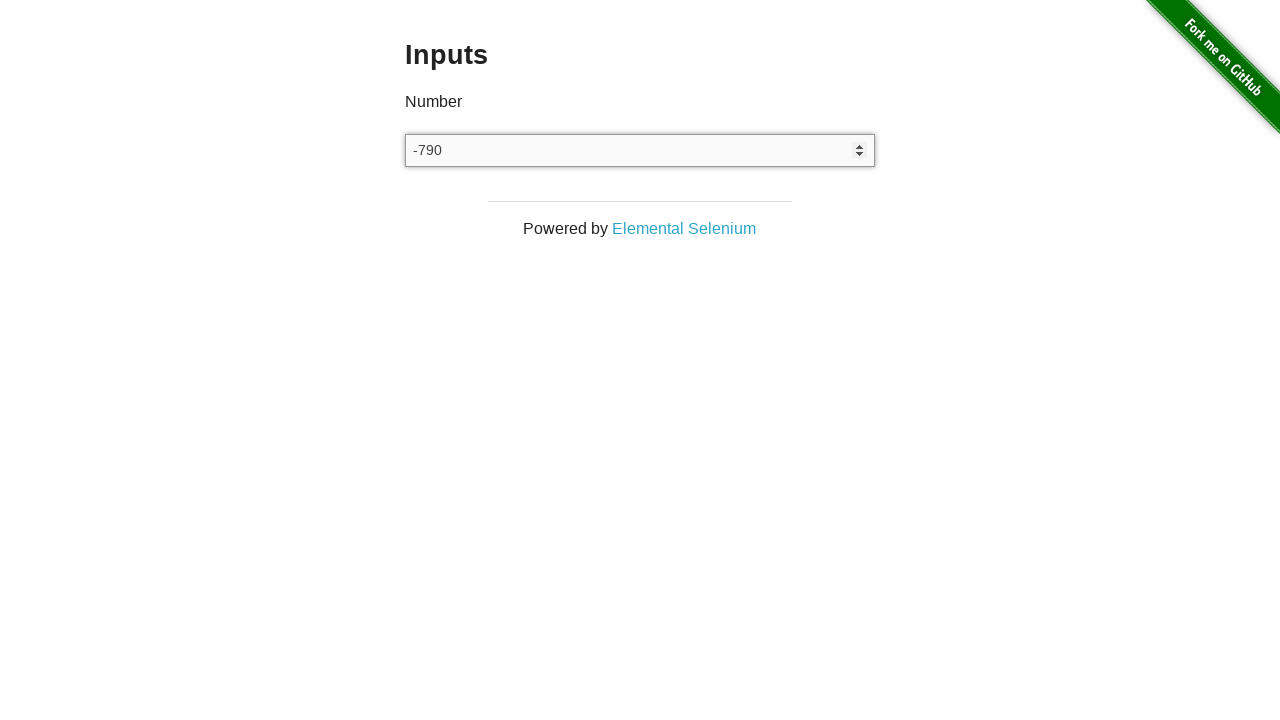

Assertion passed: input value matches entered number -790
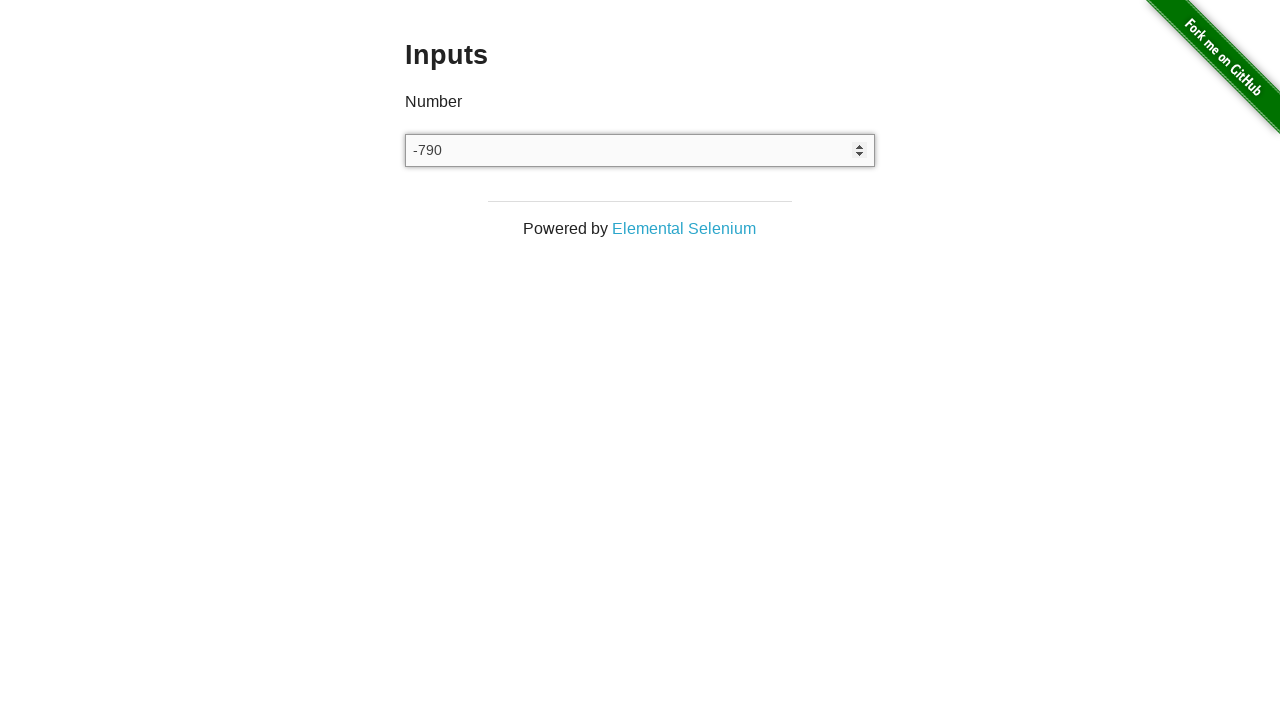

Cleared input field (iteration 4/20) on input[type='number']
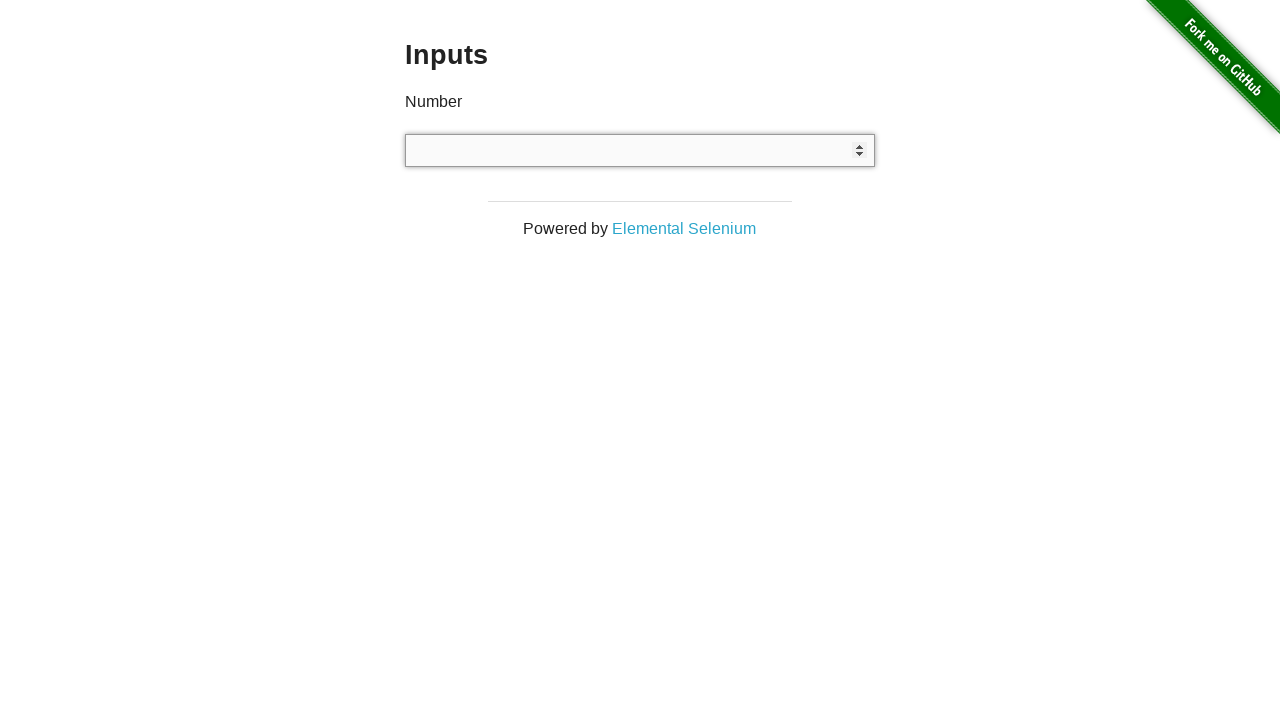

Clicked on number input field (iteration 5/20) at (640, 150) on input[type='number']
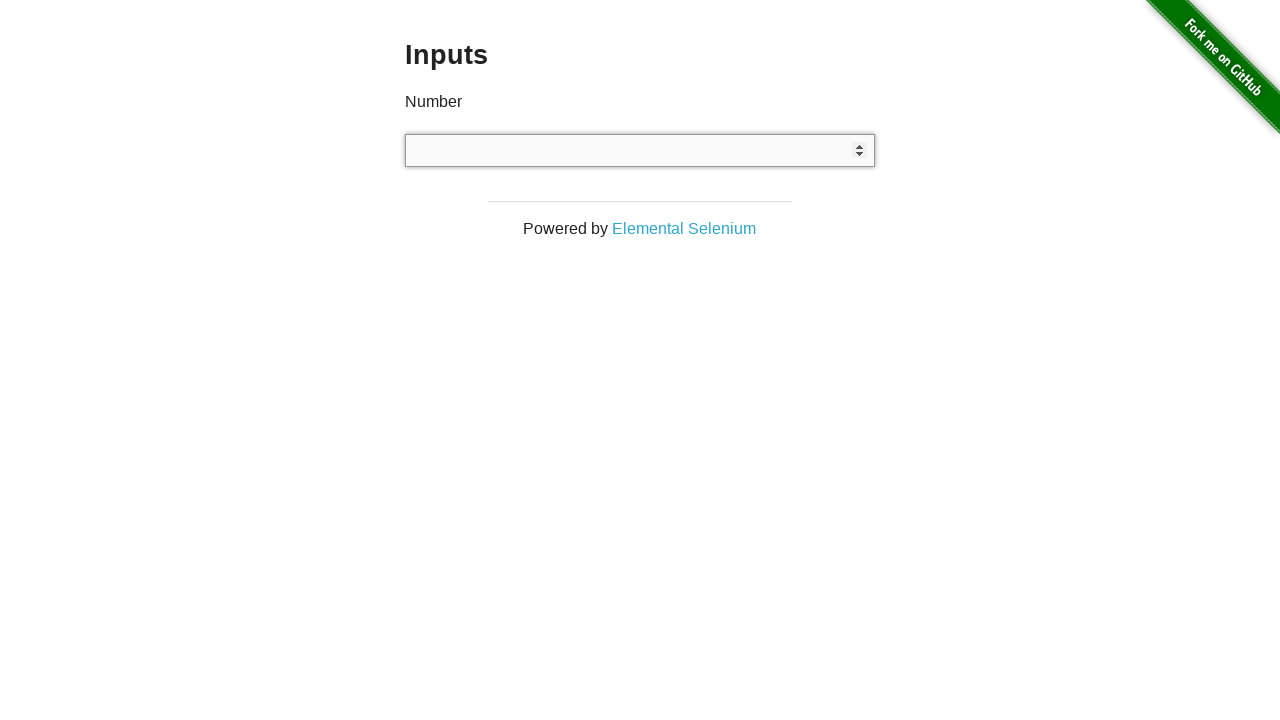

Filled input field with random number: -112 on input[type='number']
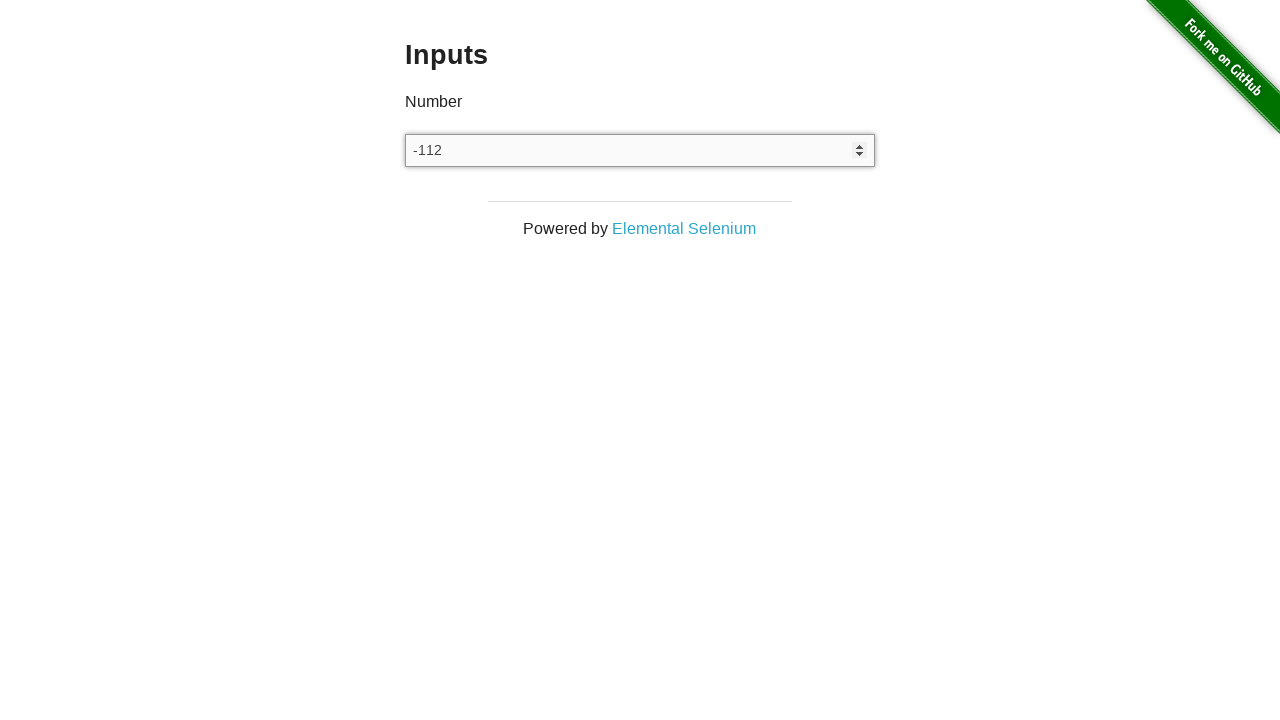

Retrieved input value: -112
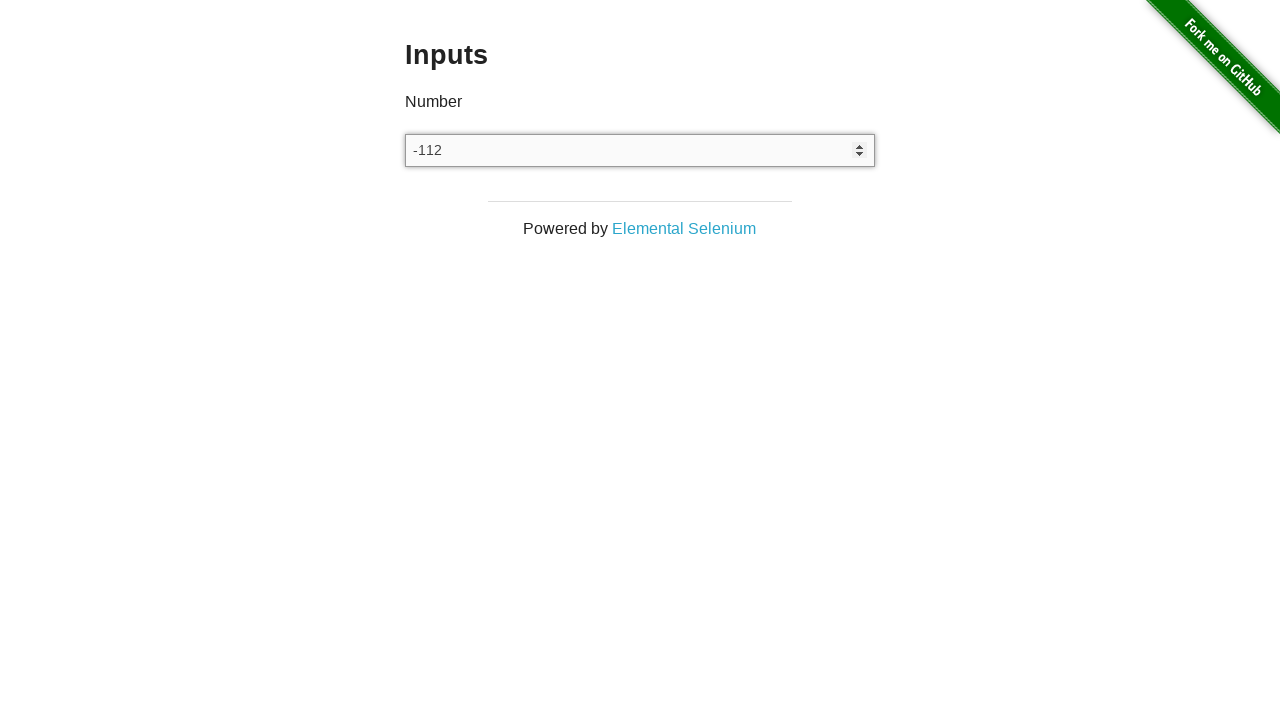

Assertion passed: input value matches entered number -112
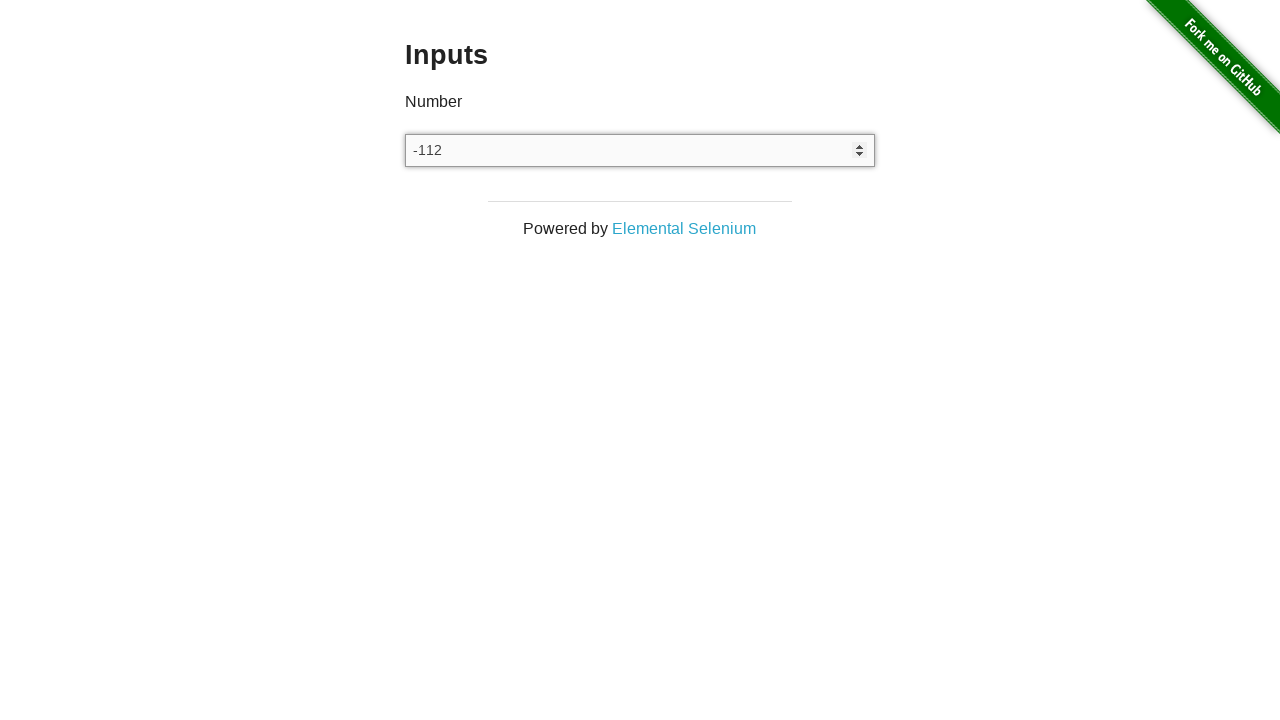

Cleared input field (iteration 5/20) on input[type='number']
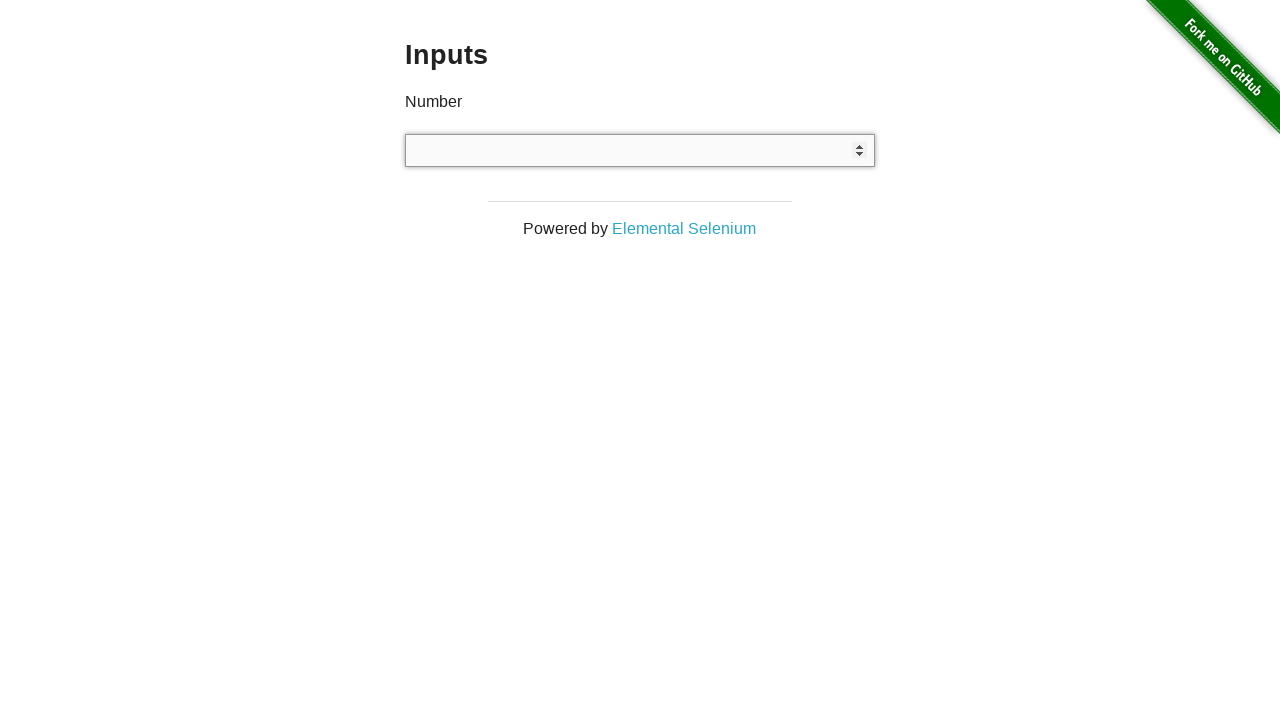

Clicked on number input field (iteration 6/20) at (640, 150) on input[type='number']
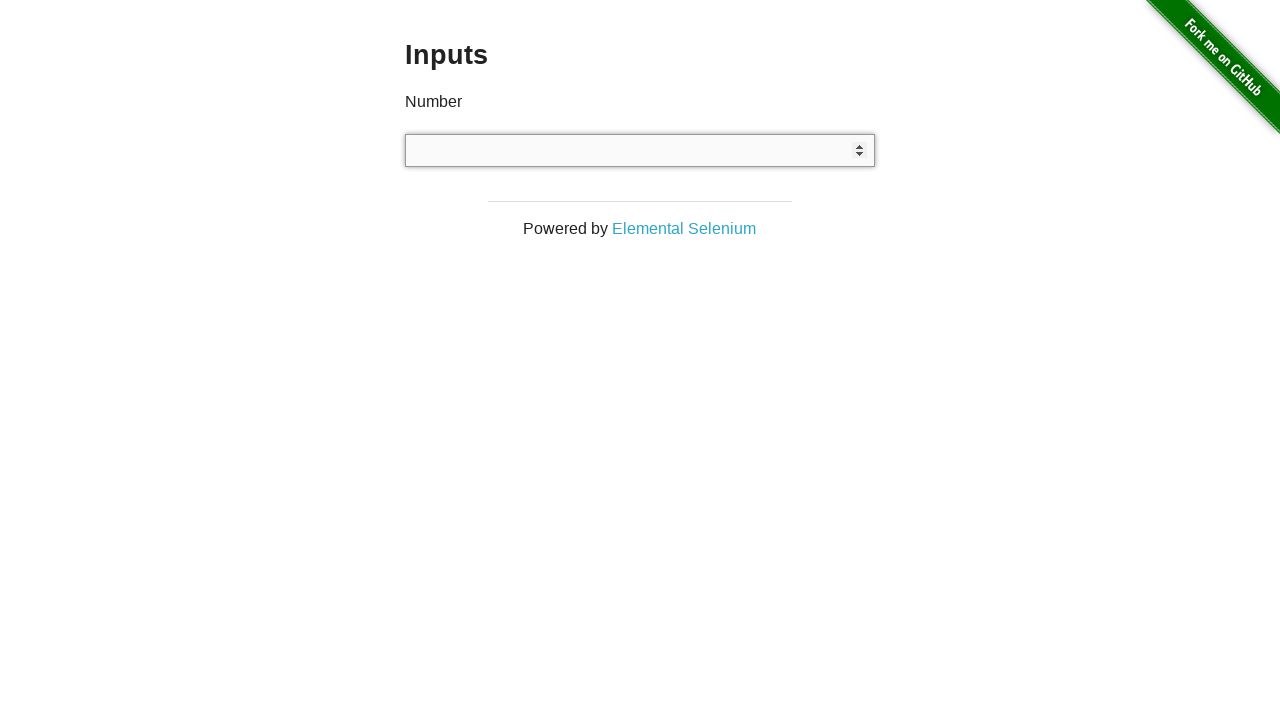

Filled input field with random number: 990 on input[type='number']
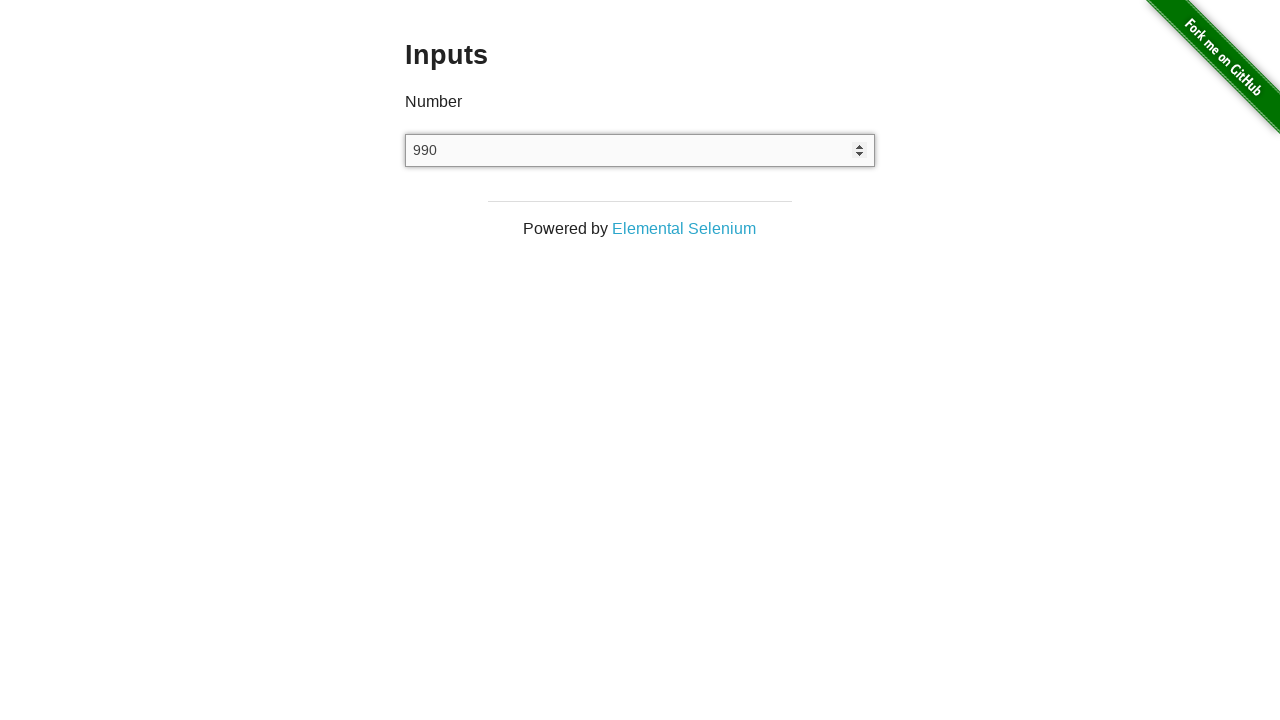

Retrieved input value: 990
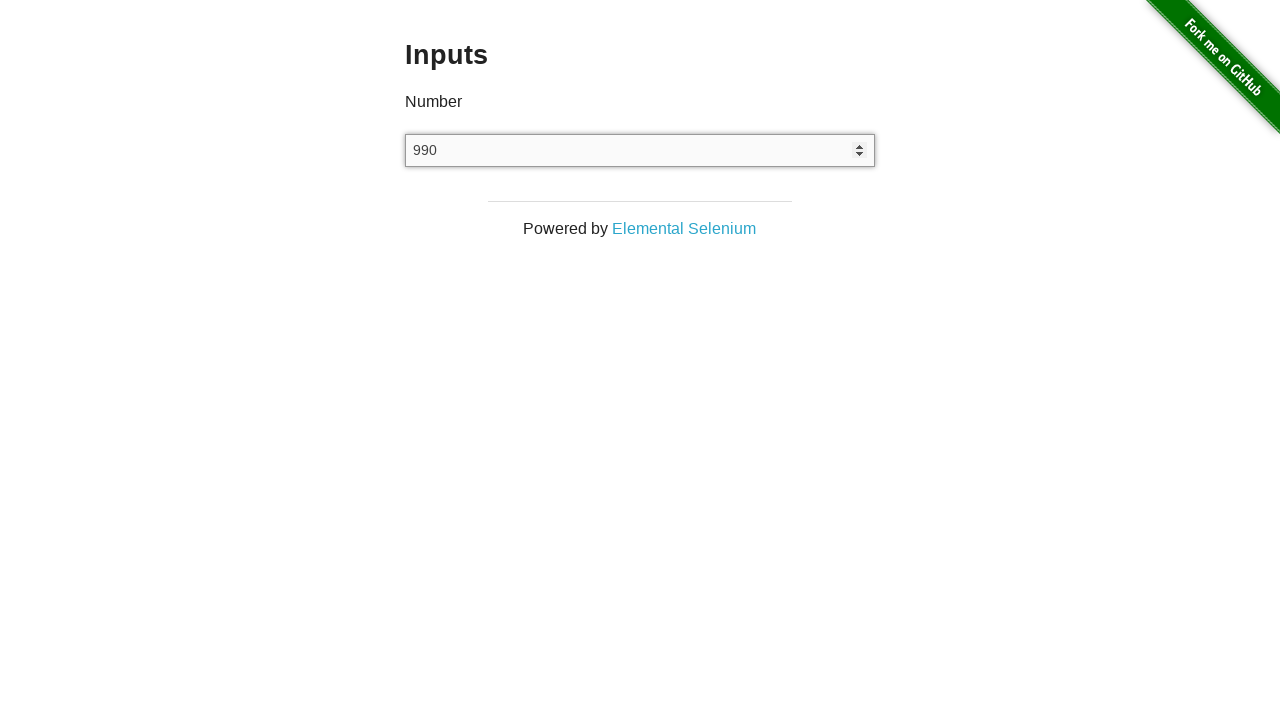

Assertion passed: input value matches entered number 990
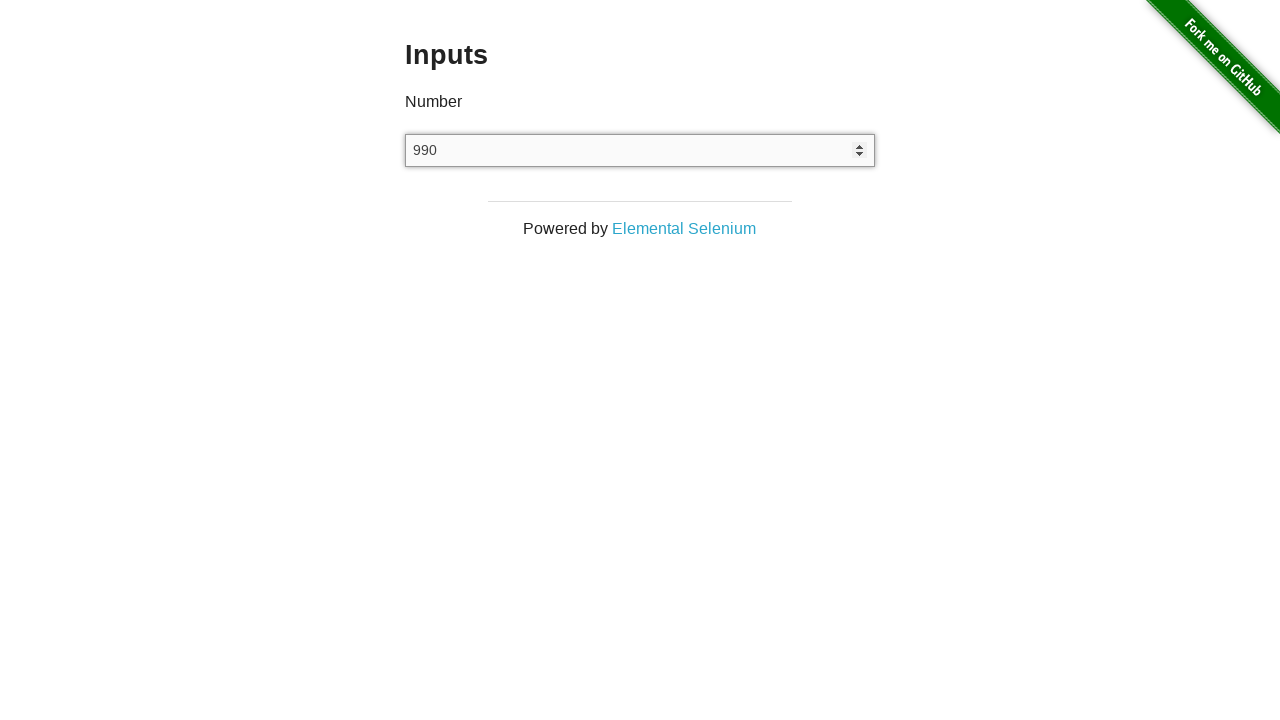

Cleared input field (iteration 6/20) on input[type='number']
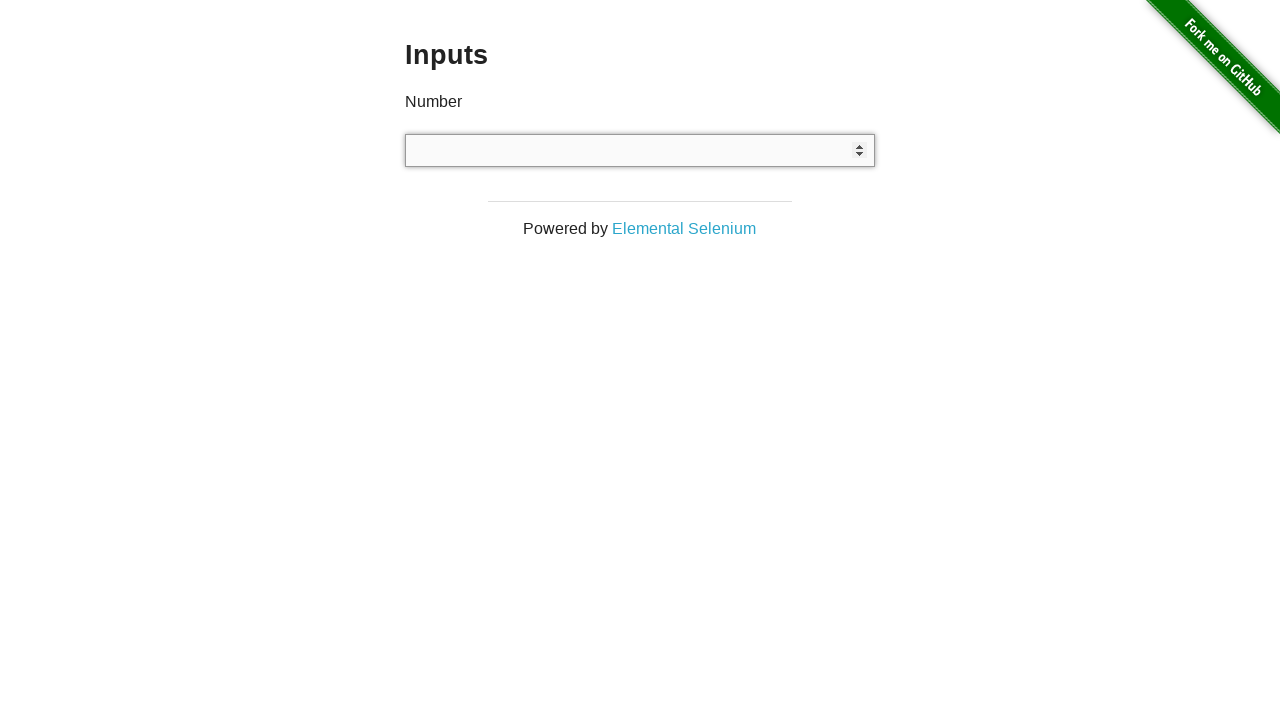

Clicked on number input field (iteration 7/20) at (640, 150) on input[type='number']
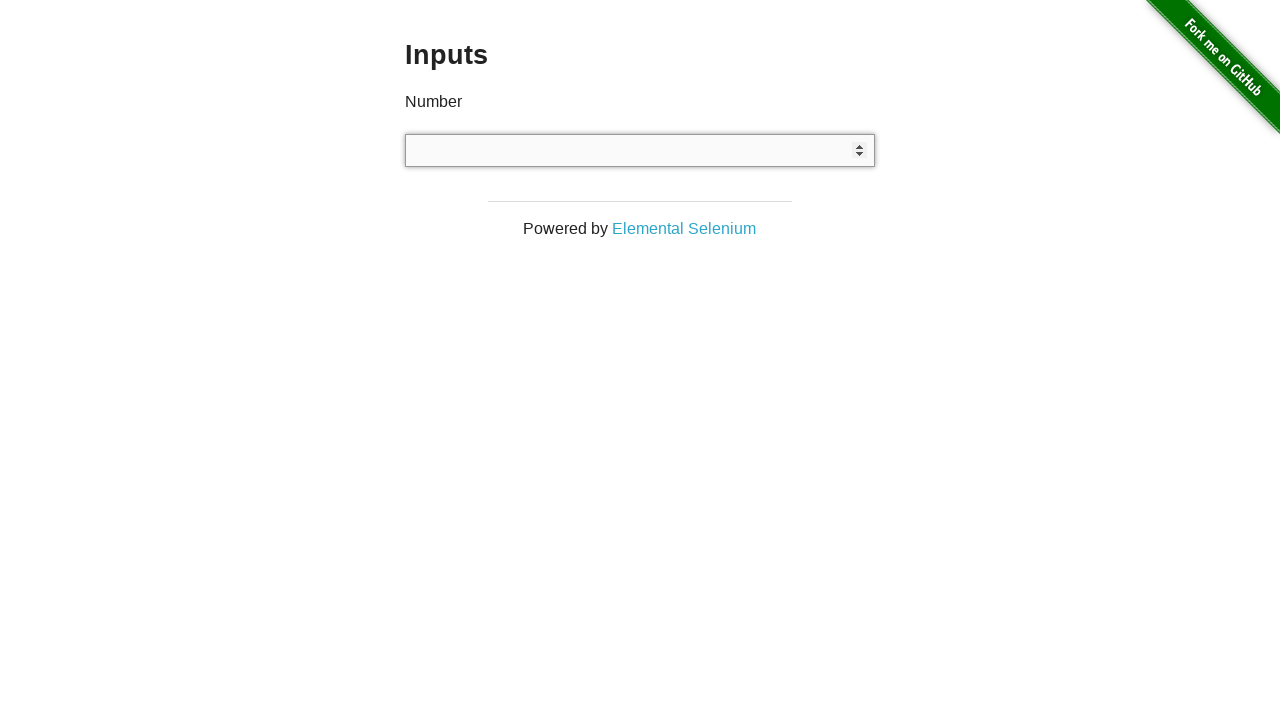

Filled input field with random number: -639 on input[type='number']
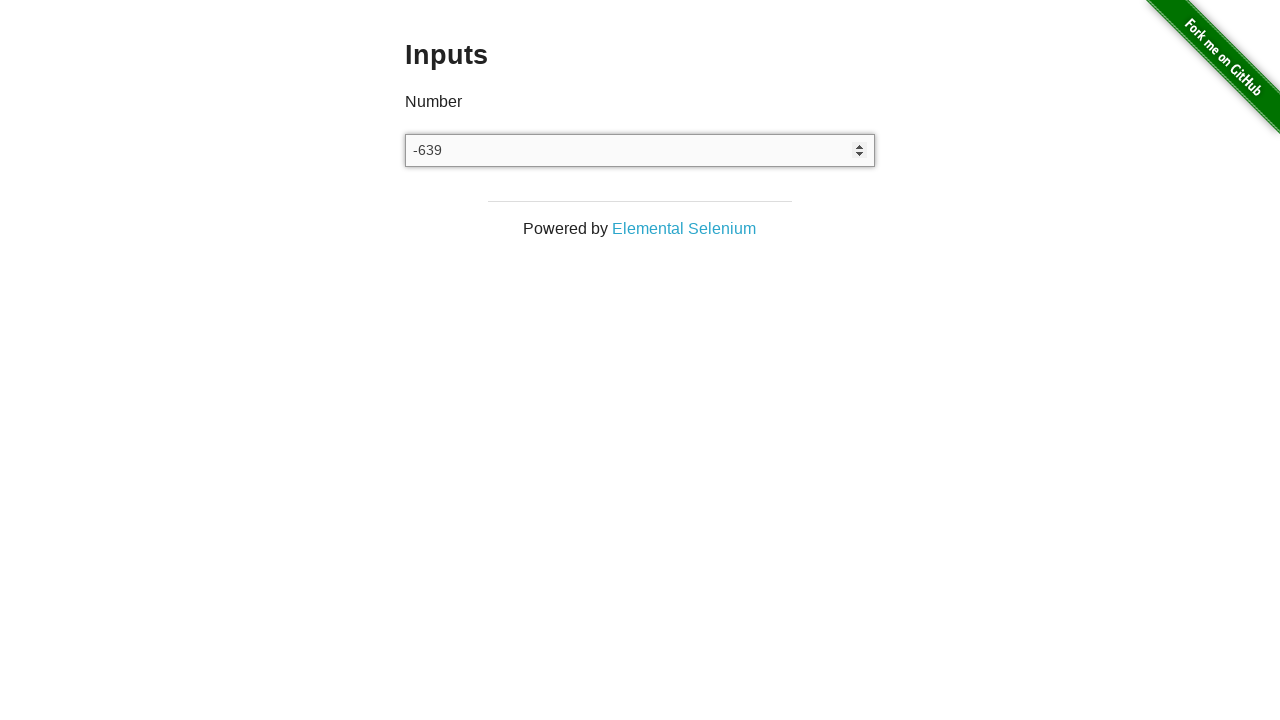

Retrieved input value: -639
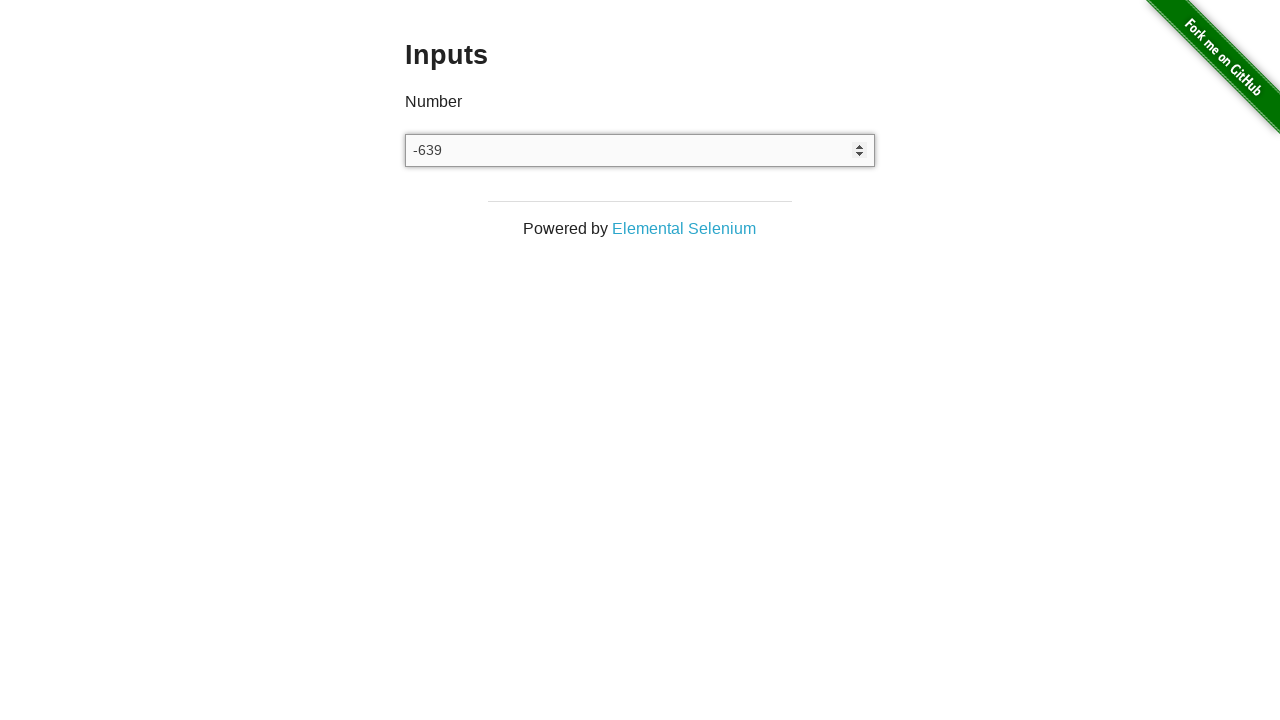

Assertion passed: input value matches entered number -639
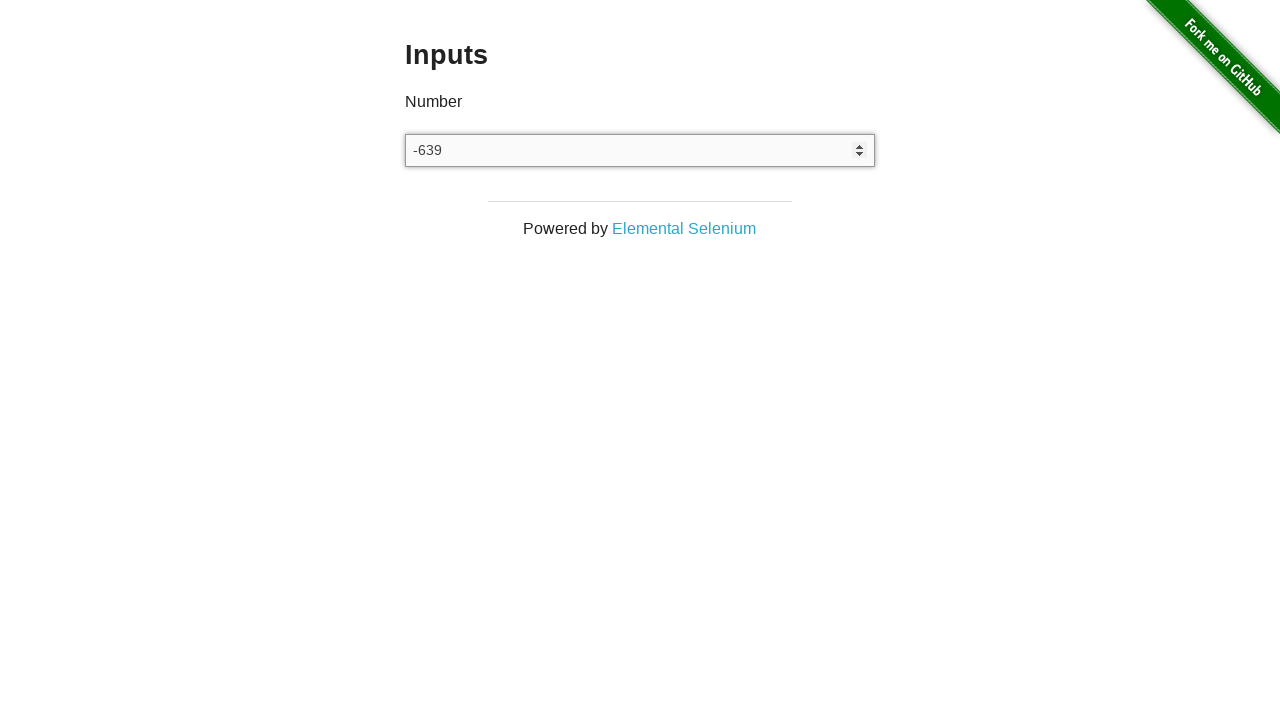

Cleared input field (iteration 7/20) on input[type='number']
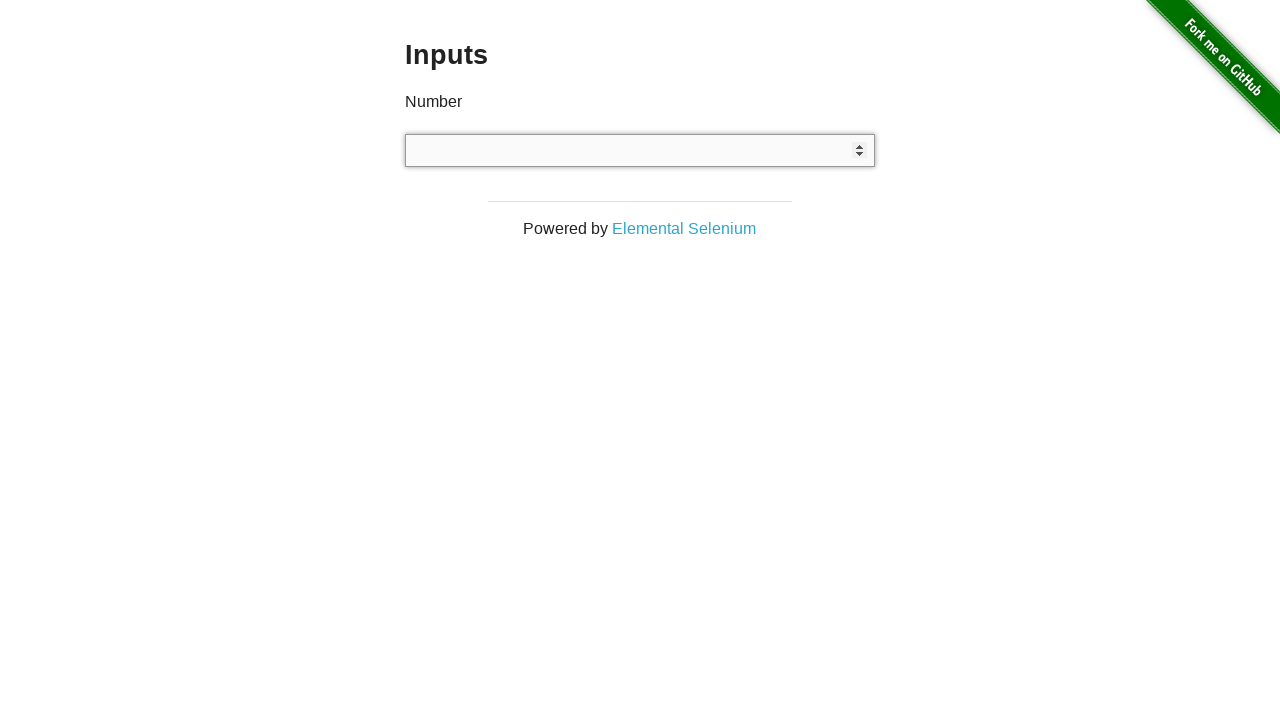

Clicked on number input field (iteration 8/20) at (640, 150) on input[type='number']
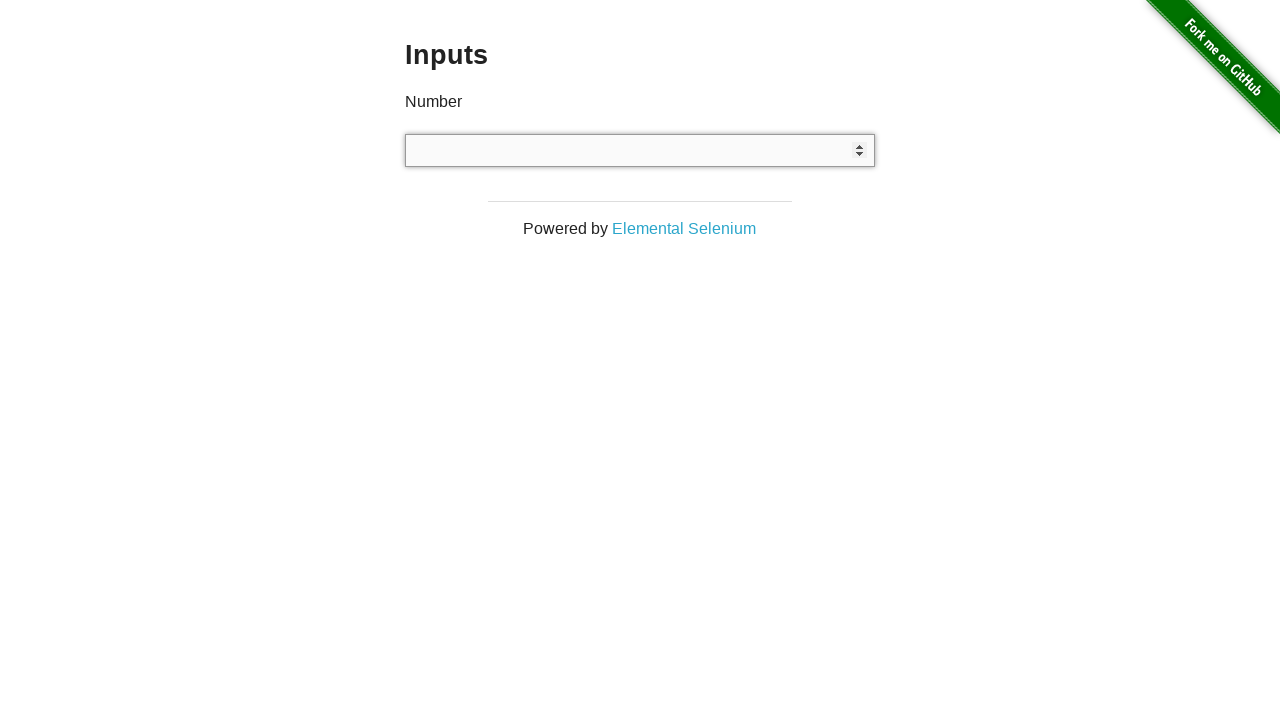

Filled input field with random number: -463 on input[type='number']
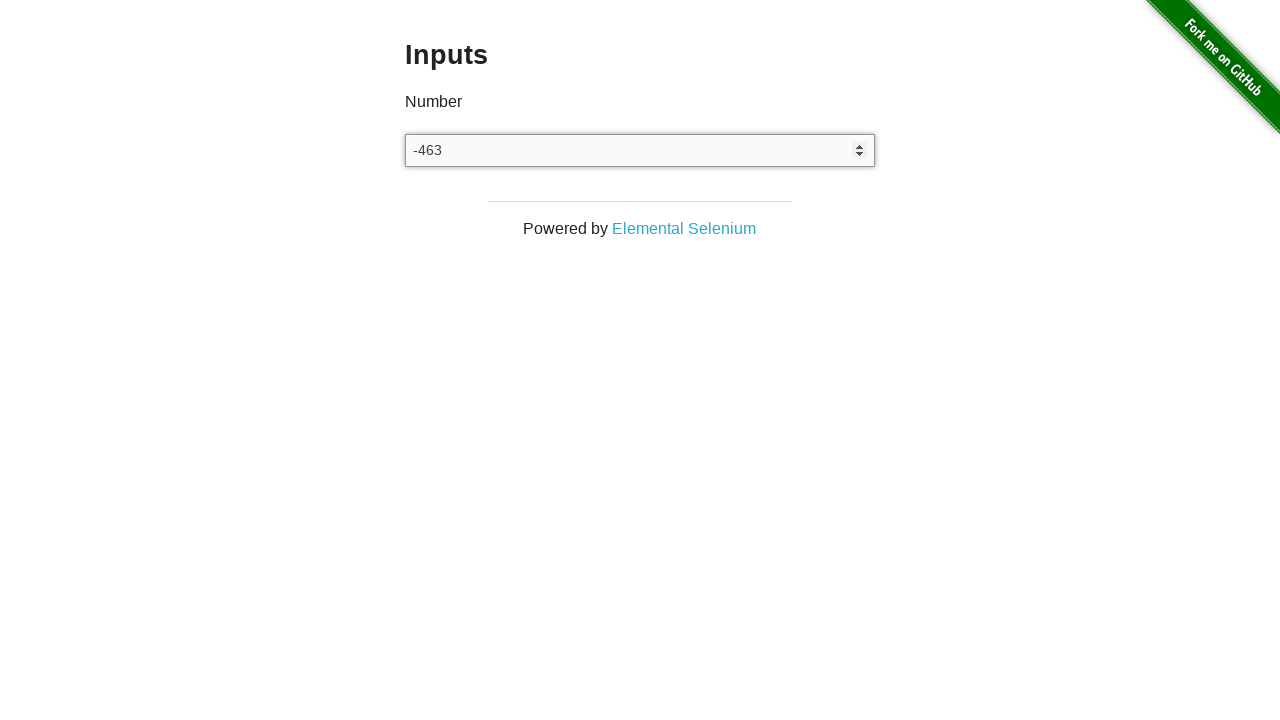

Retrieved input value: -463
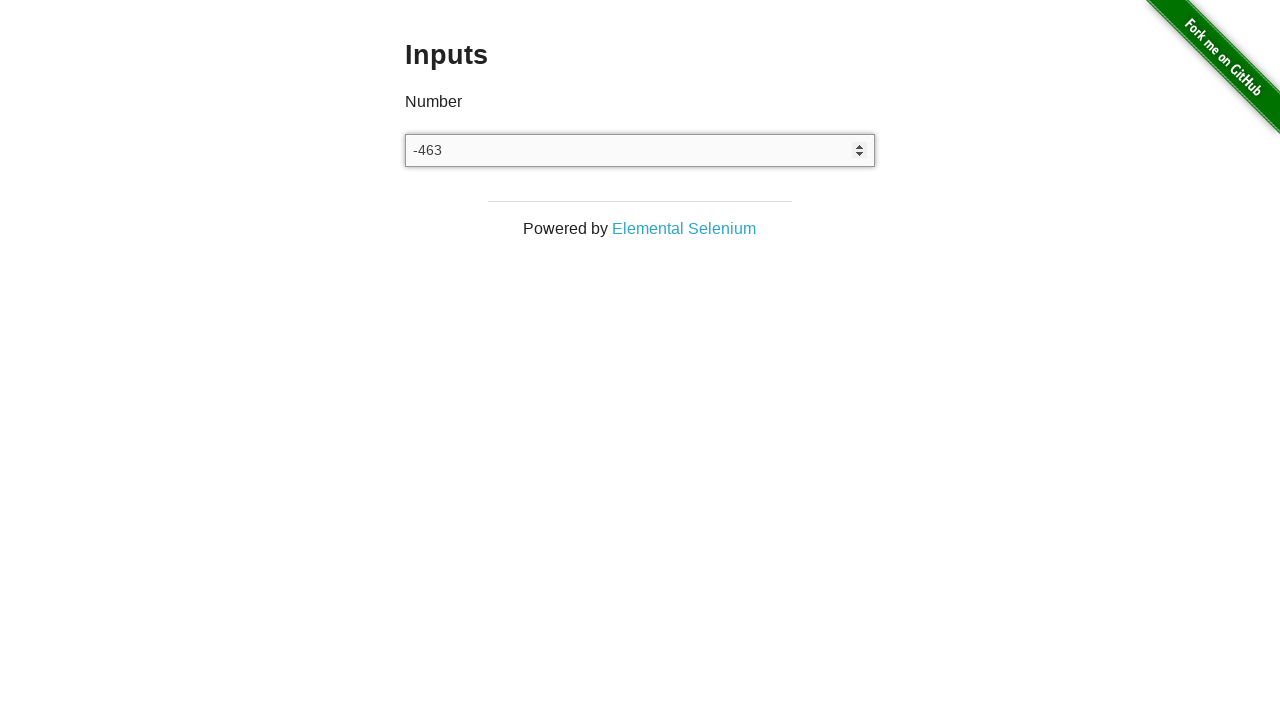

Assertion passed: input value matches entered number -463
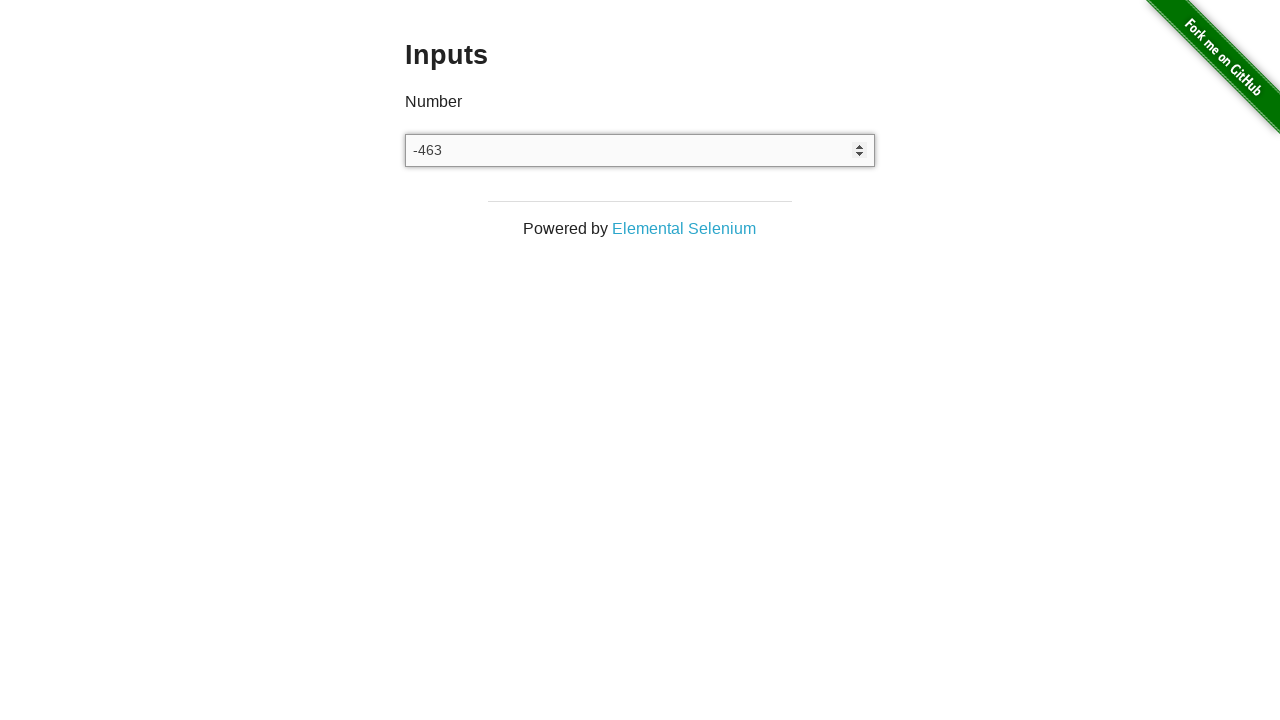

Cleared input field (iteration 8/20) on input[type='number']
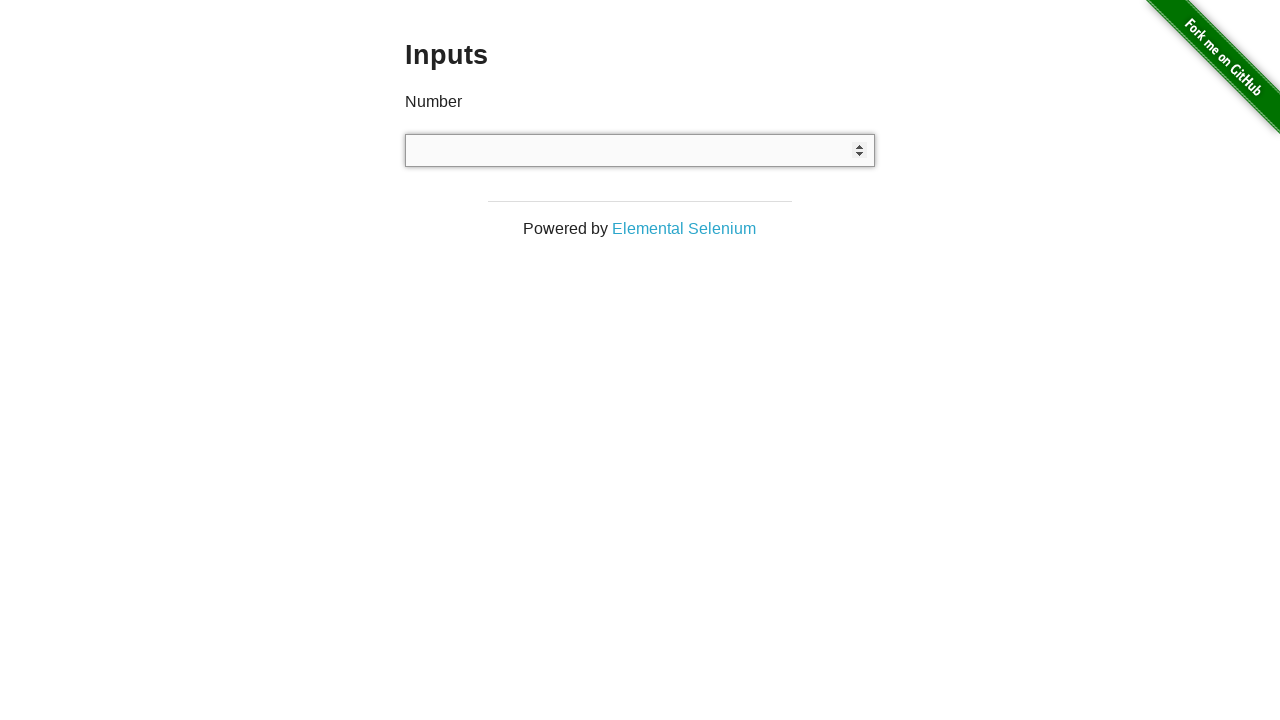

Clicked on number input field (iteration 9/20) at (640, 150) on input[type='number']
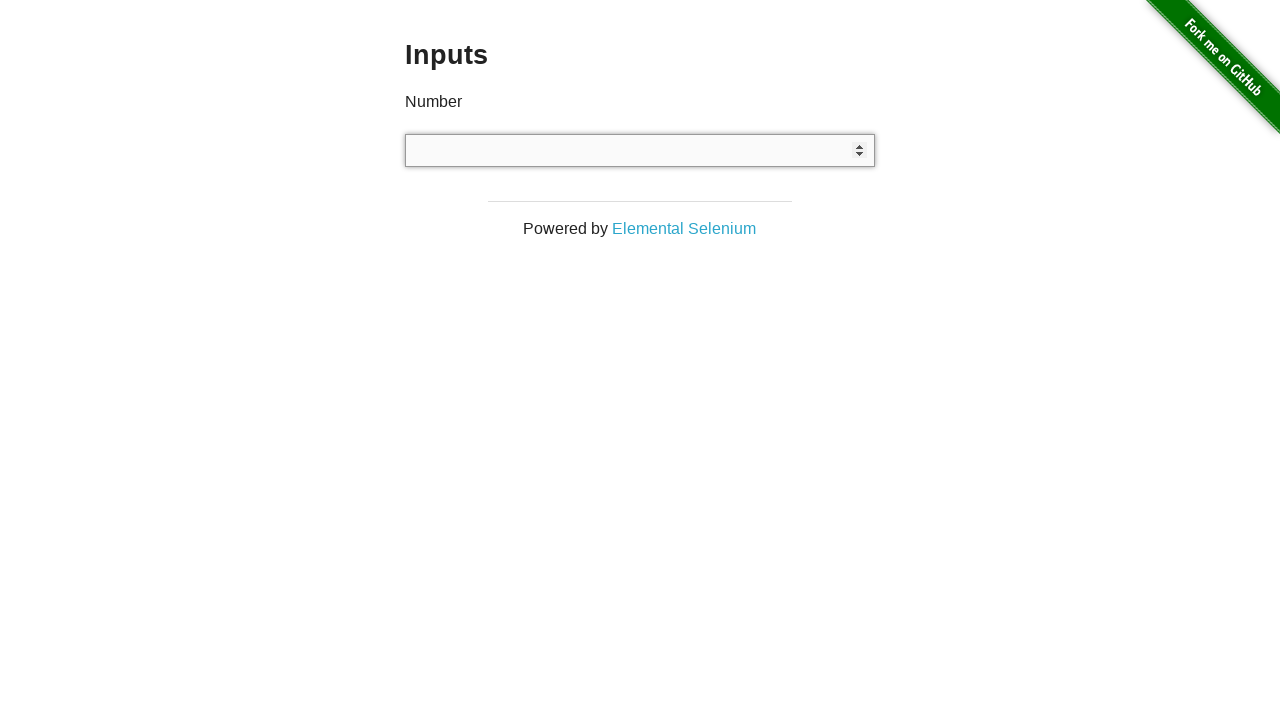

Filled input field with random number: 976 on input[type='number']
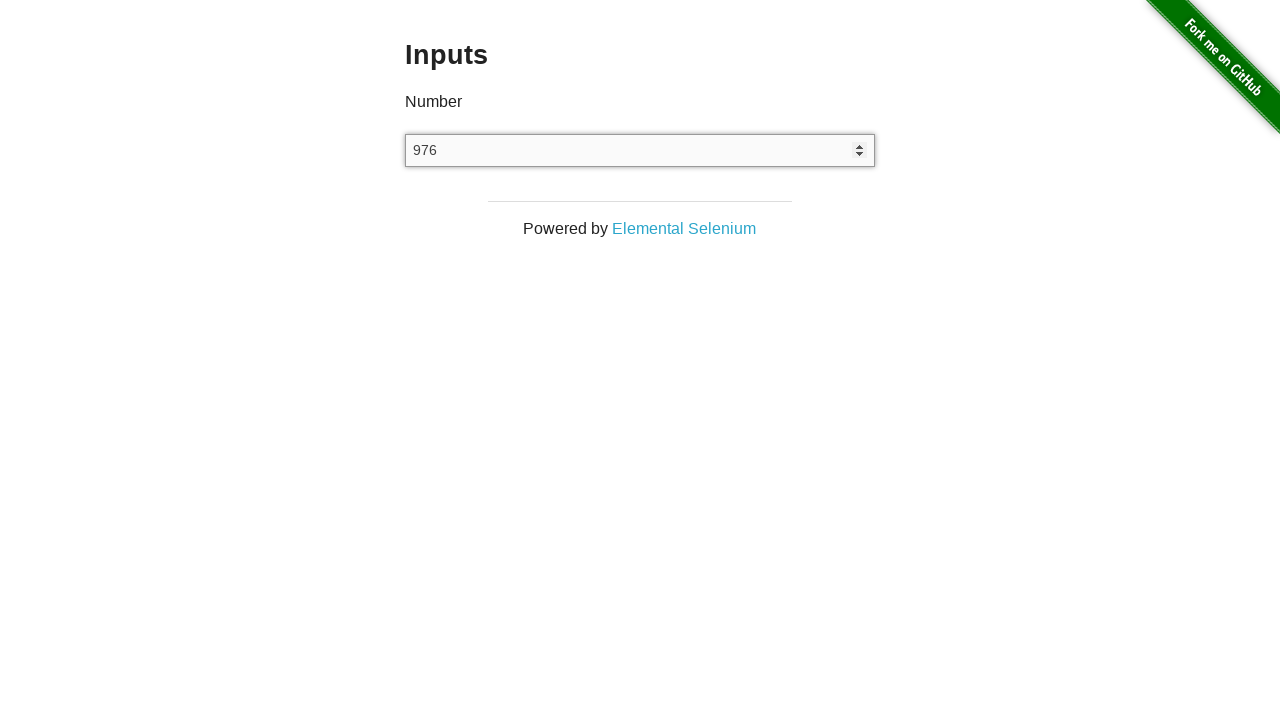

Retrieved input value: 976
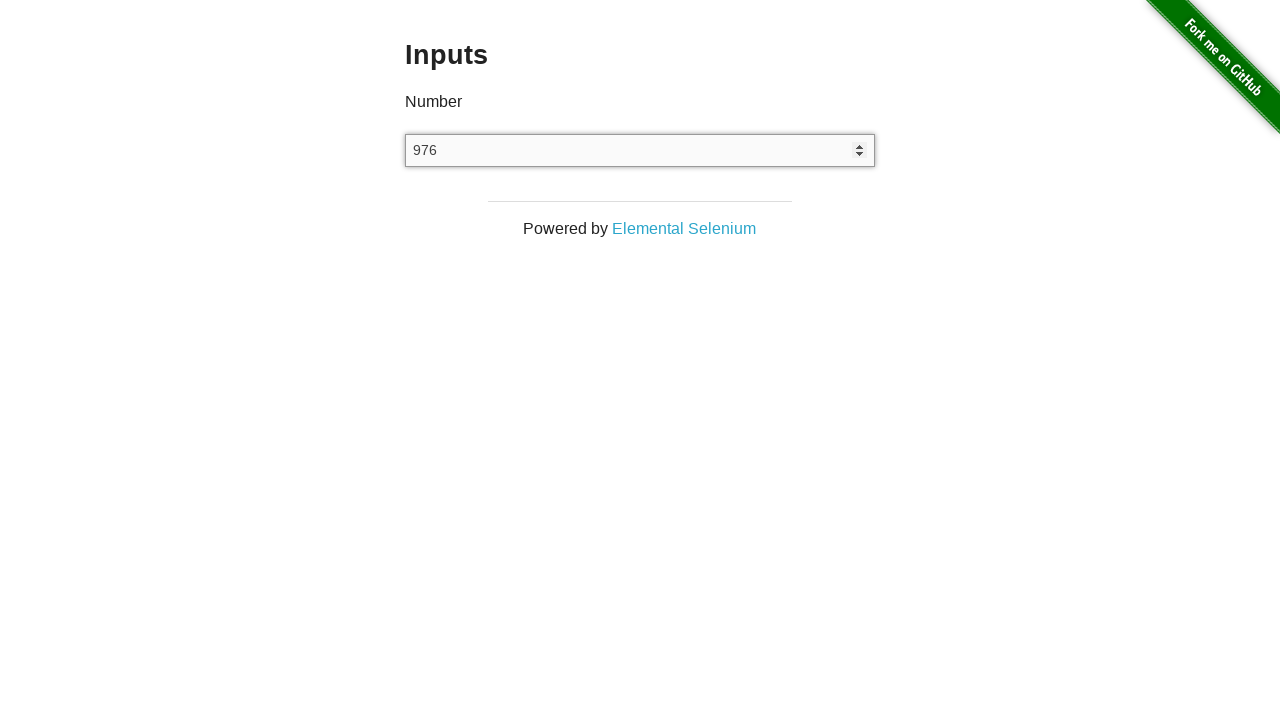

Assertion passed: input value matches entered number 976
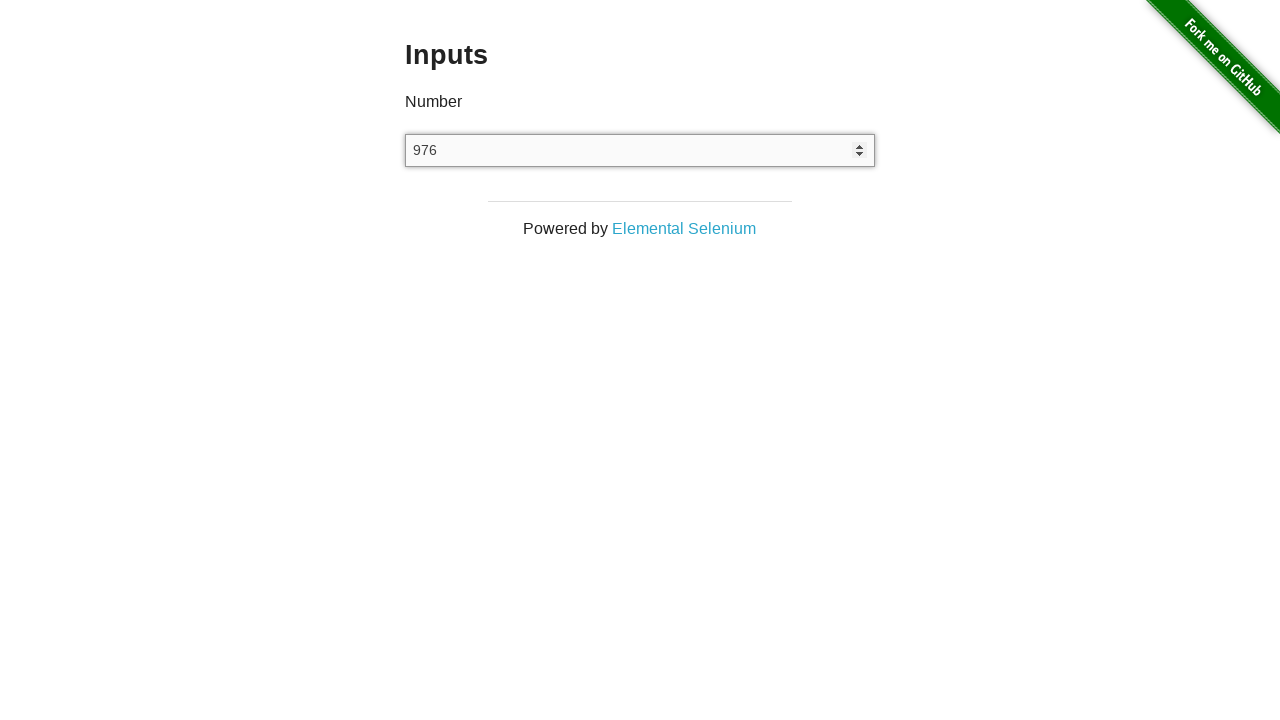

Cleared input field (iteration 9/20) on input[type='number']
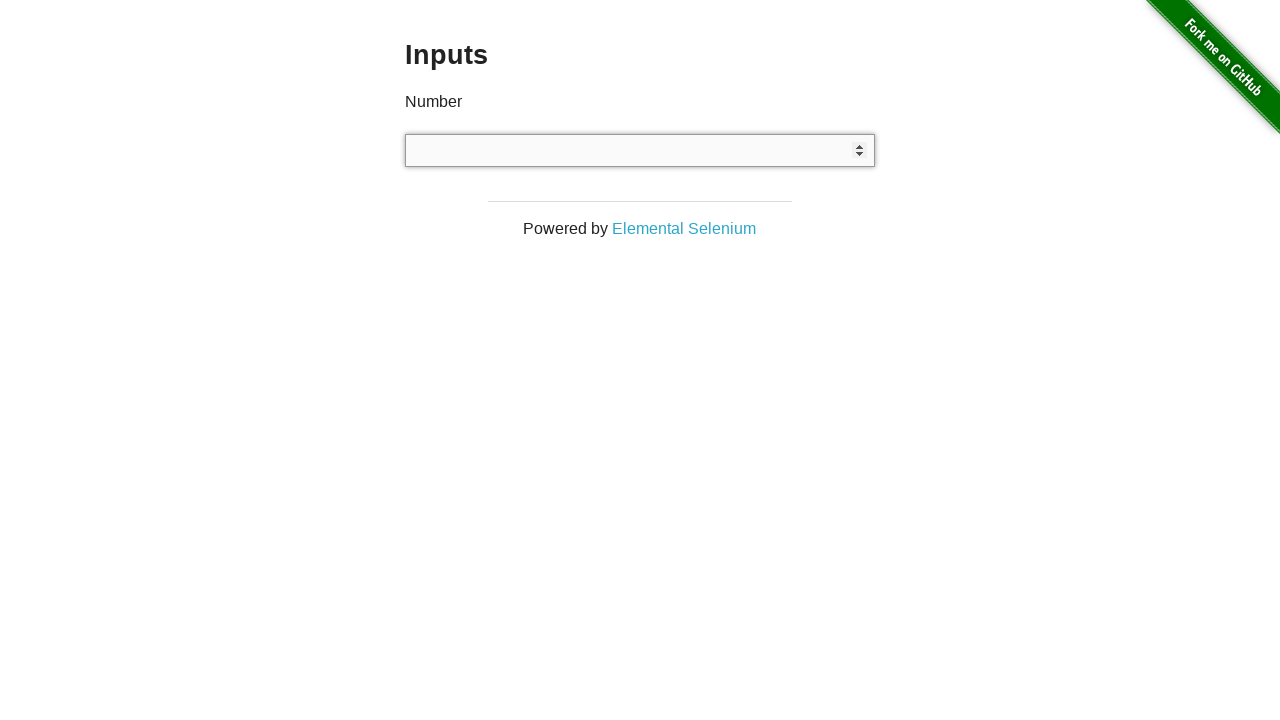

Clicked on number input field (iteration 10/20) at (640, 150) on input[type='number']
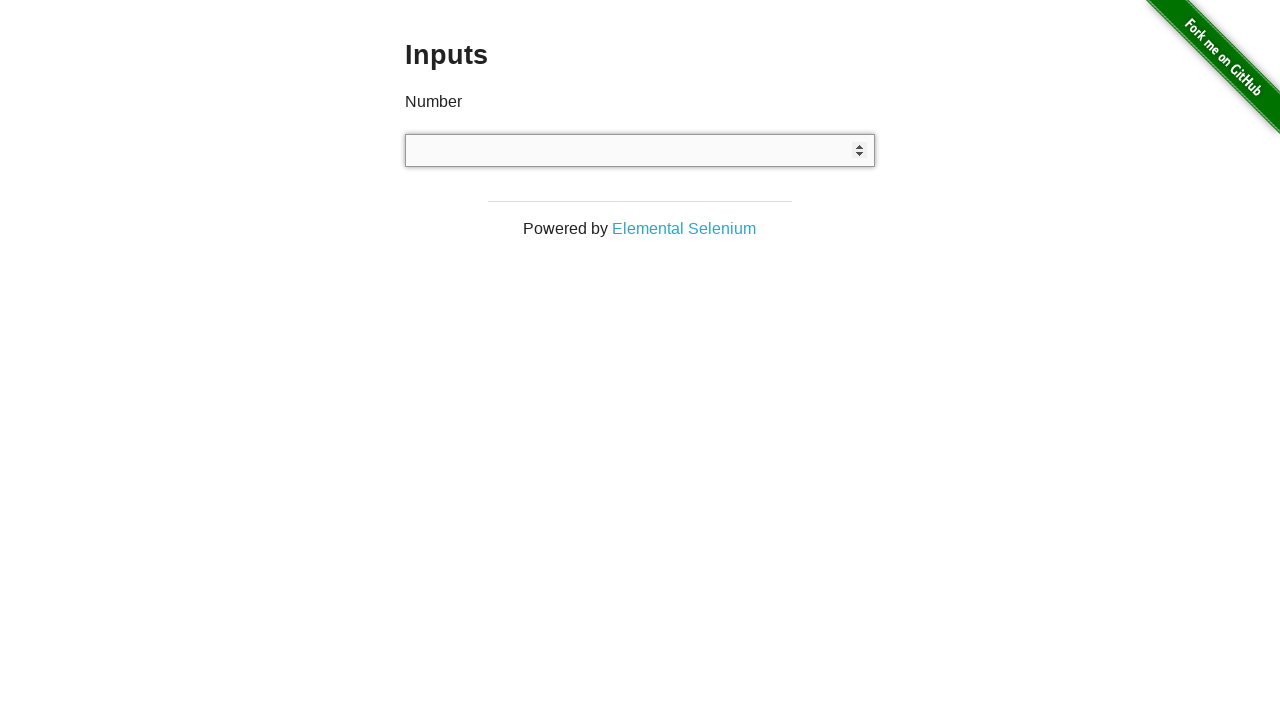

Filled input field with random number: 653 on input[type='number']
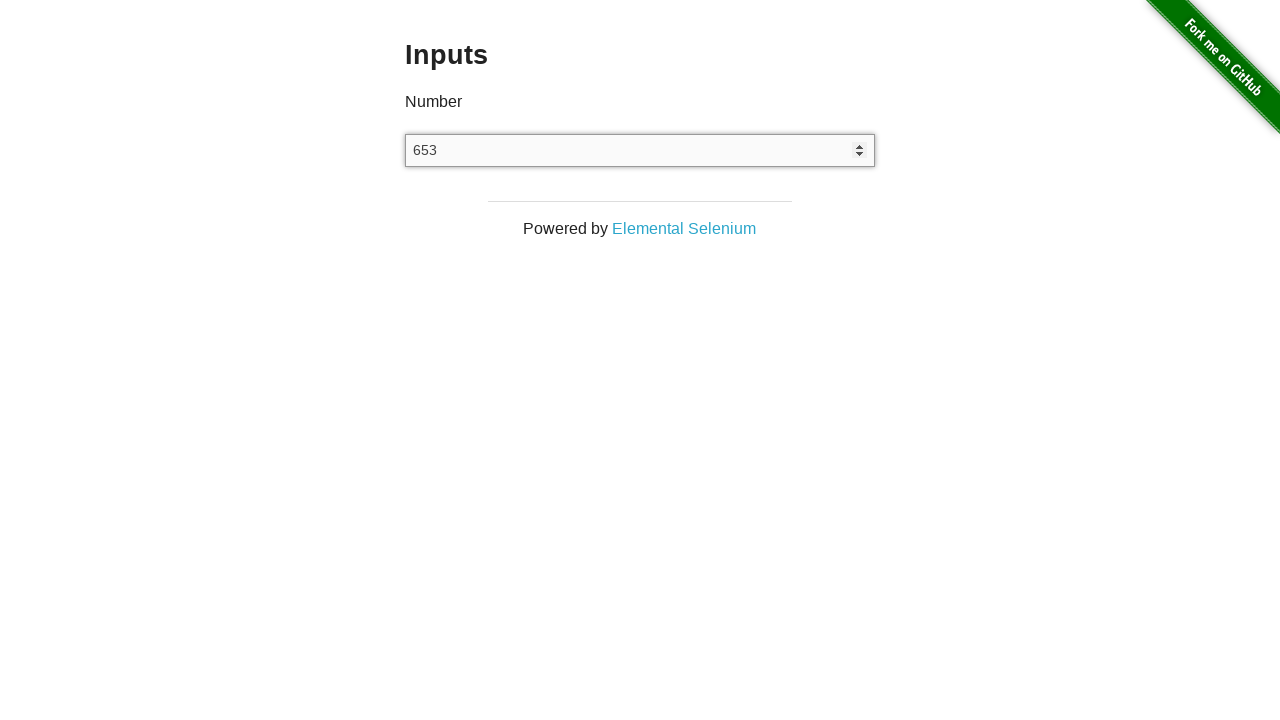

Retrieved input value: 653
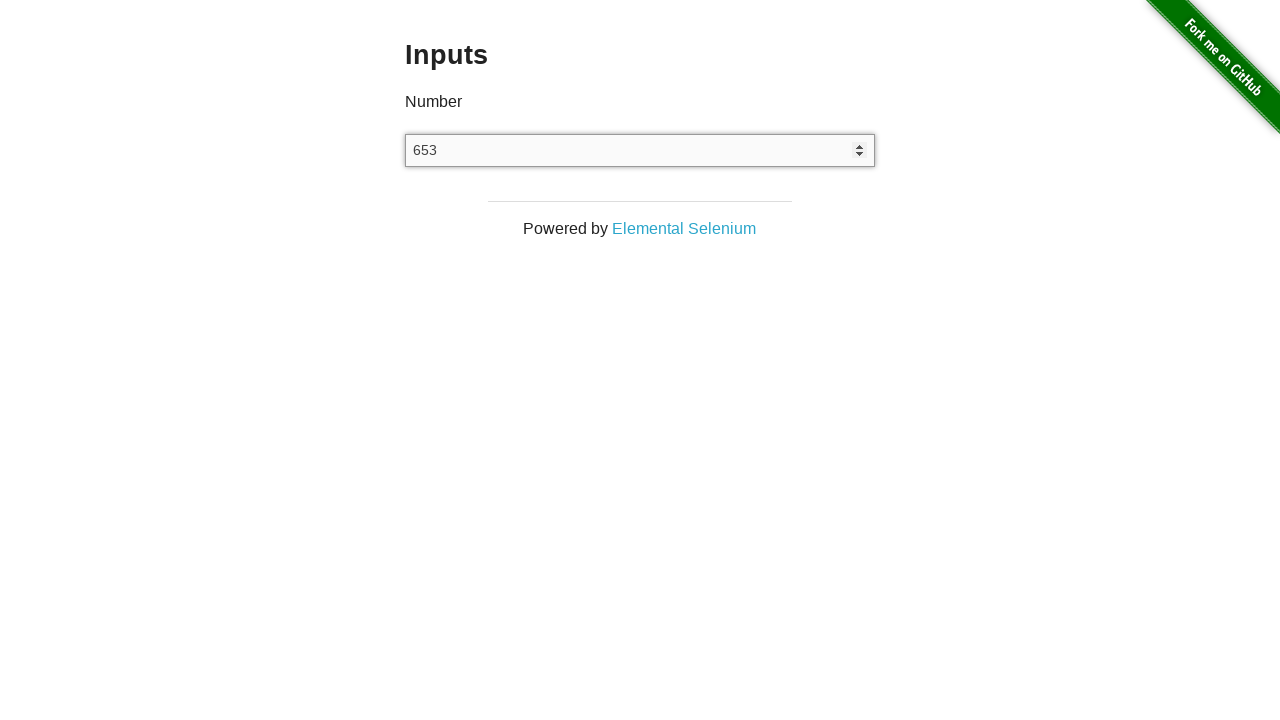

Assertion passed: input value matches entered number 653
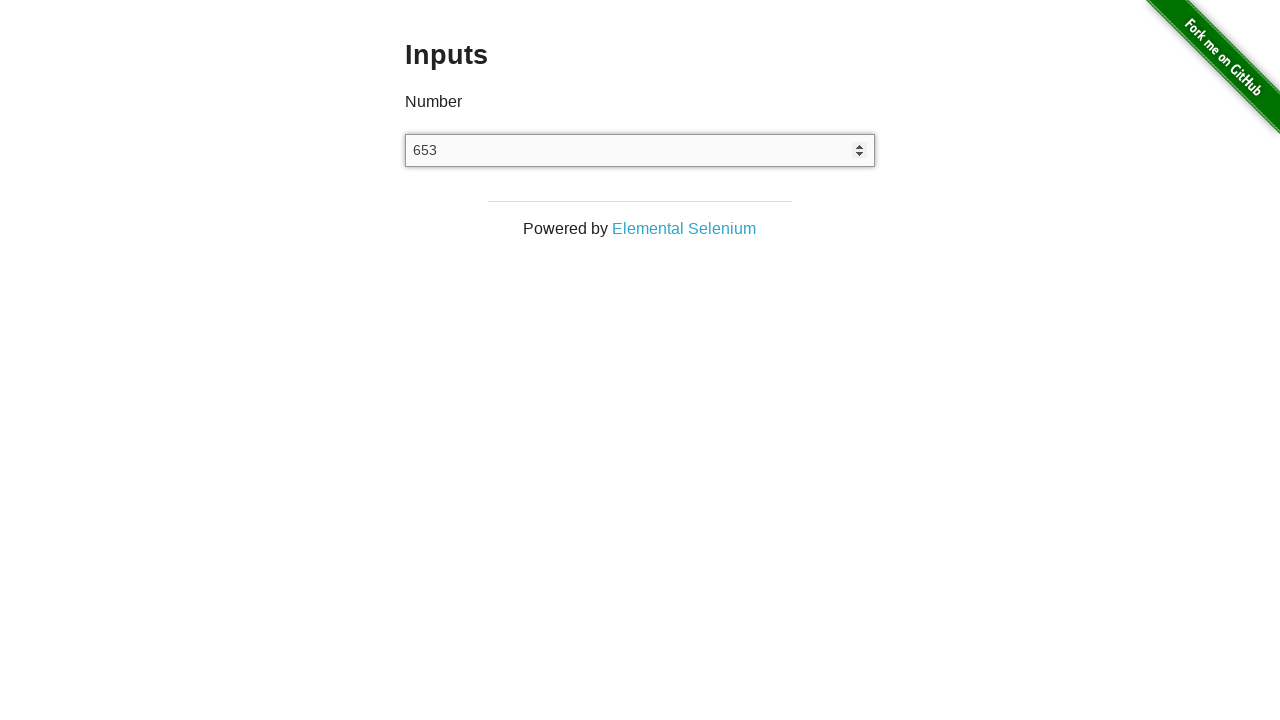

Cleared input field (iteration 10/20) on input[type='number']
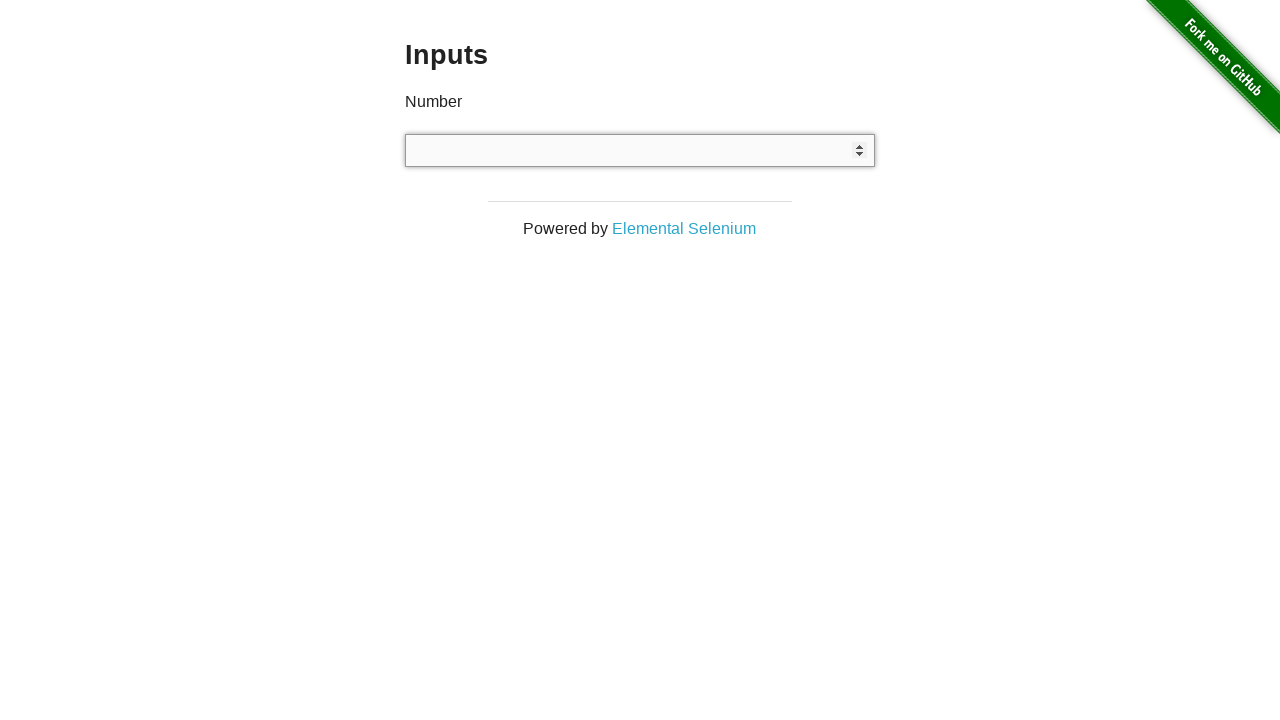

Clicked on number input field (iteration 11/20) at (640, 150) on input[type='number']
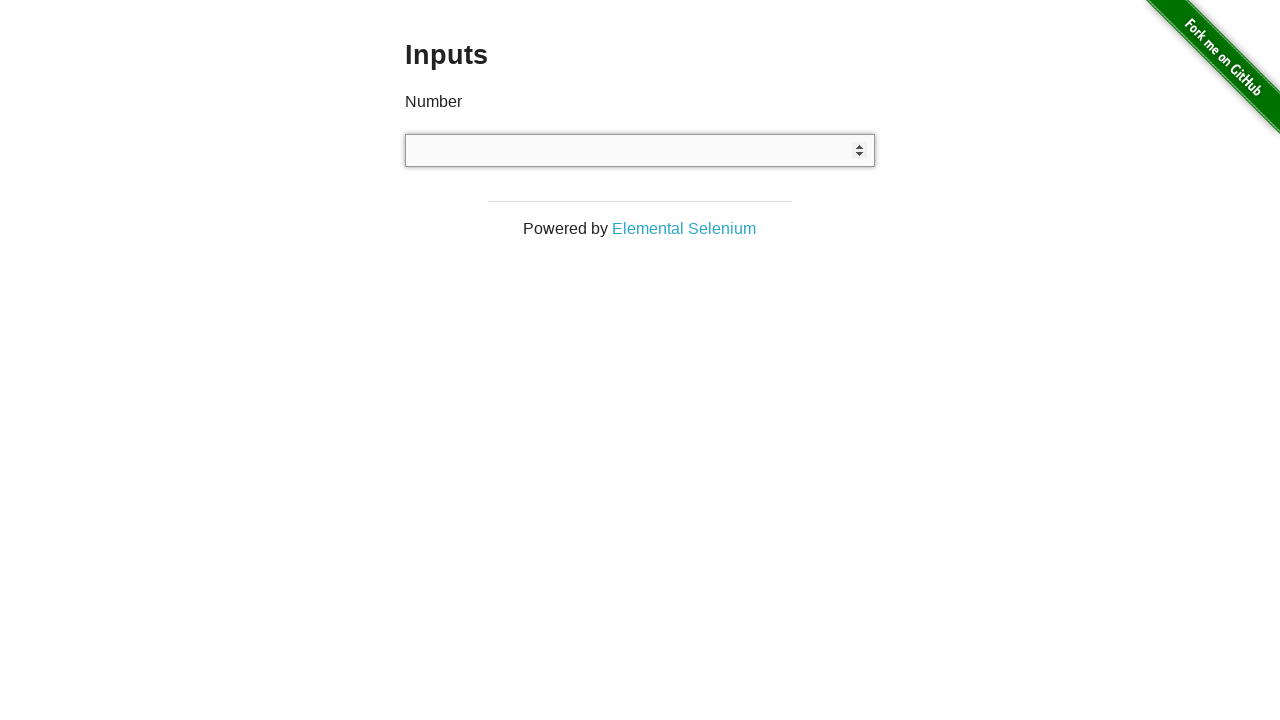

Filled input field with random number: -447 on input[type='number']
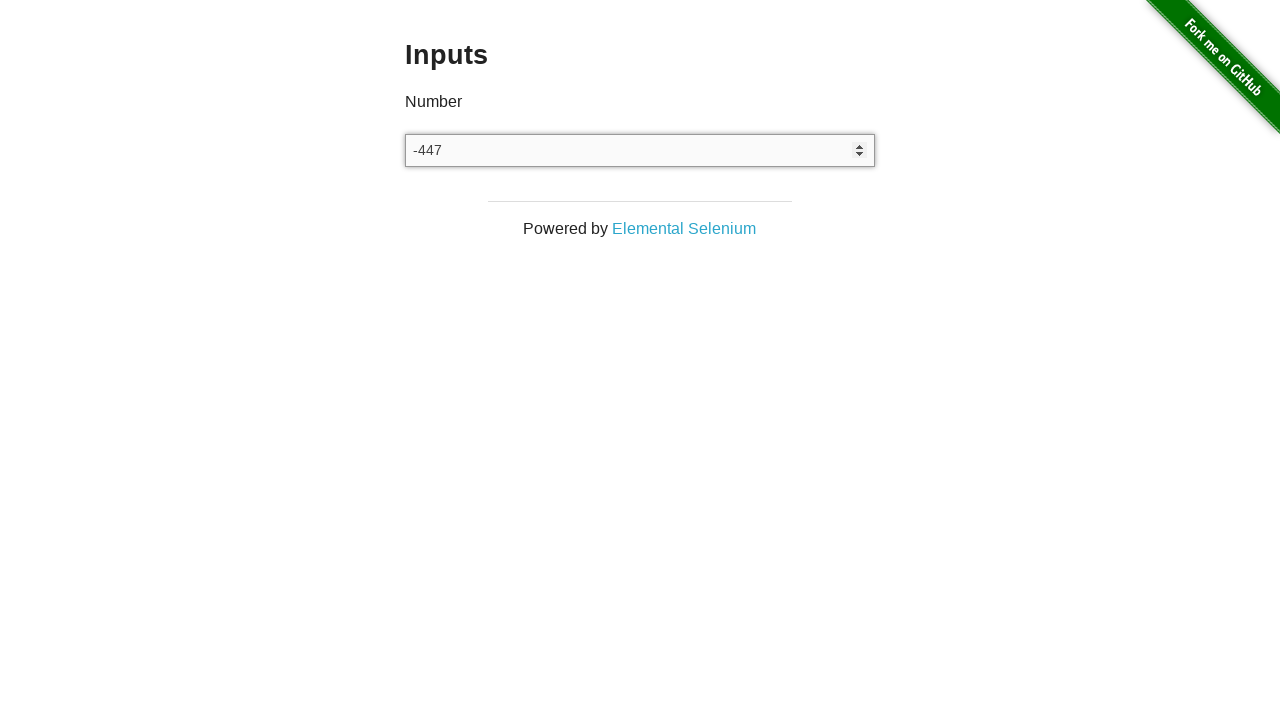

Retrieved input value: -447
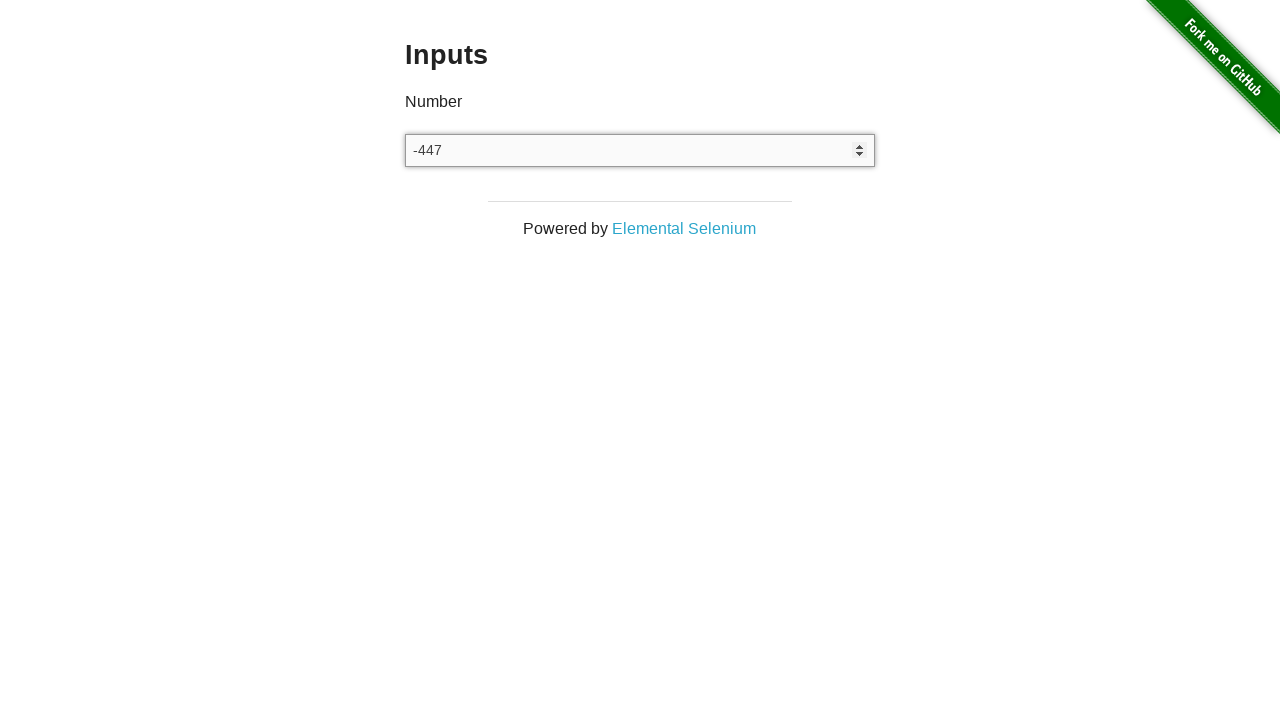

Assertion passed: input value matches entered number -447
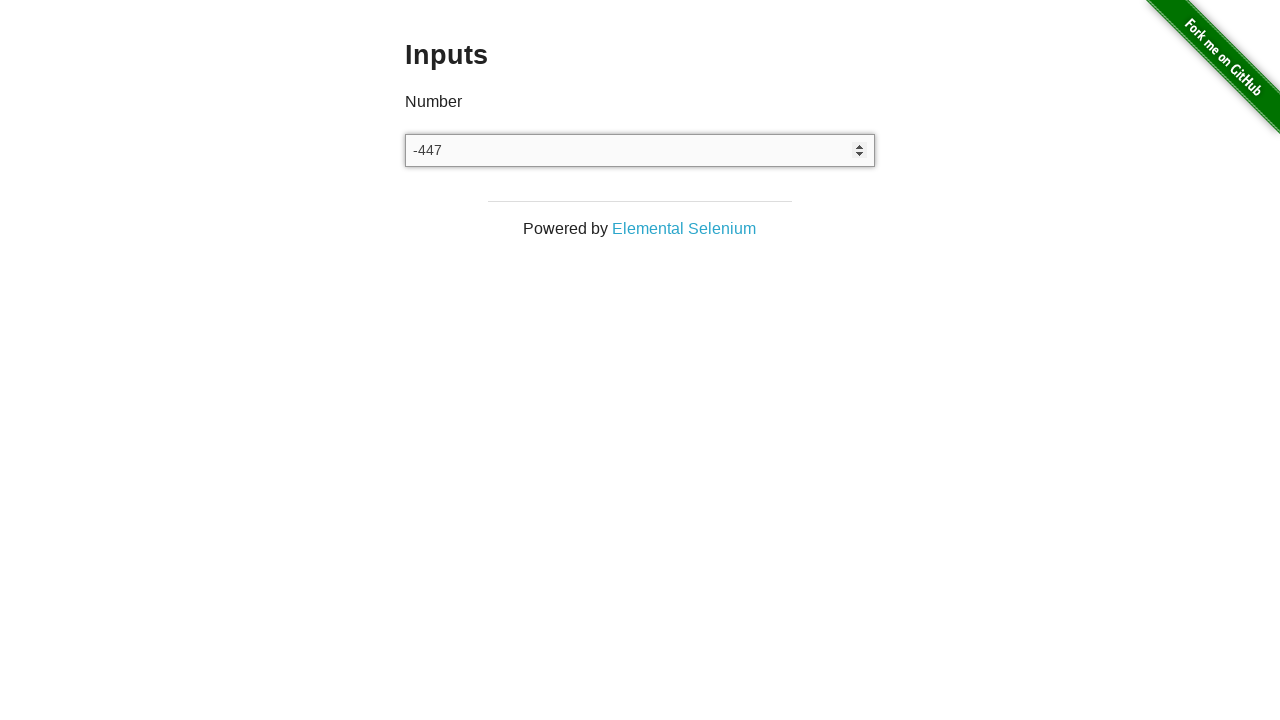

Cleared input field (iteration 11/20) on input[type='number']
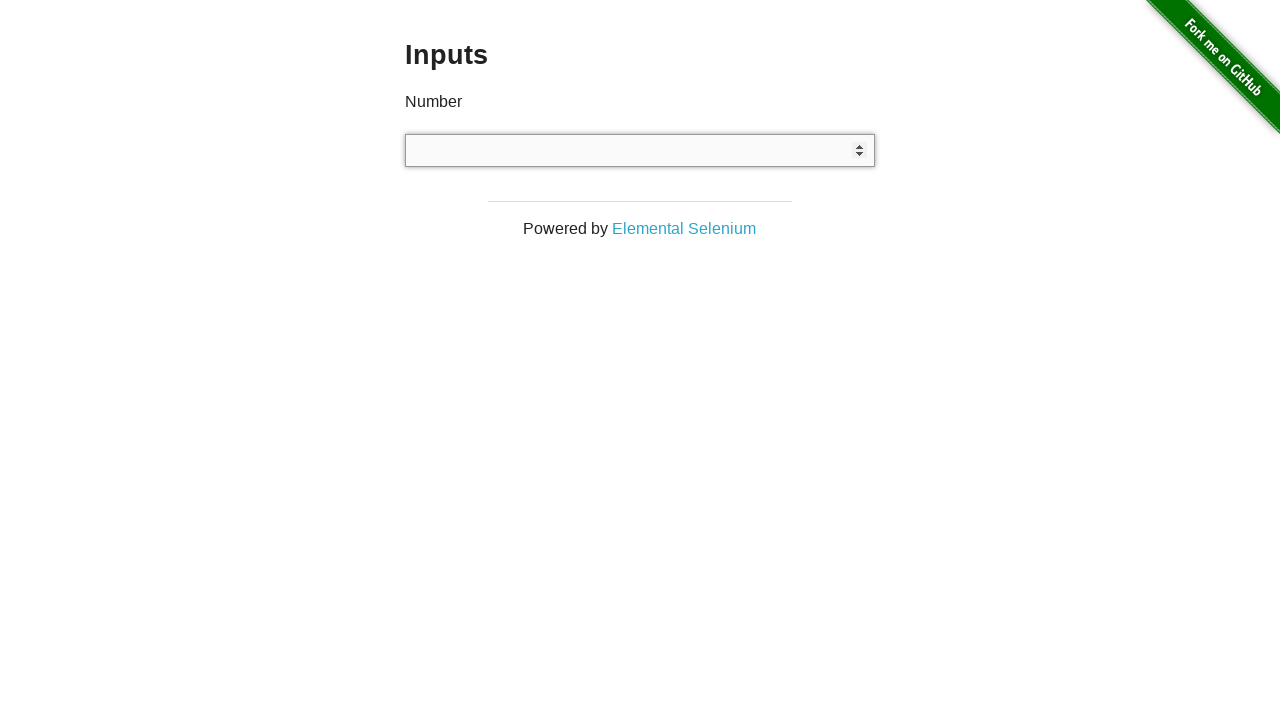

Clicked on number input field (iteration 12/20) at (640, 150) on input[type='number']
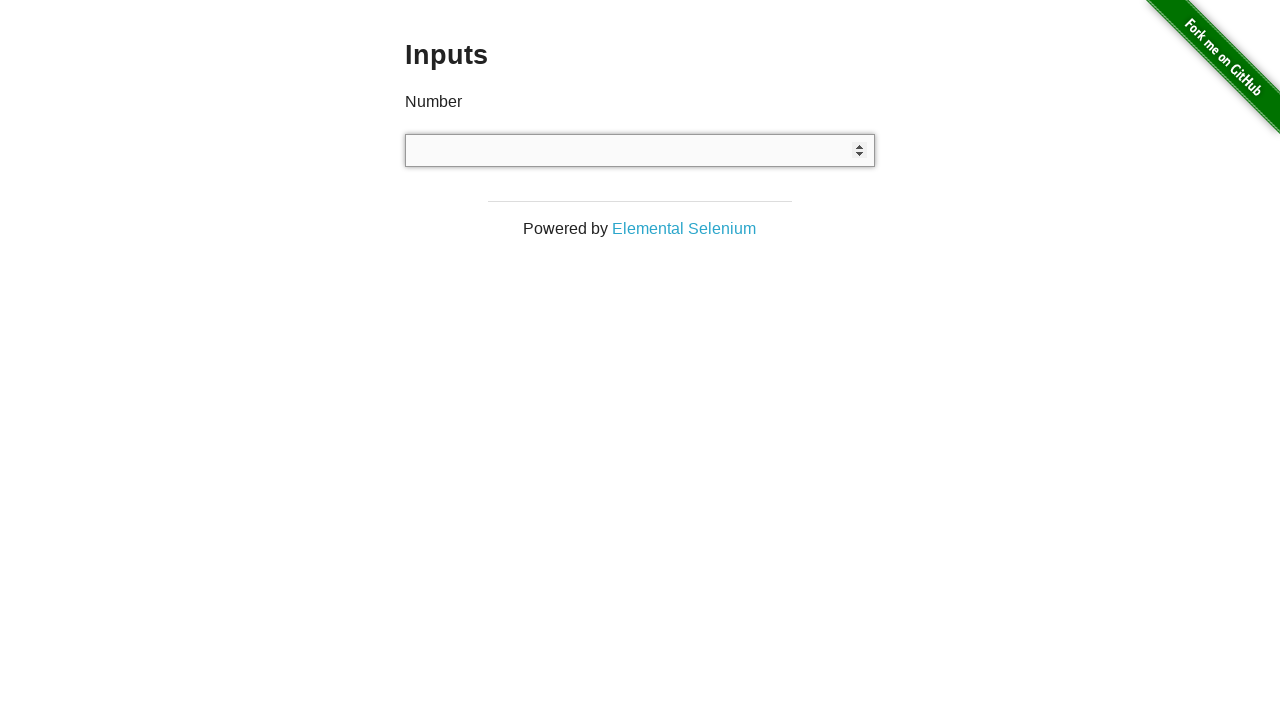

Filled input field with random number: -435 on input[type='number']
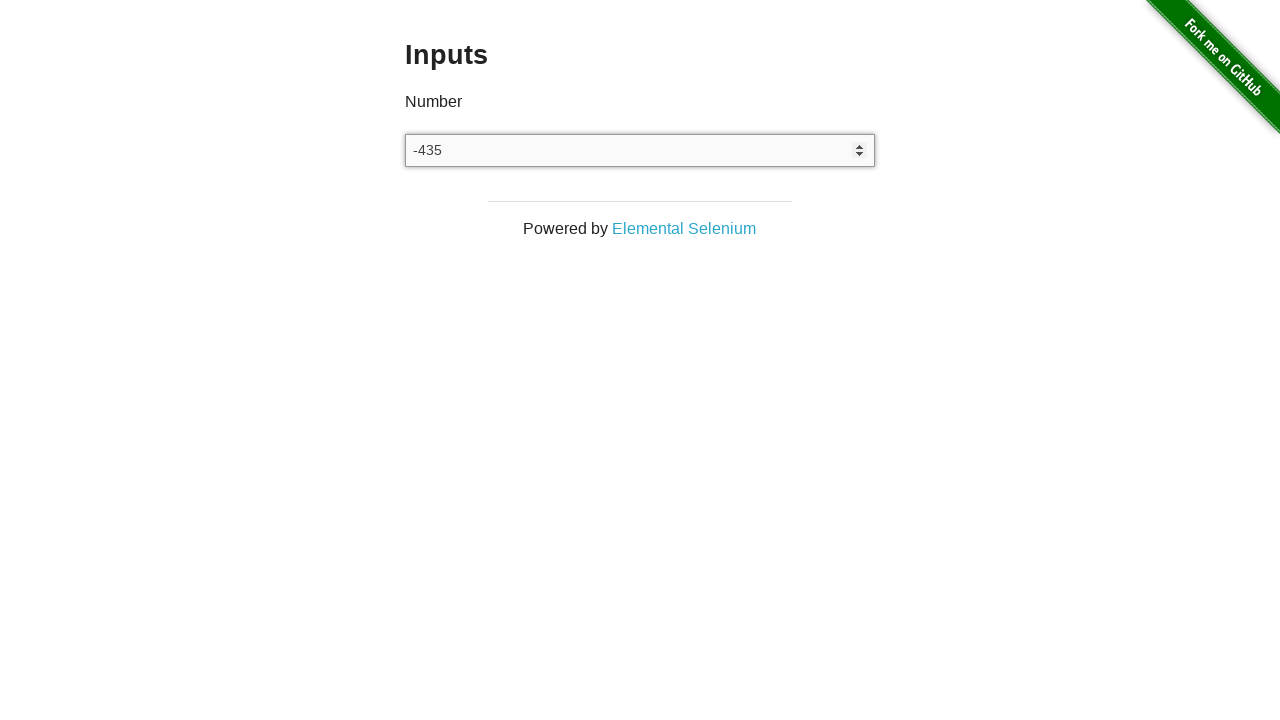

Retrieved input value: -435
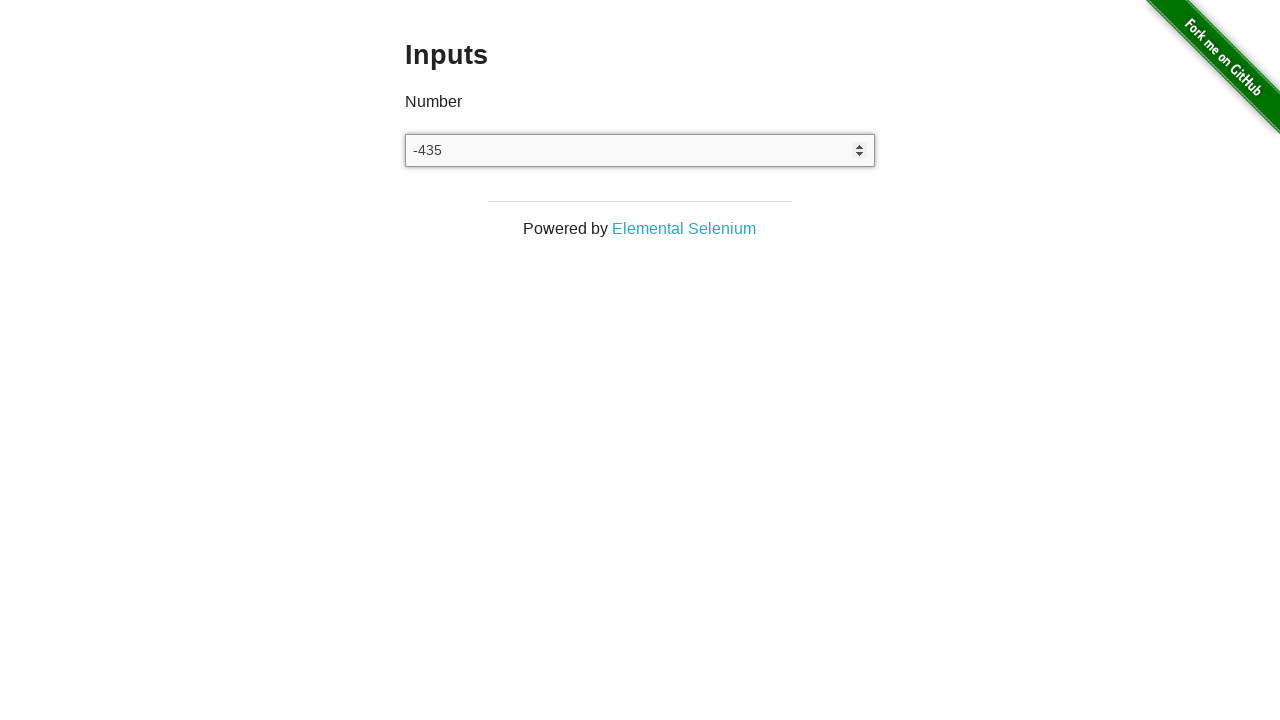

Assertion passed: input value matches entered number -435
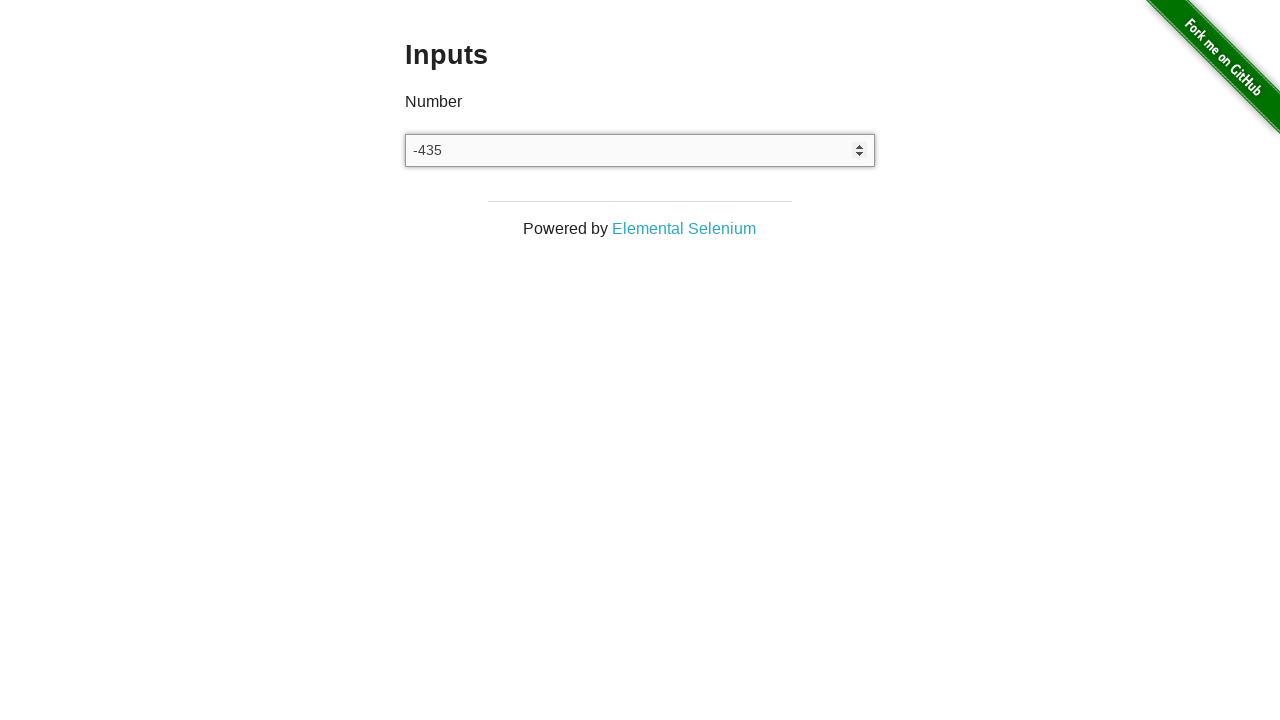

Cleared input field (iteration 12/20) on input[type='number']
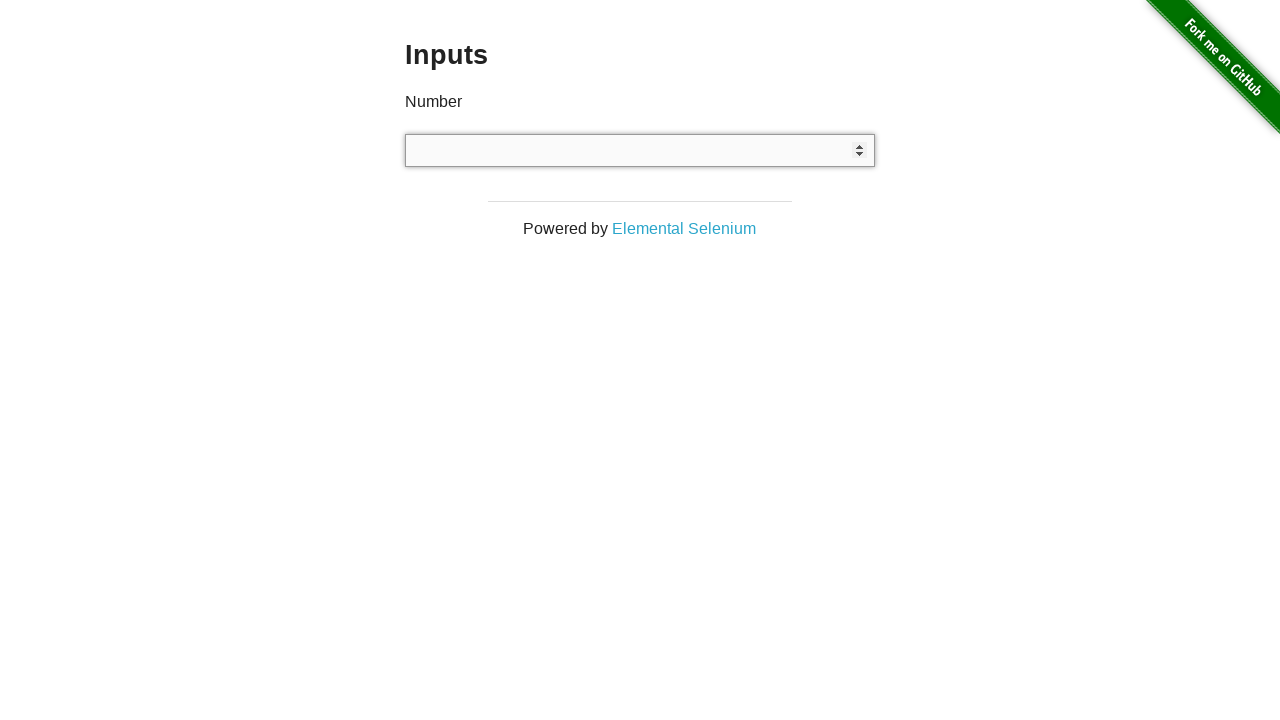

Clicked on number input field (iteration 13/20) at (640, 150) on input[type='number']
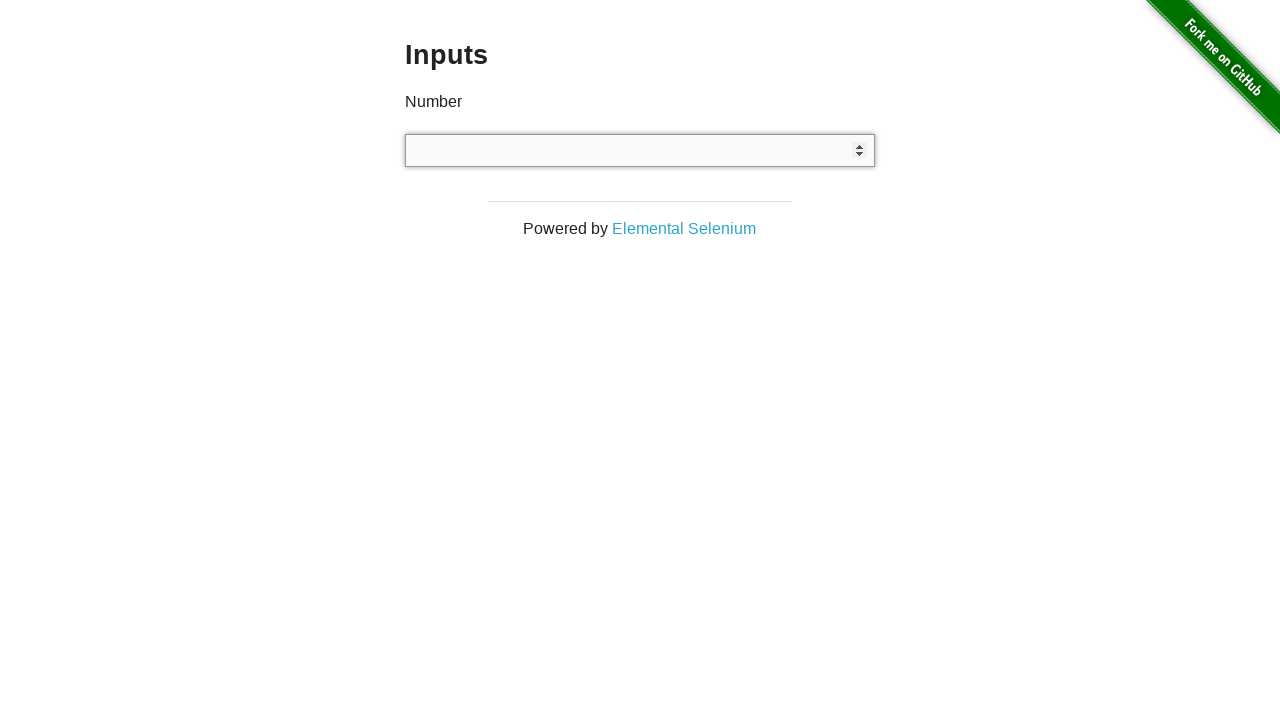

Filled input field with random number: 162 on input[type='number']
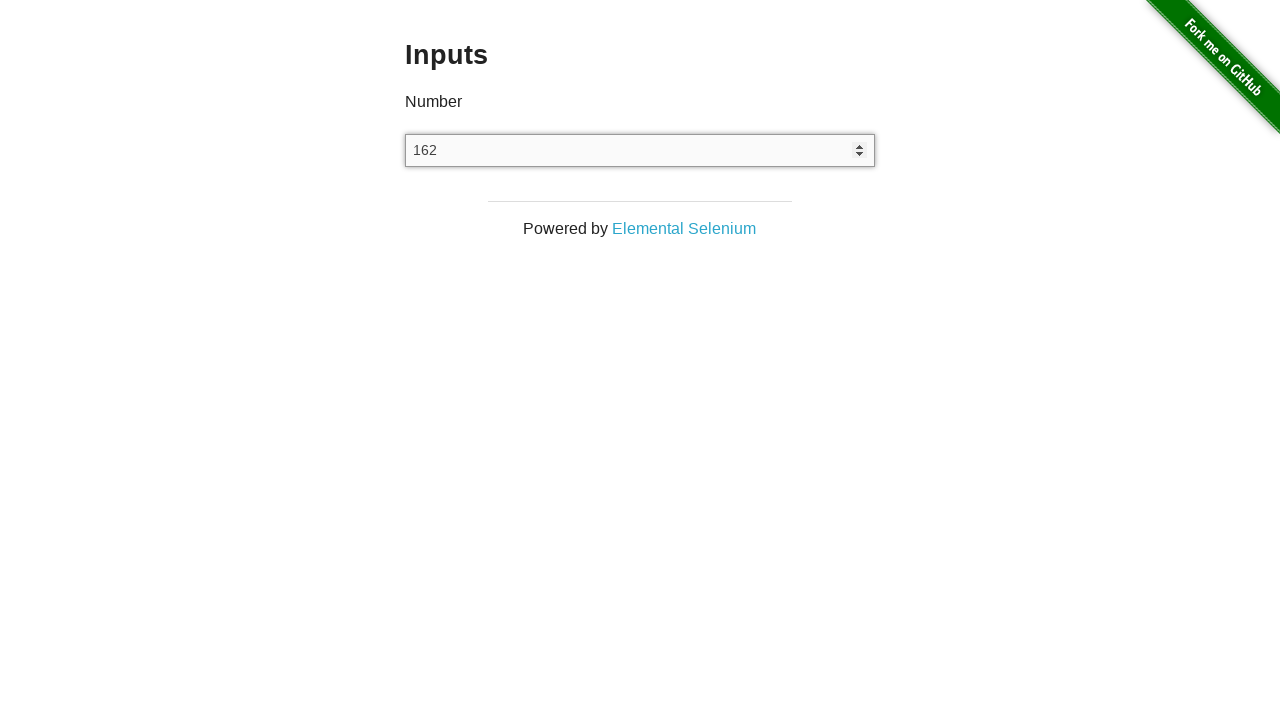

Retrieved input value: 162
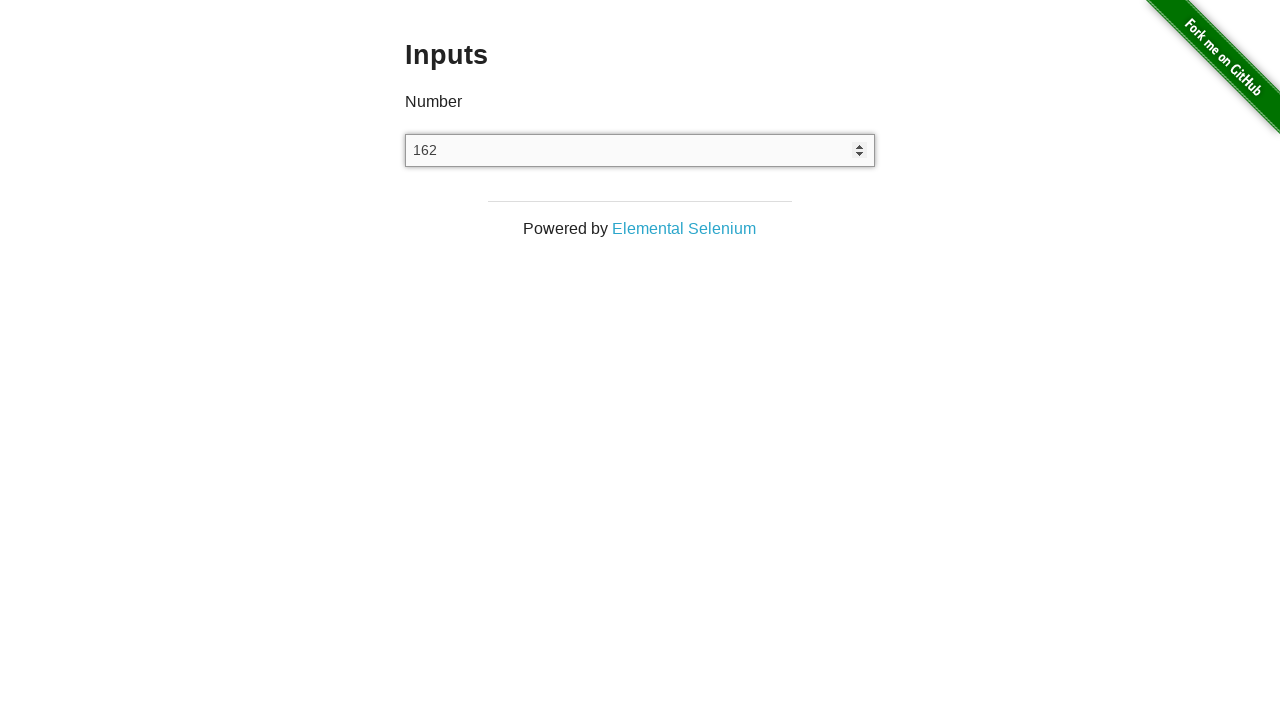

Assertion passed: input value matches entered number 162
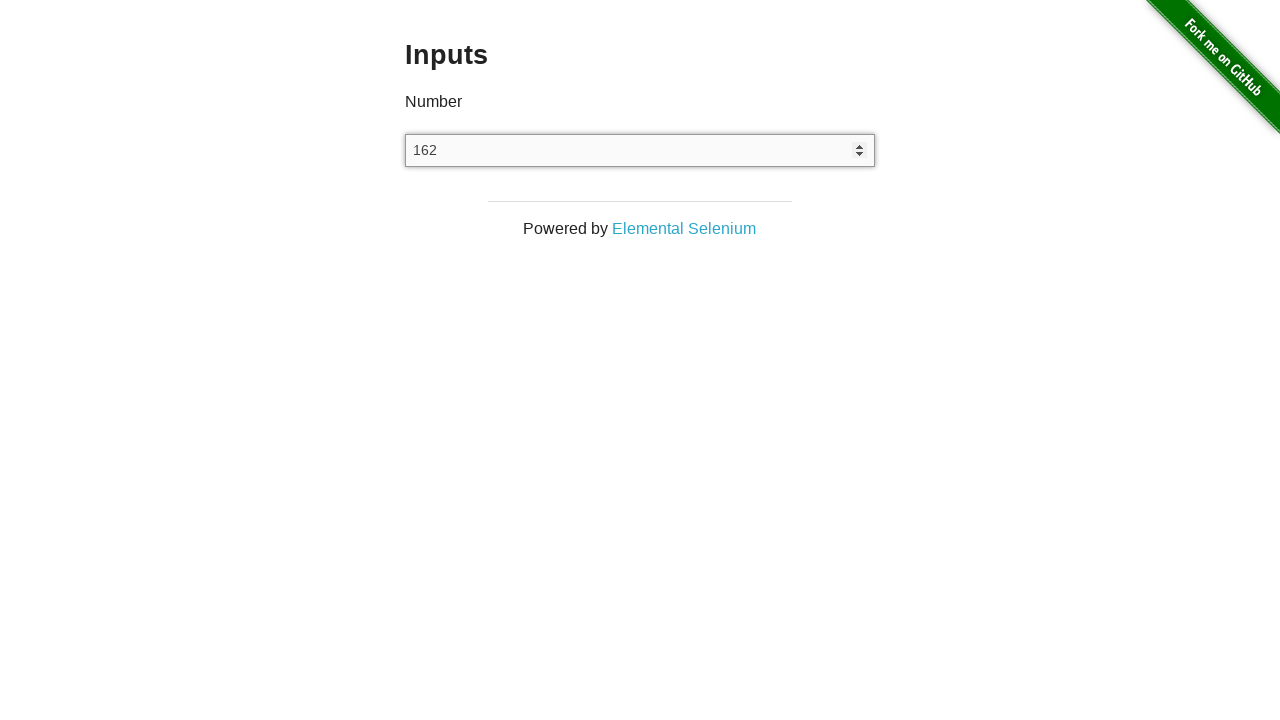

Cleared input field (iteration 13/20) on input[type='number']
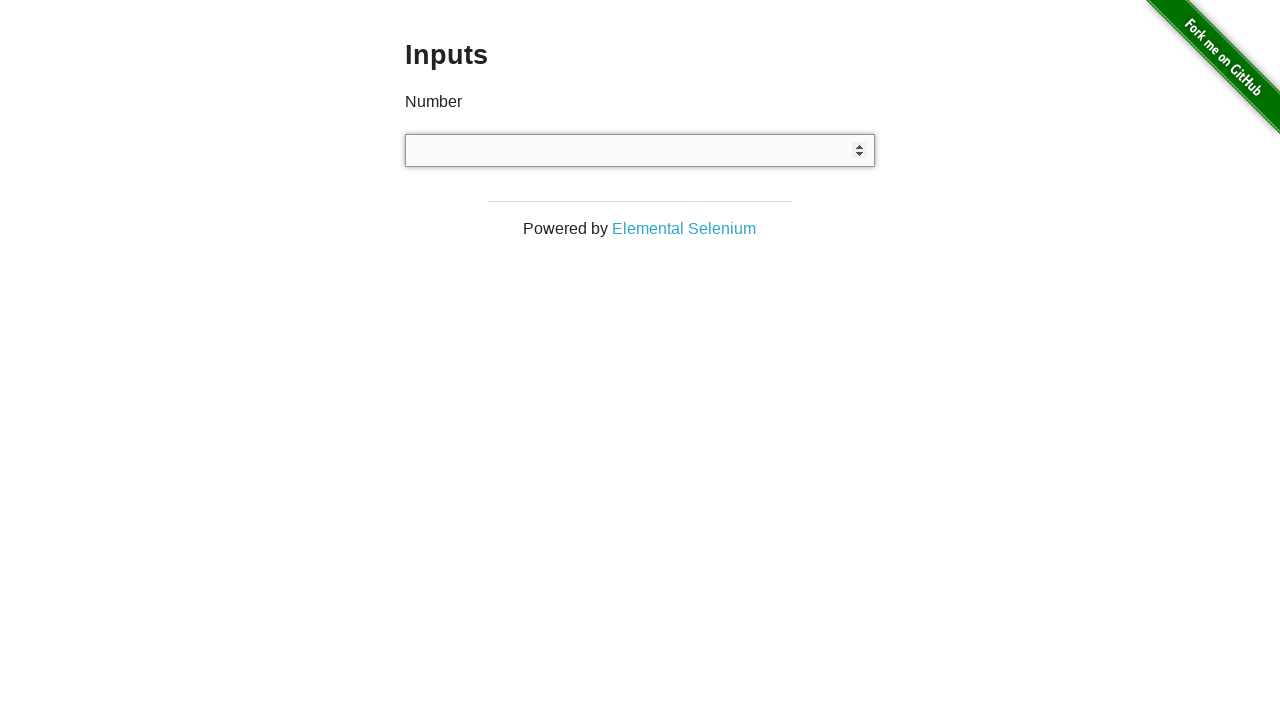

Clicked on number input field (iteration 14/20) at (640, 150) on input[type='number']
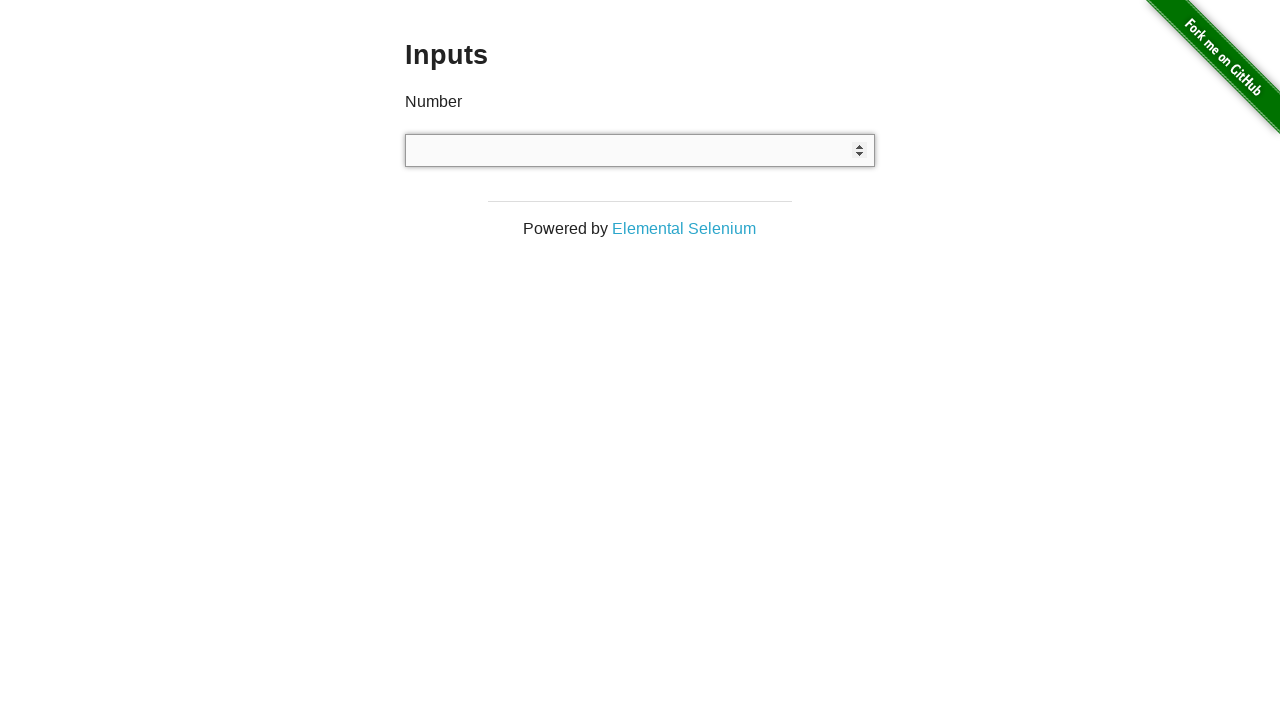

Filled input field with random number: -465 on input[type='number']
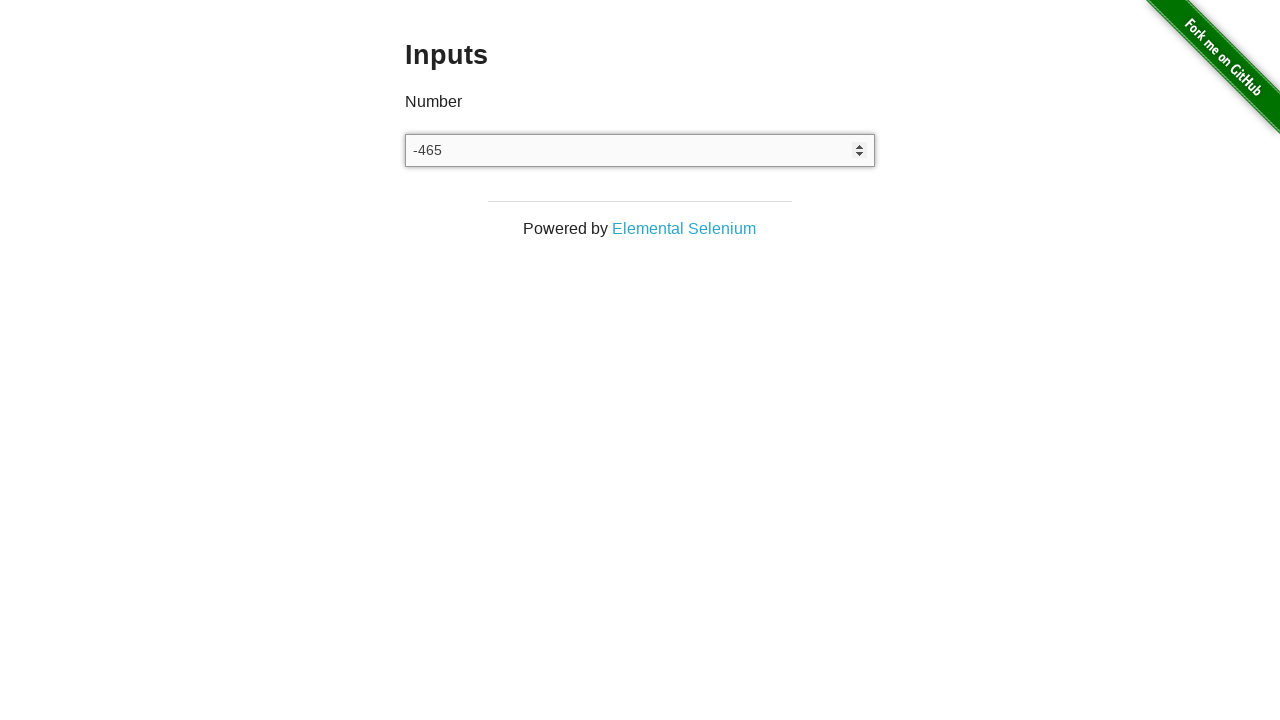

Retrieved input value: -465
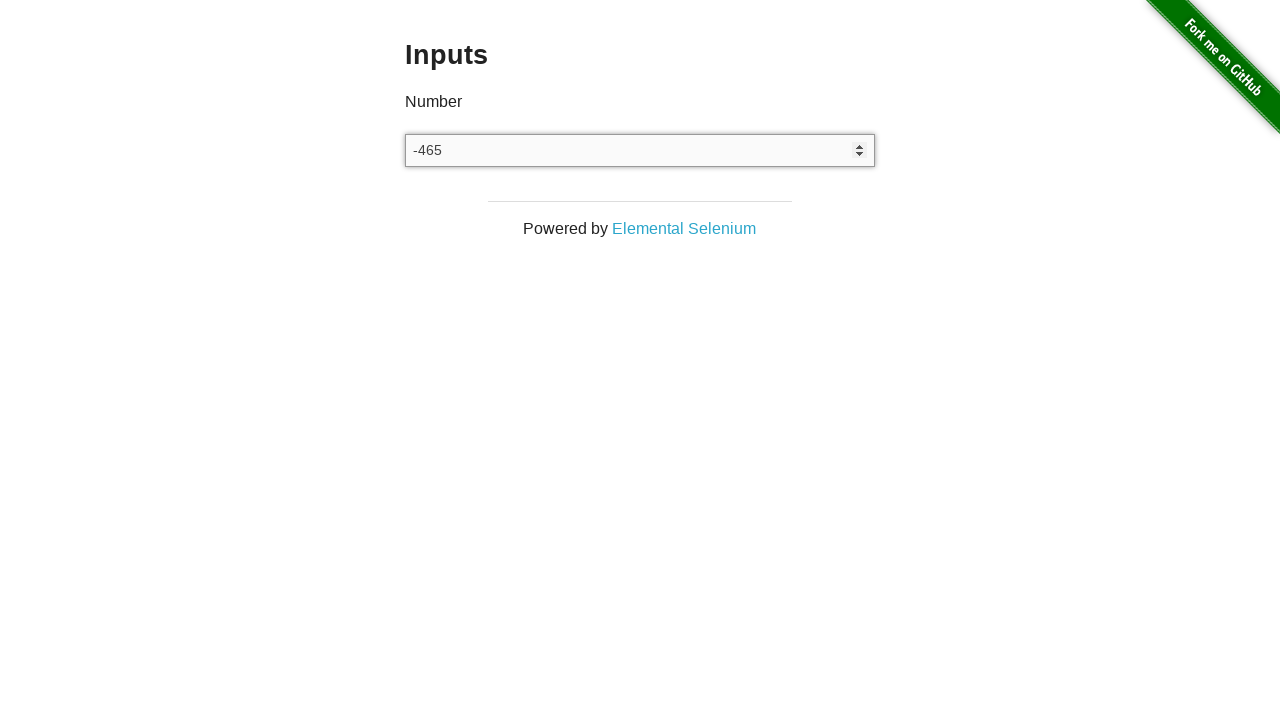

Assertion passed: input value matches entered number -465
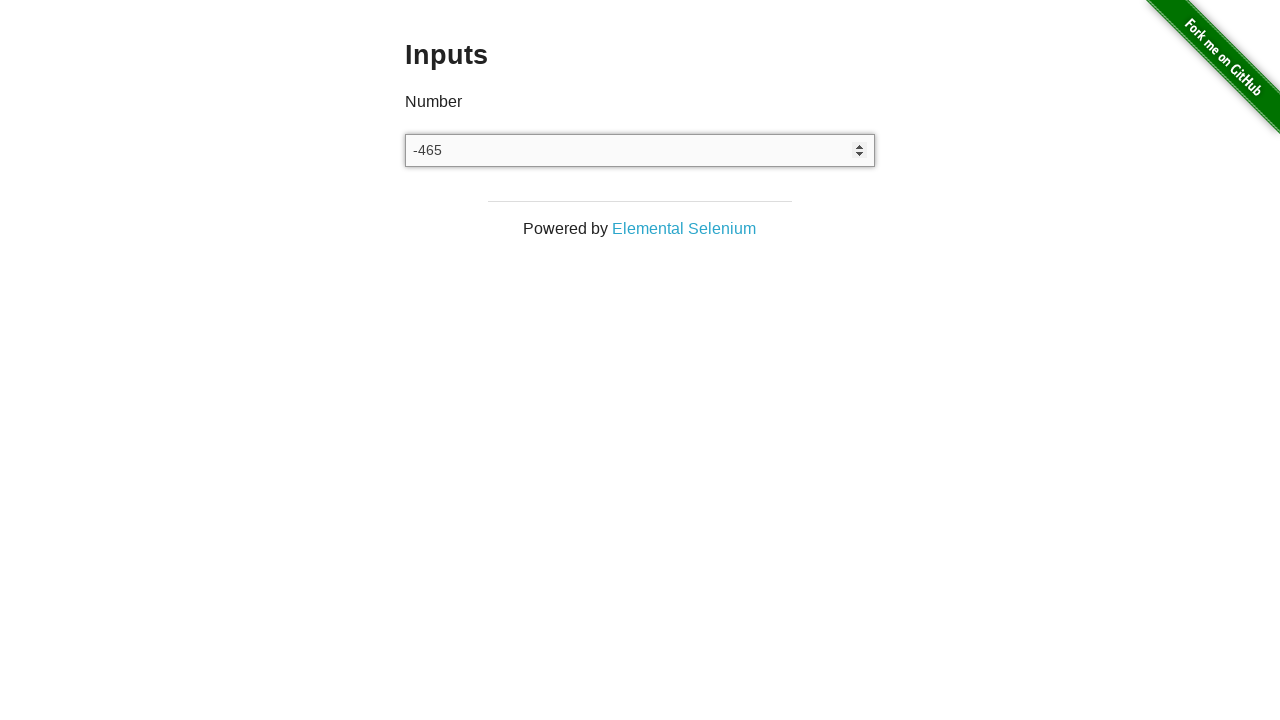

Cleared input field (iteration 14/20) on input[type='number']
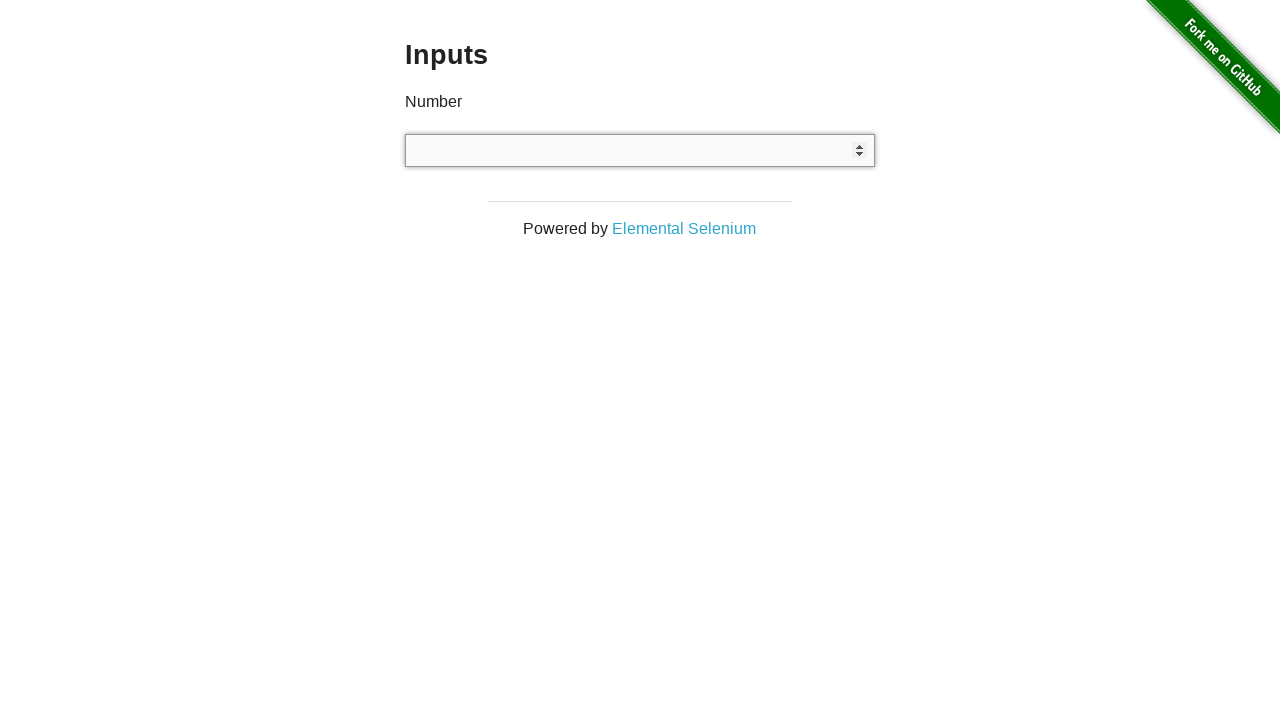

Clicked on number input field (iteration 15/20) at (640, 150) on input[type='number']
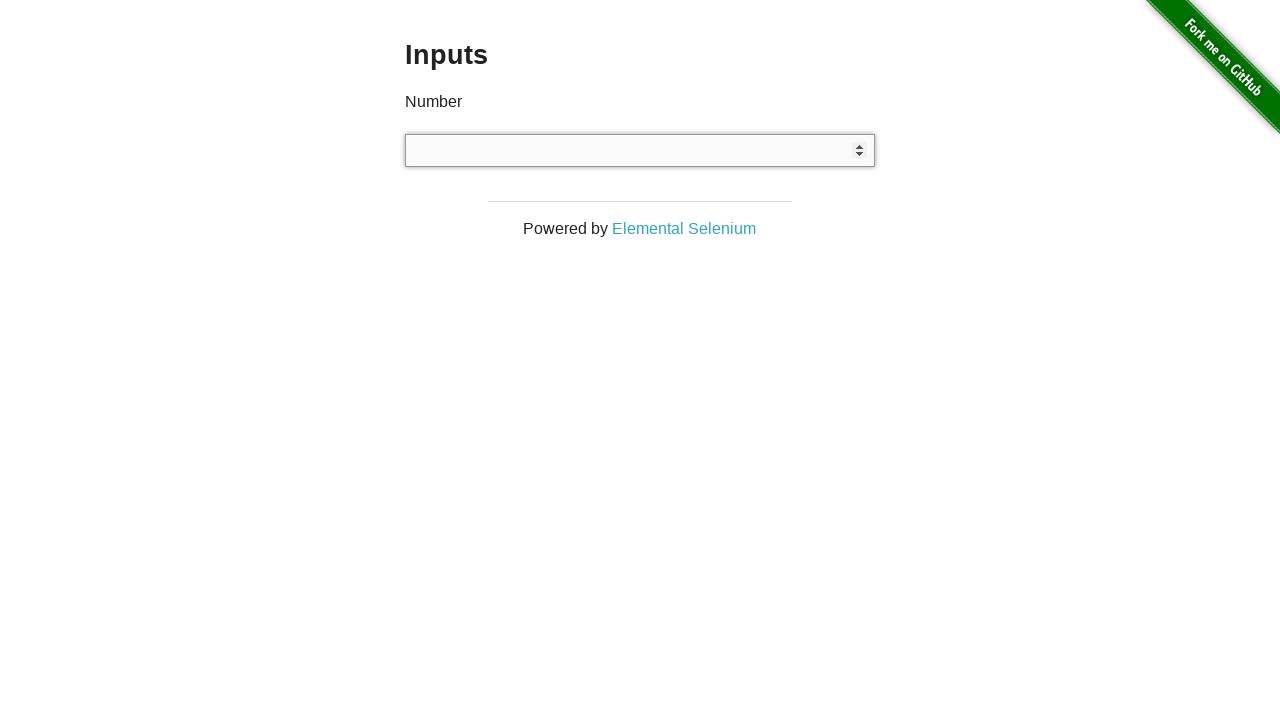

Filled input field with random number: 694 on input[type='number']
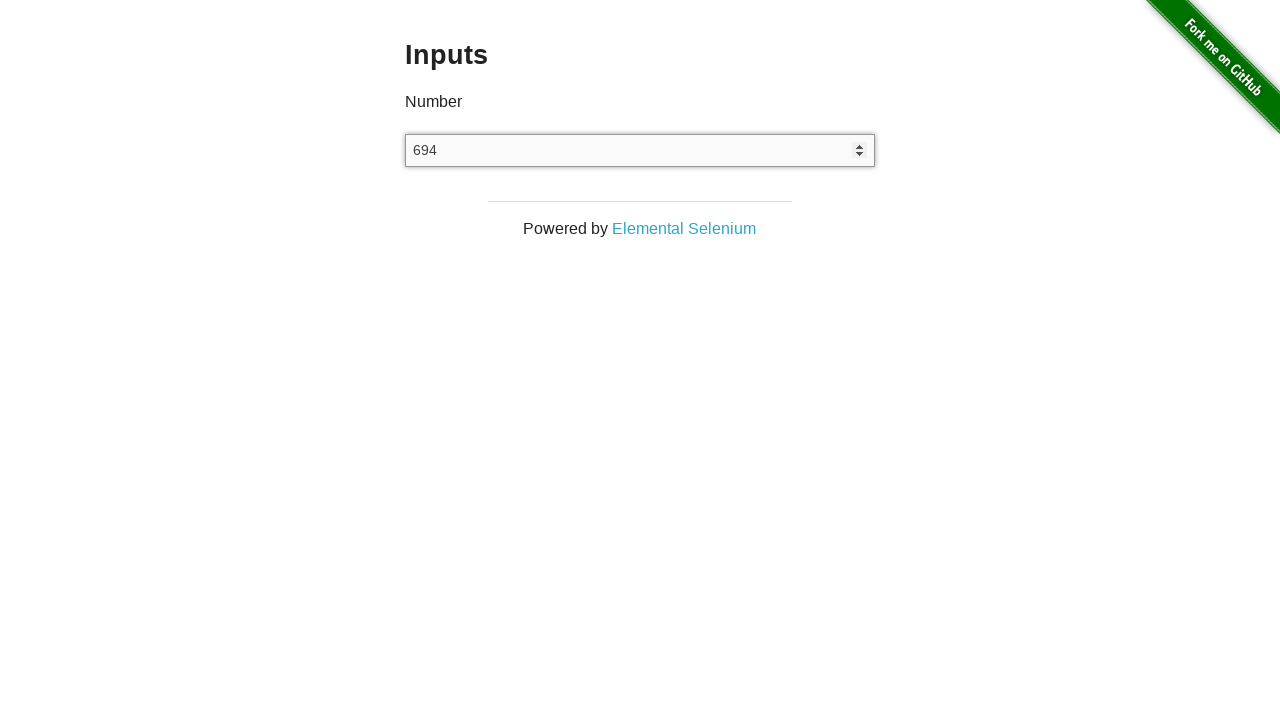

Retrieved input value: 694
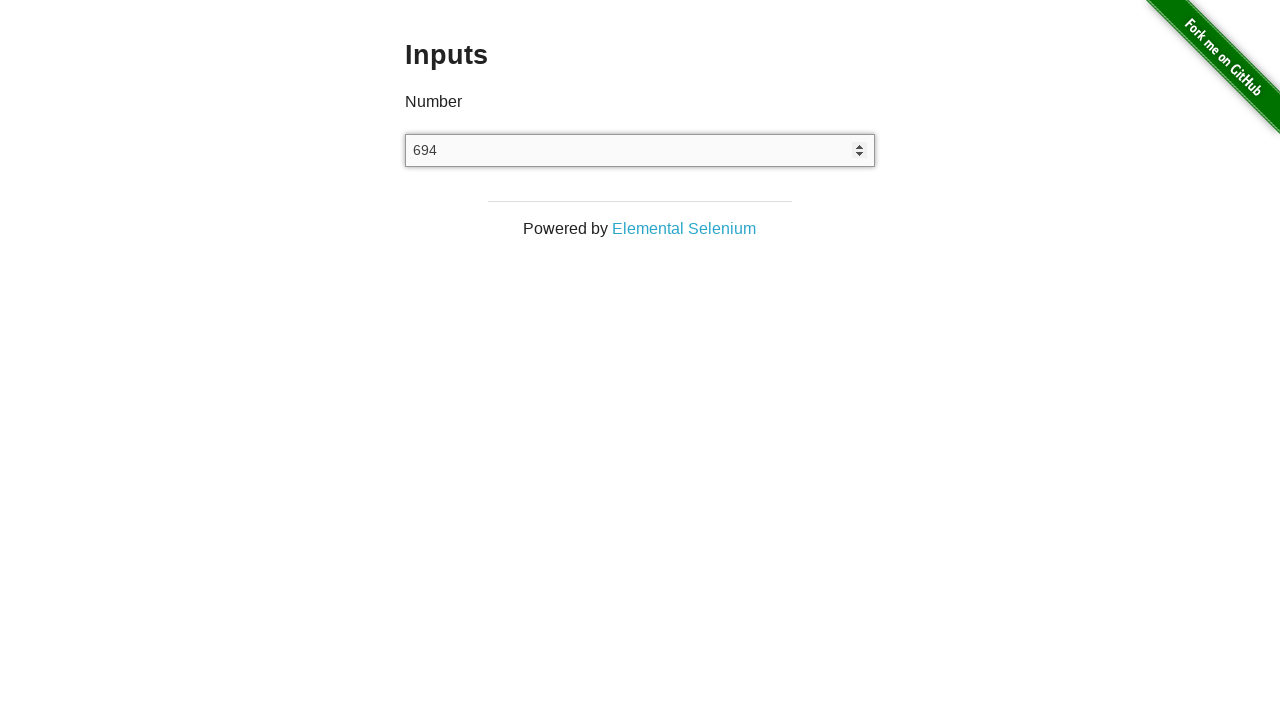

Assertion passed: input value matches entered number 694
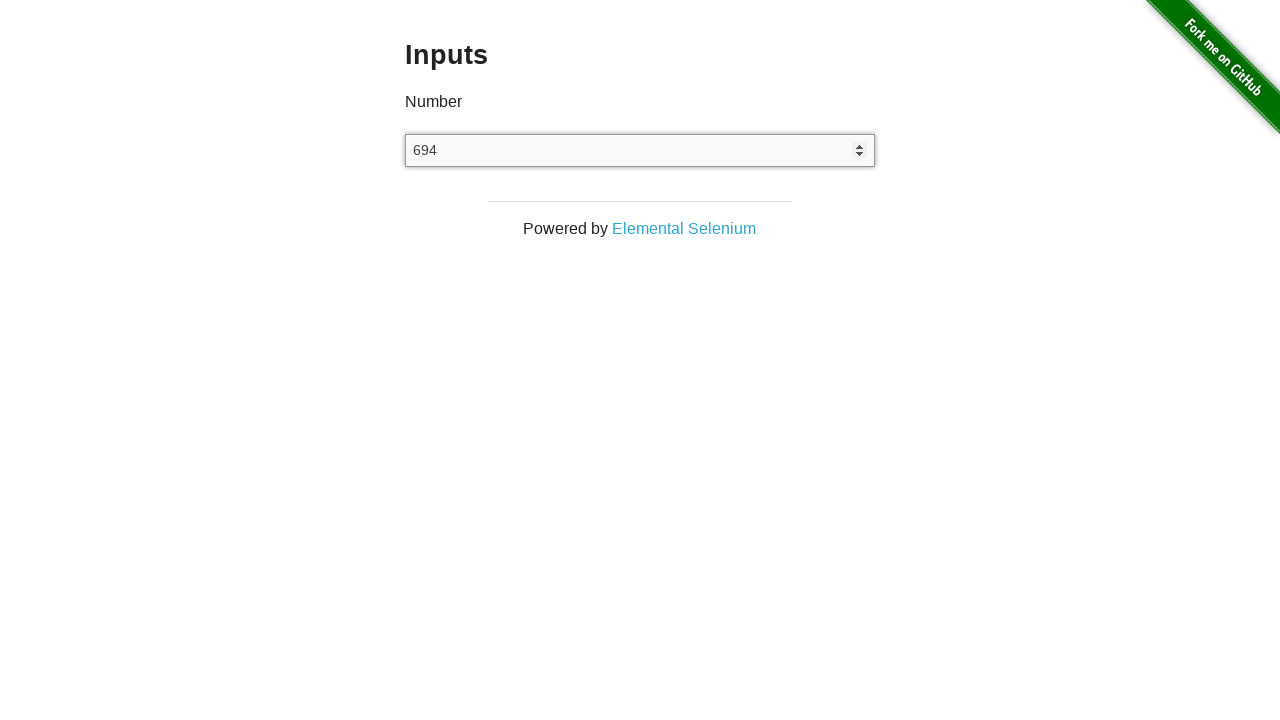

Cleared input field (iteration 15/20) on input[type='number']
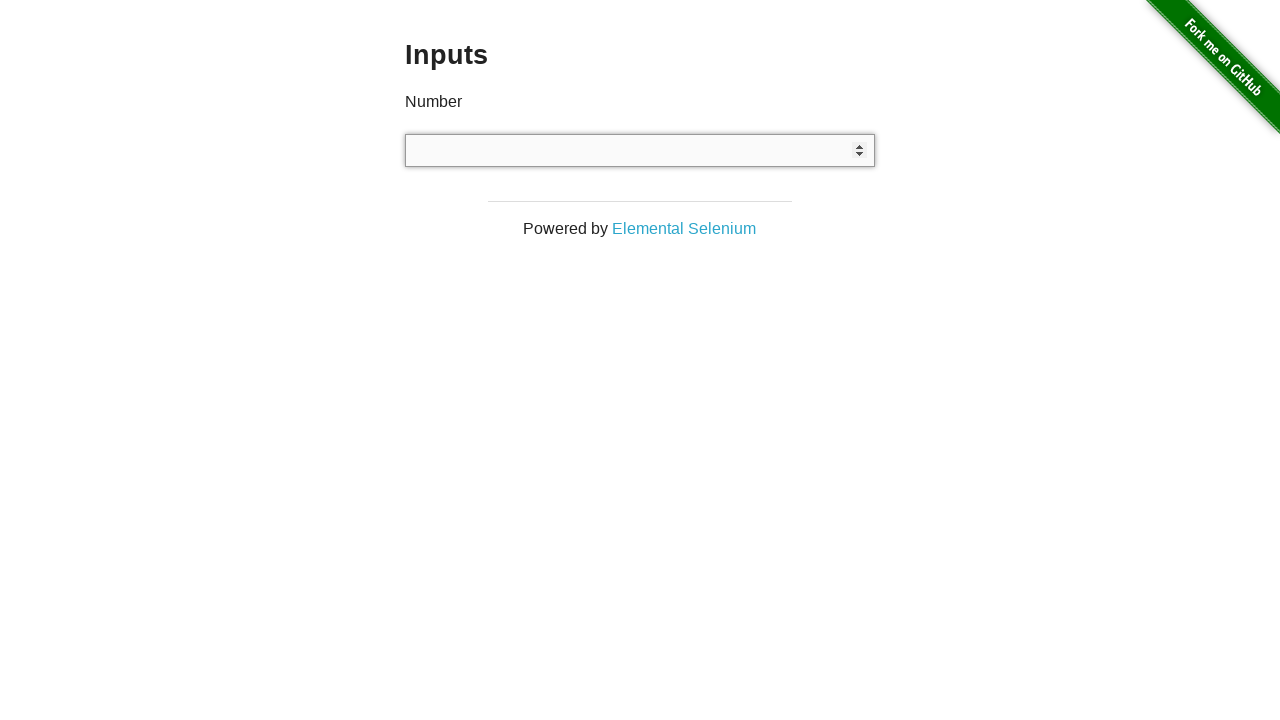

Clicked on number input field (iteration 16/20) at (640, 150) on input[type='number']
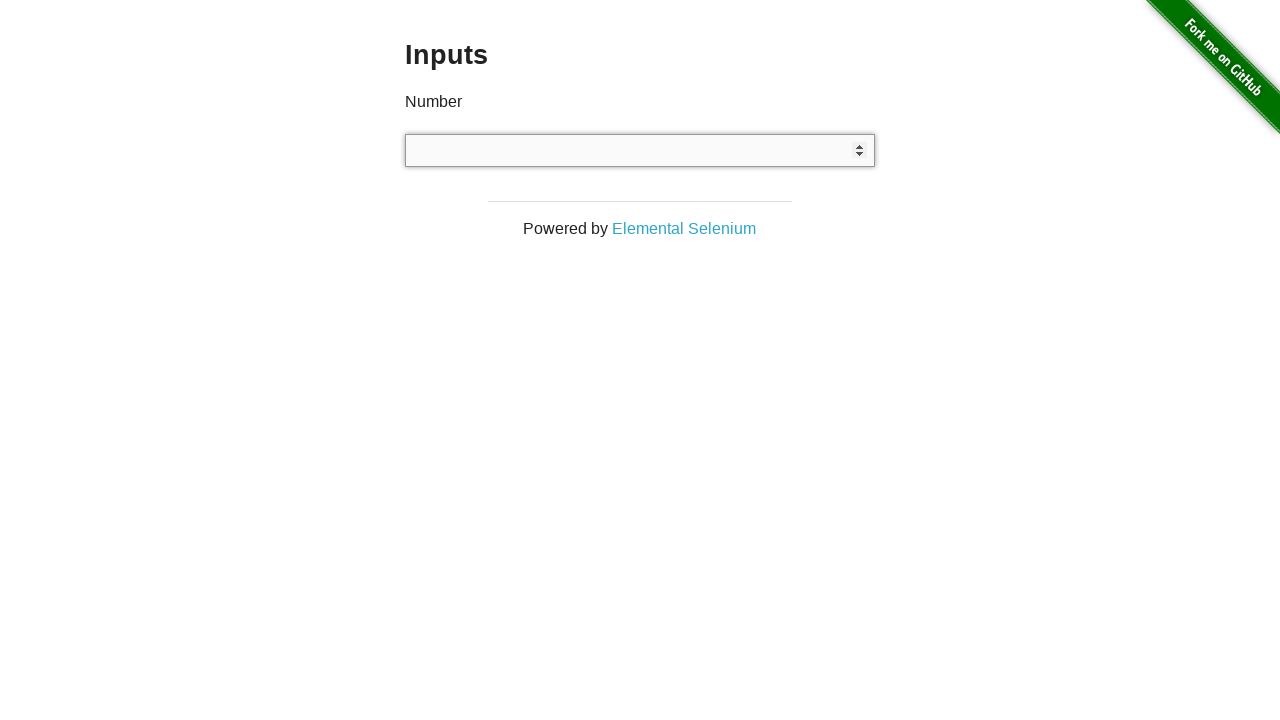

Filled input field with random number: -624 on input[type='number']
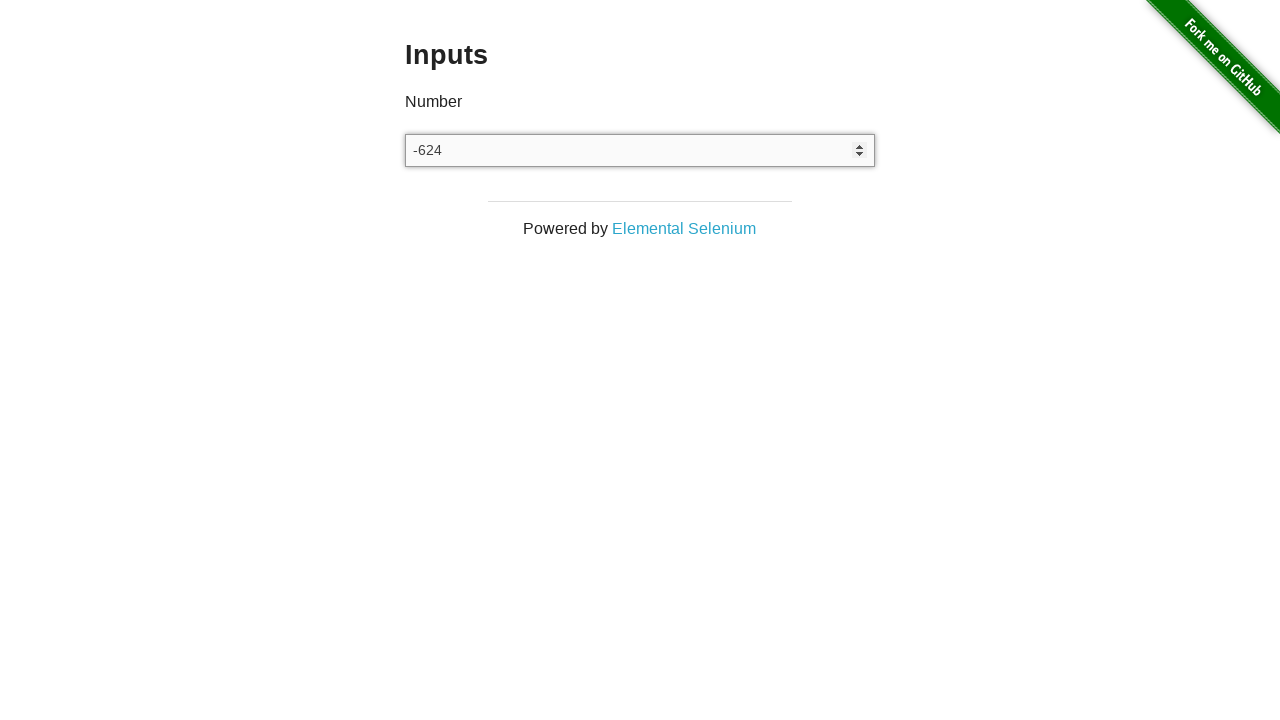

Retrieved input value: -624
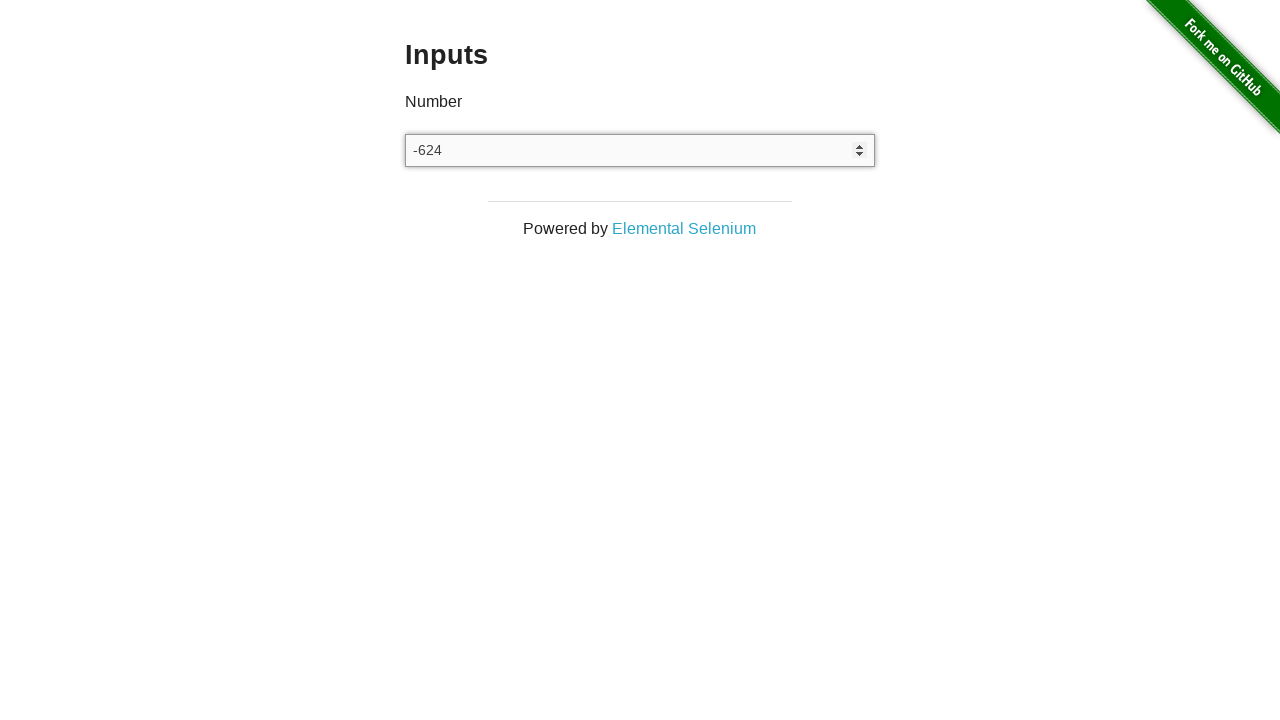

Assertion passed: input value matches entered number -624
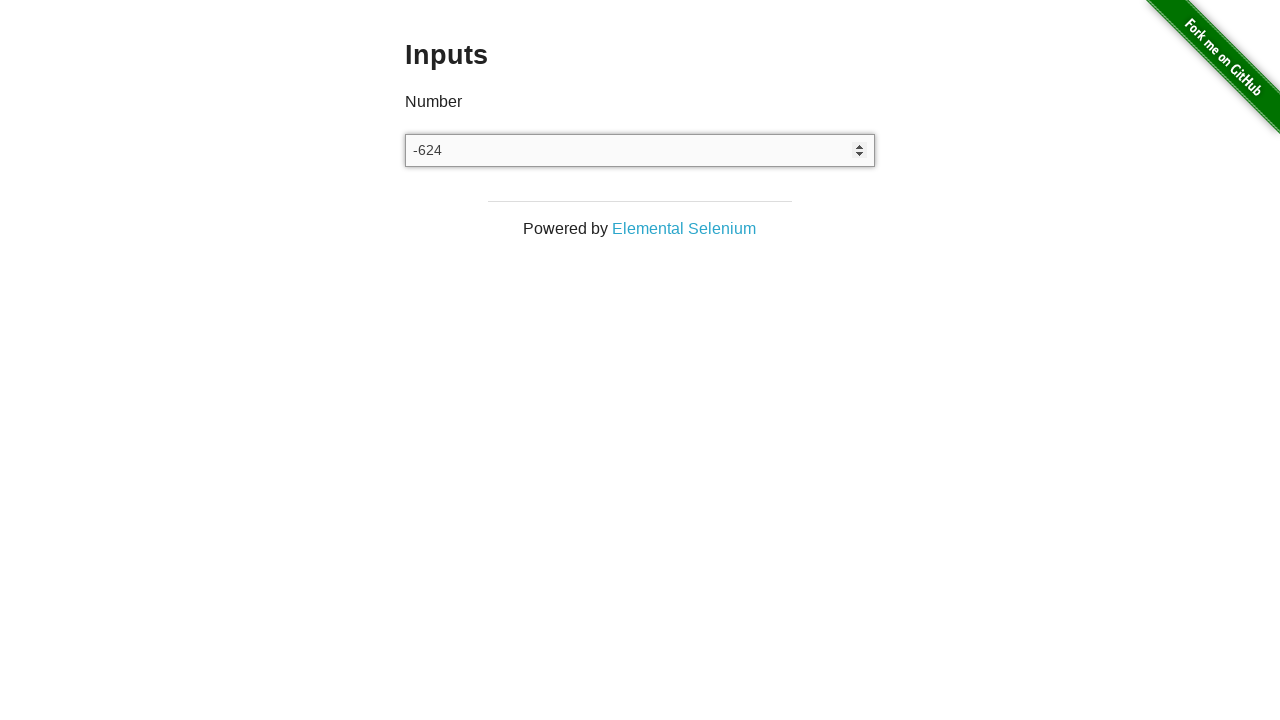

Cleared input field (iteration 16/20) on input[type='number']
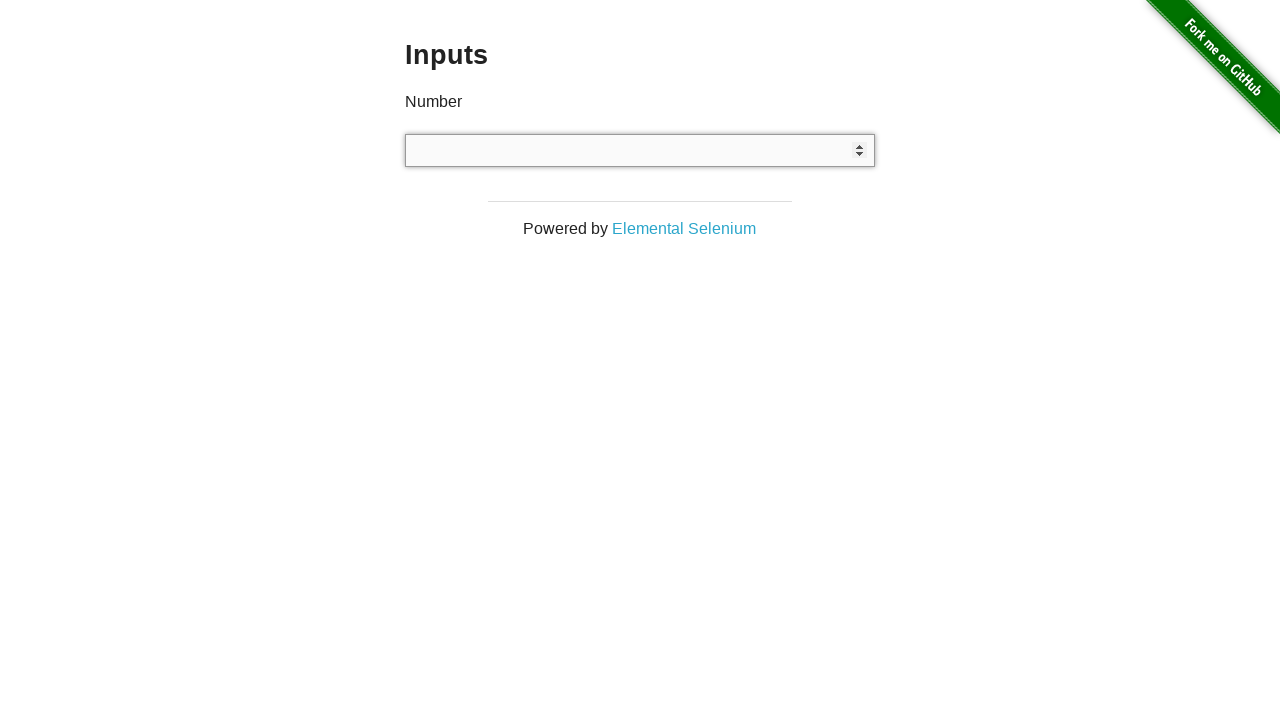

Clicked on number input field (iteration 17/20) at (640, 150) on input[type='number']
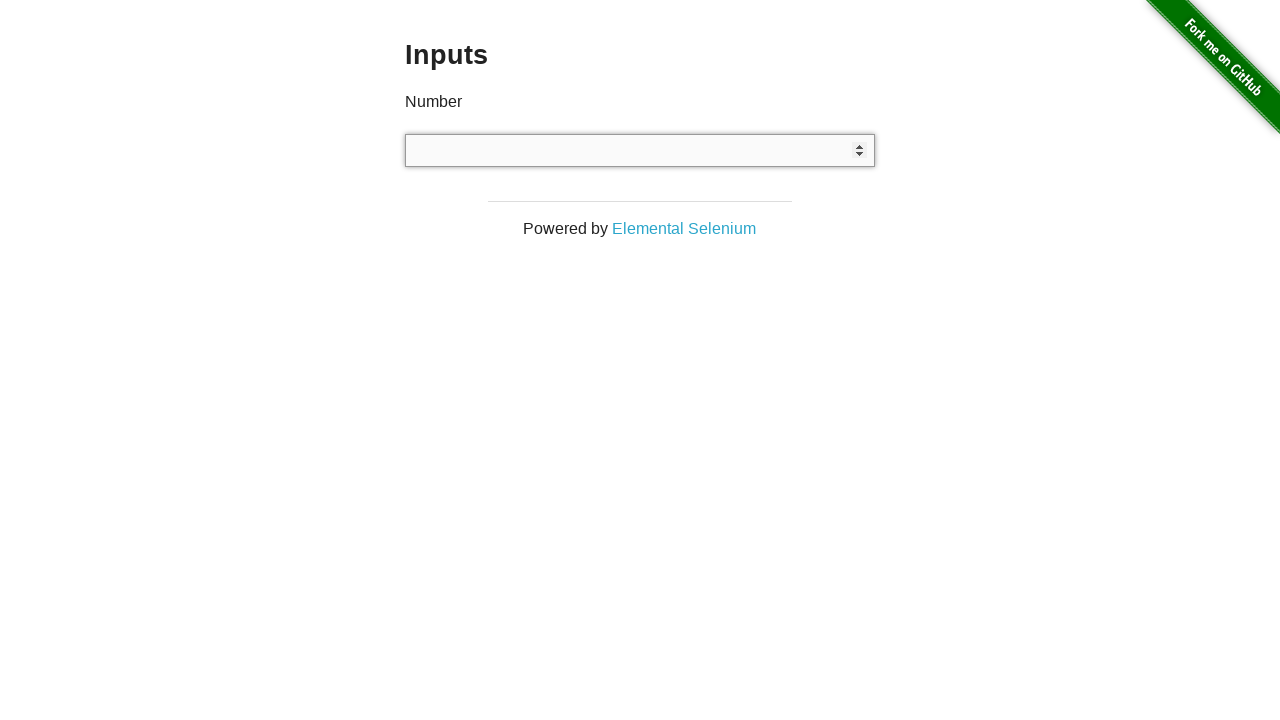

Filled input field with random number: 998 on input[type='number']
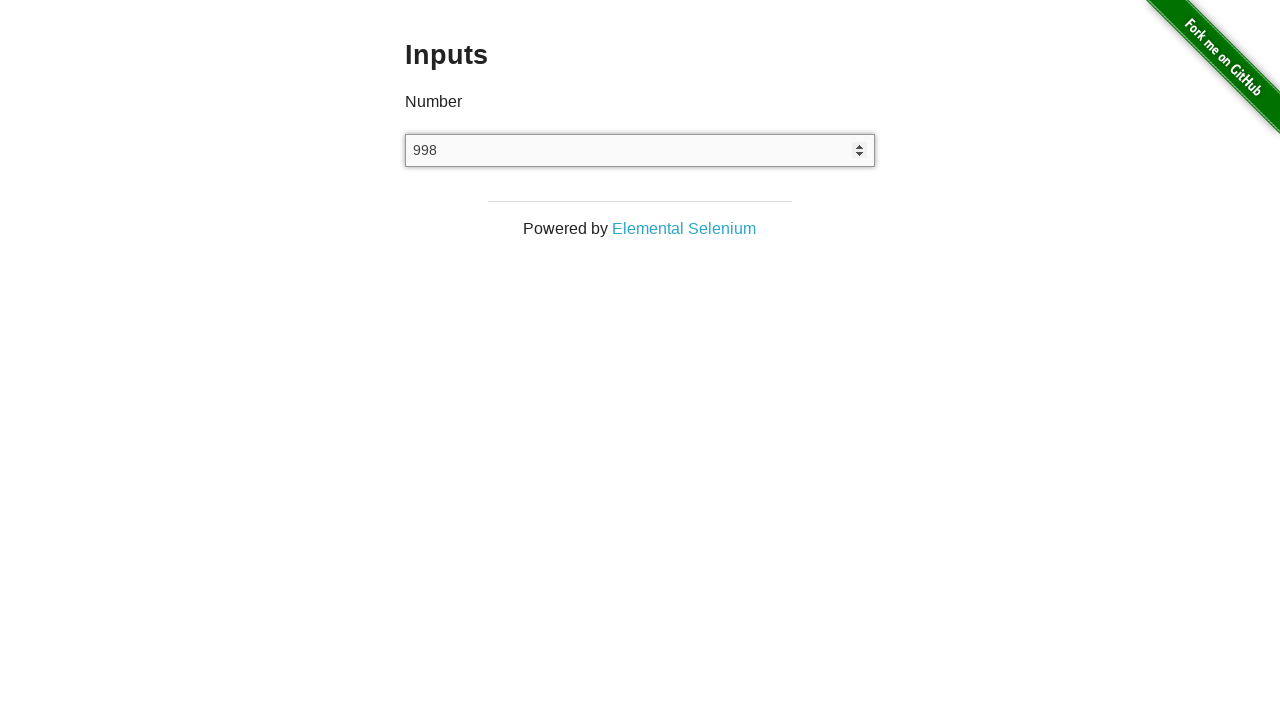

Retrieved input value: 998
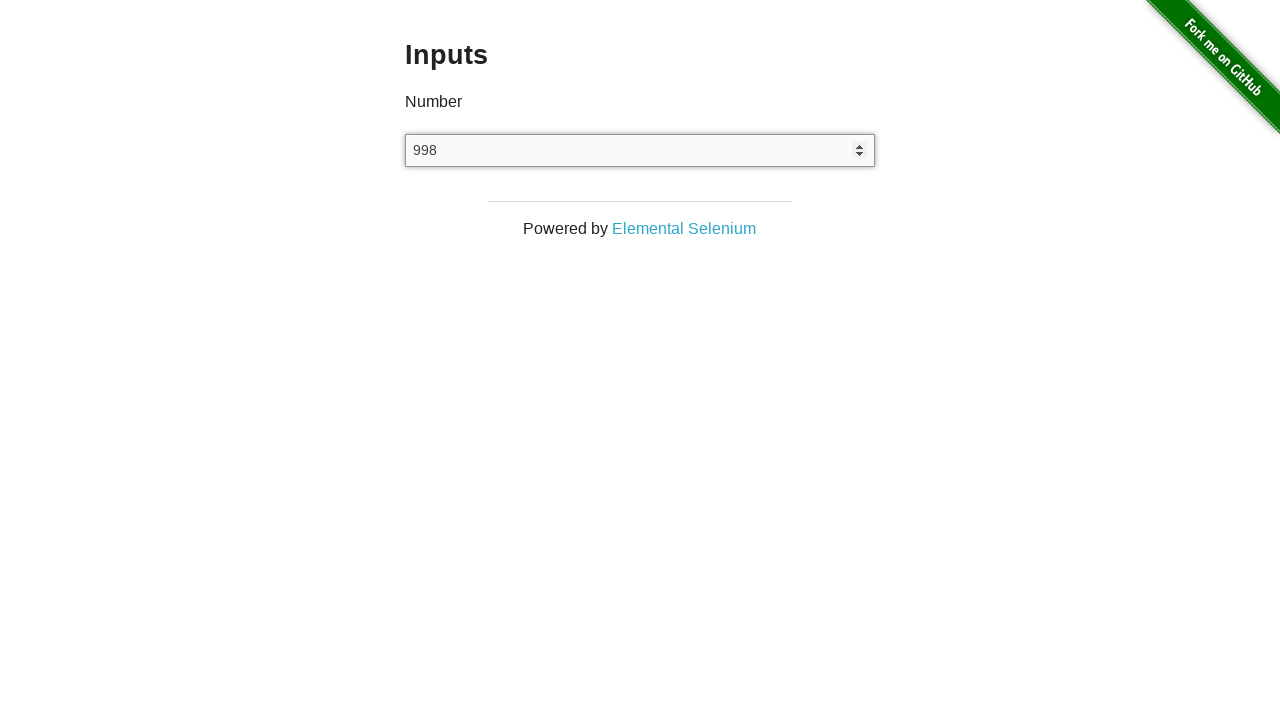

Assertion passed: input value matches entered number 998
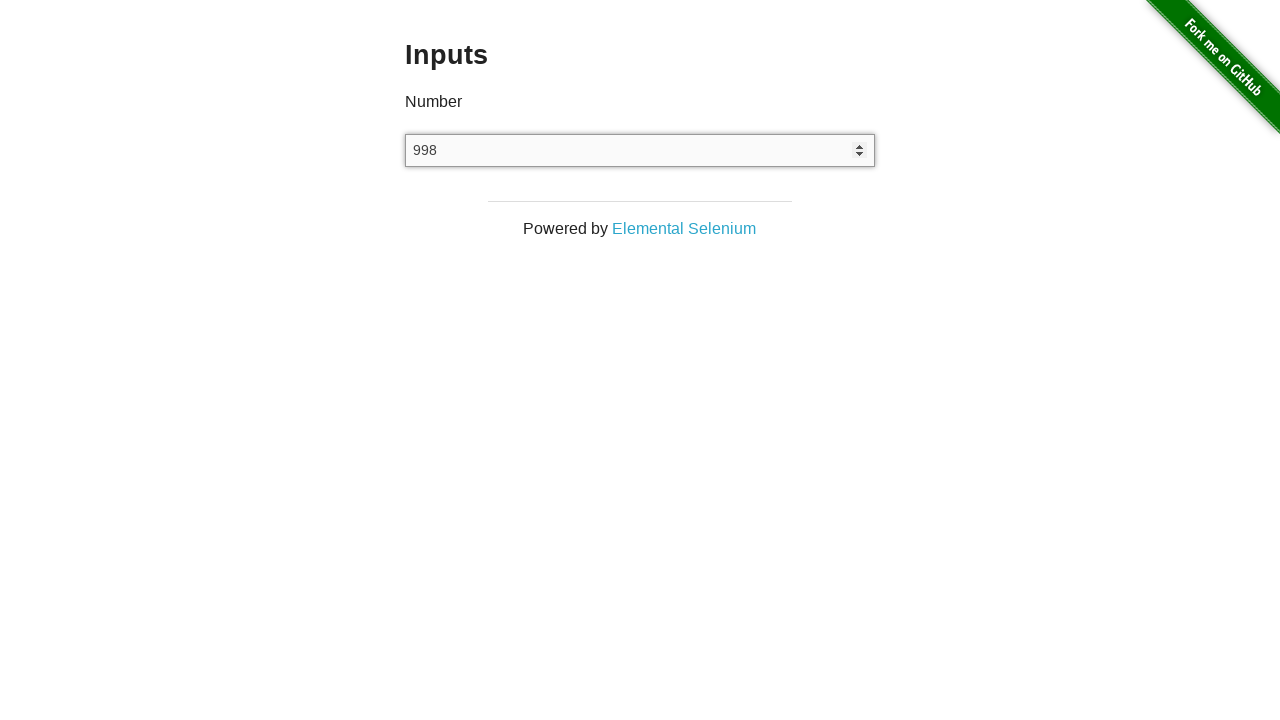

Cleared input field (iteration 17/20) on input[type='number']
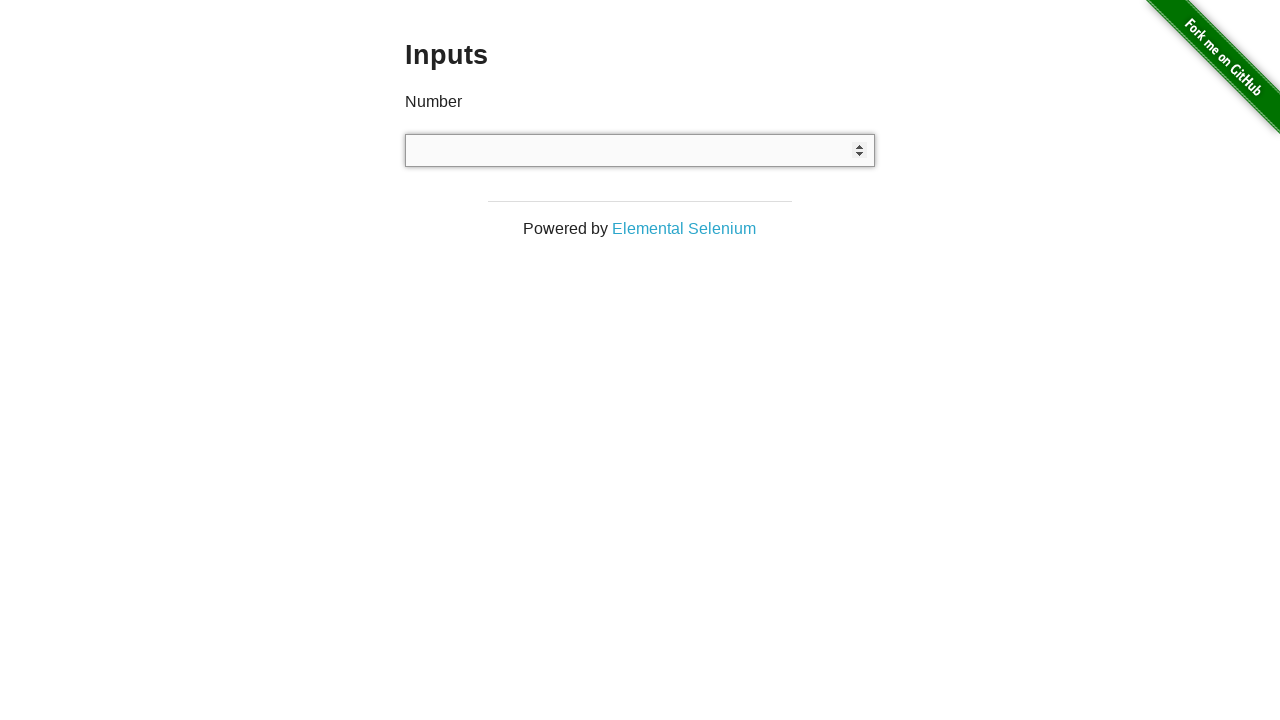

Clicked on number input field (iteration 18/20) at (640, 150) on input[type='number']
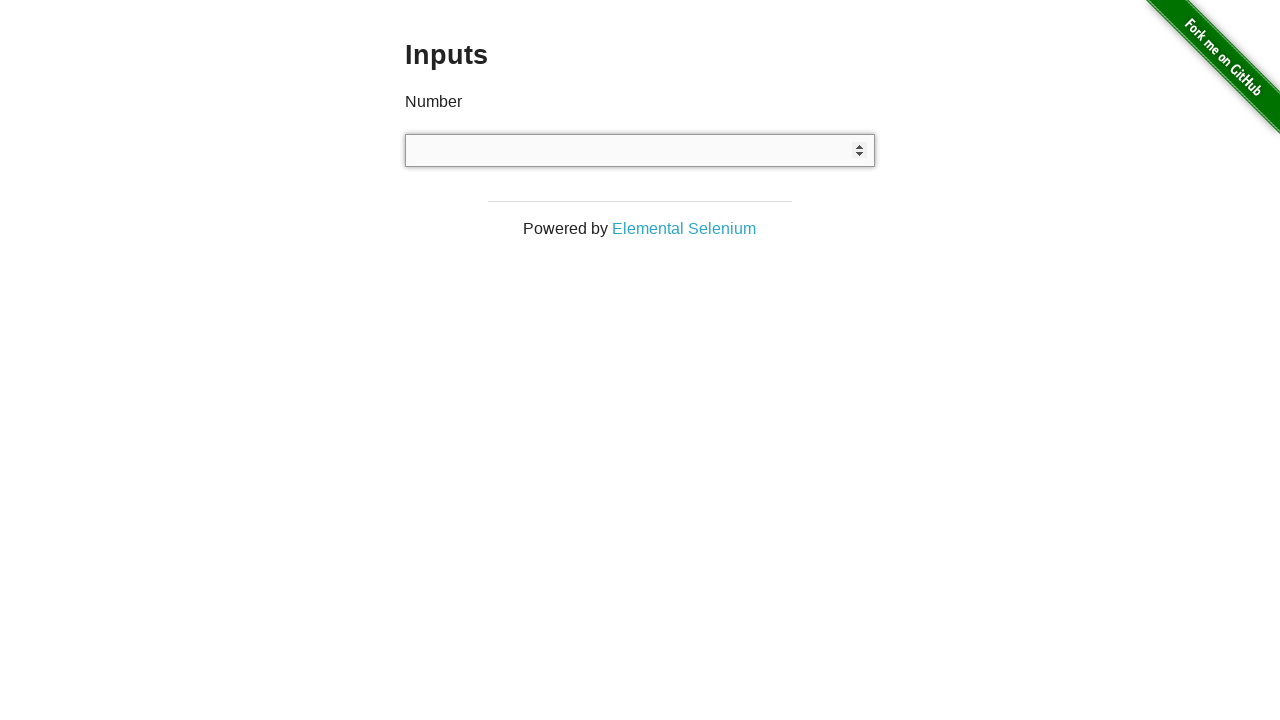

Filled input field with random number: 574 on input[type='number']
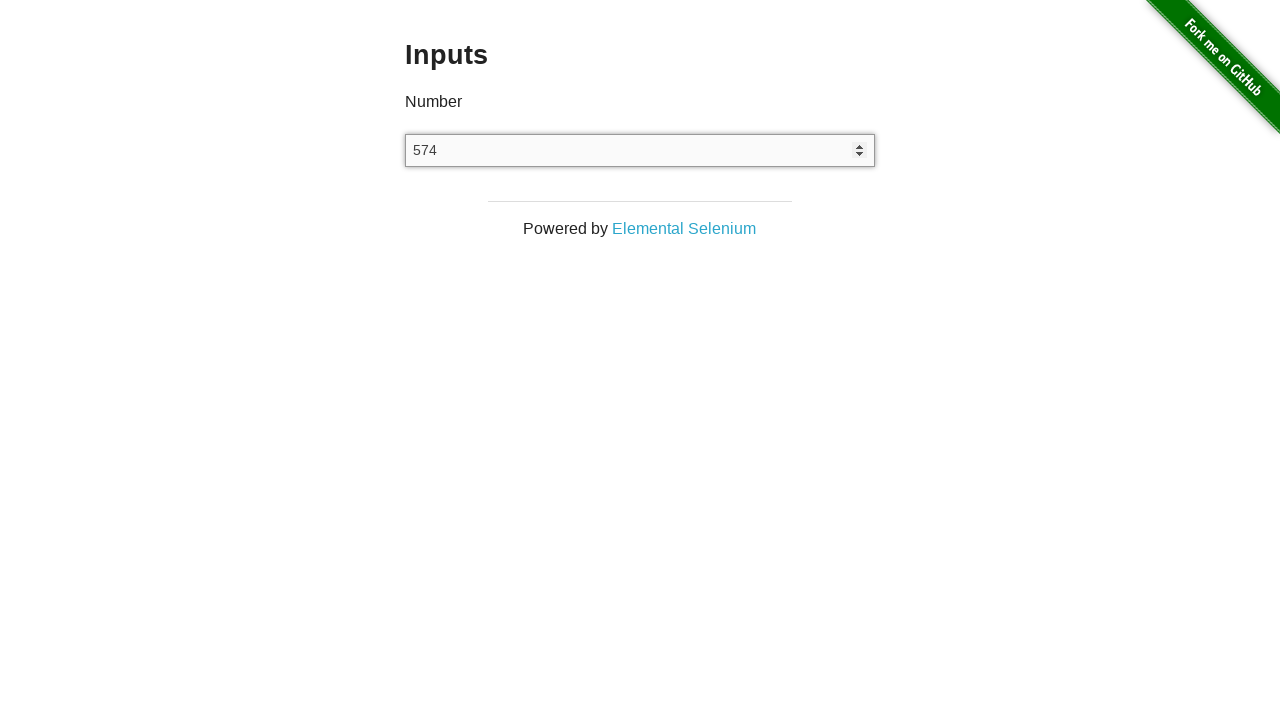

Retrieved input value: 574
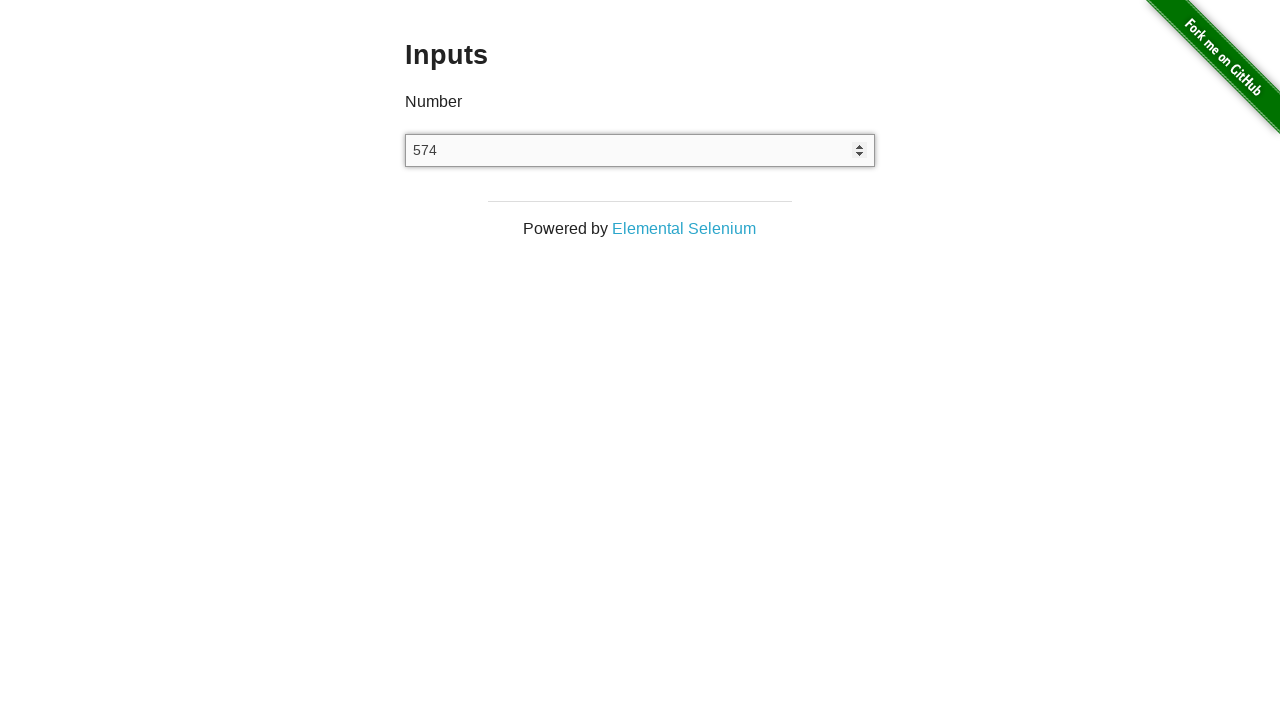

Assertion passed: input value matches entered number 574
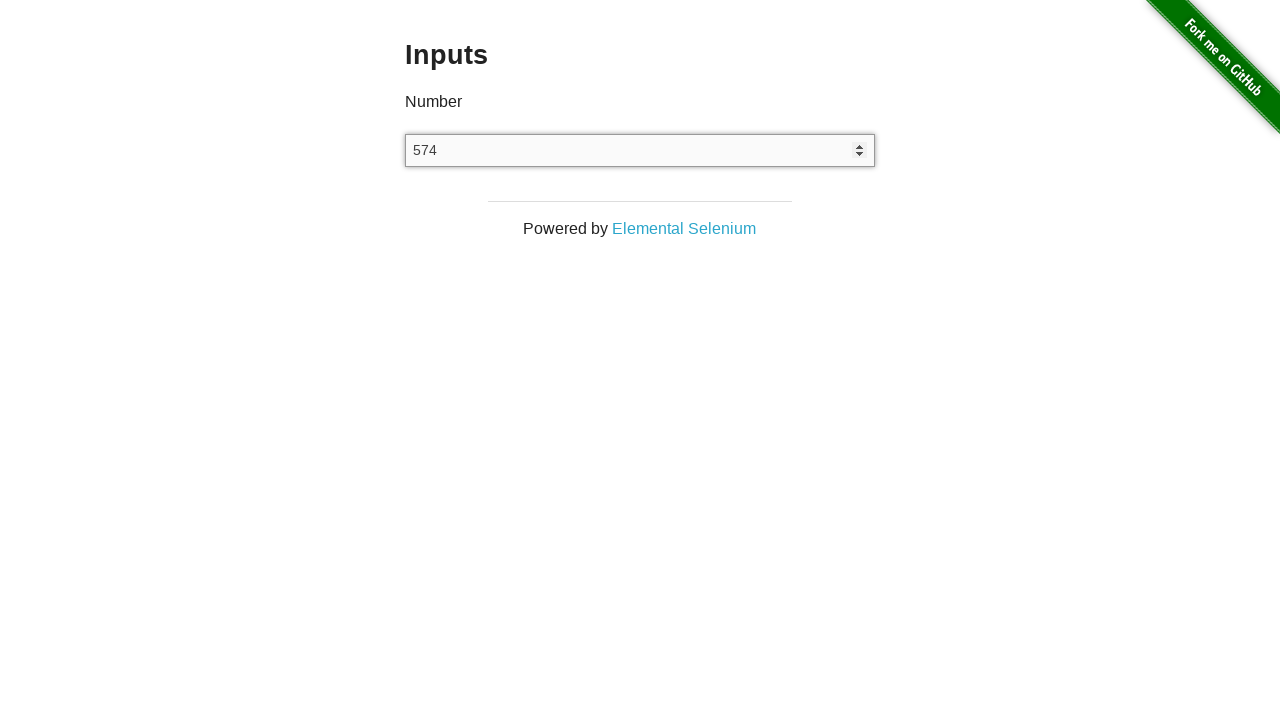

Cleared input field (iteration 18/20) on input[type='number']
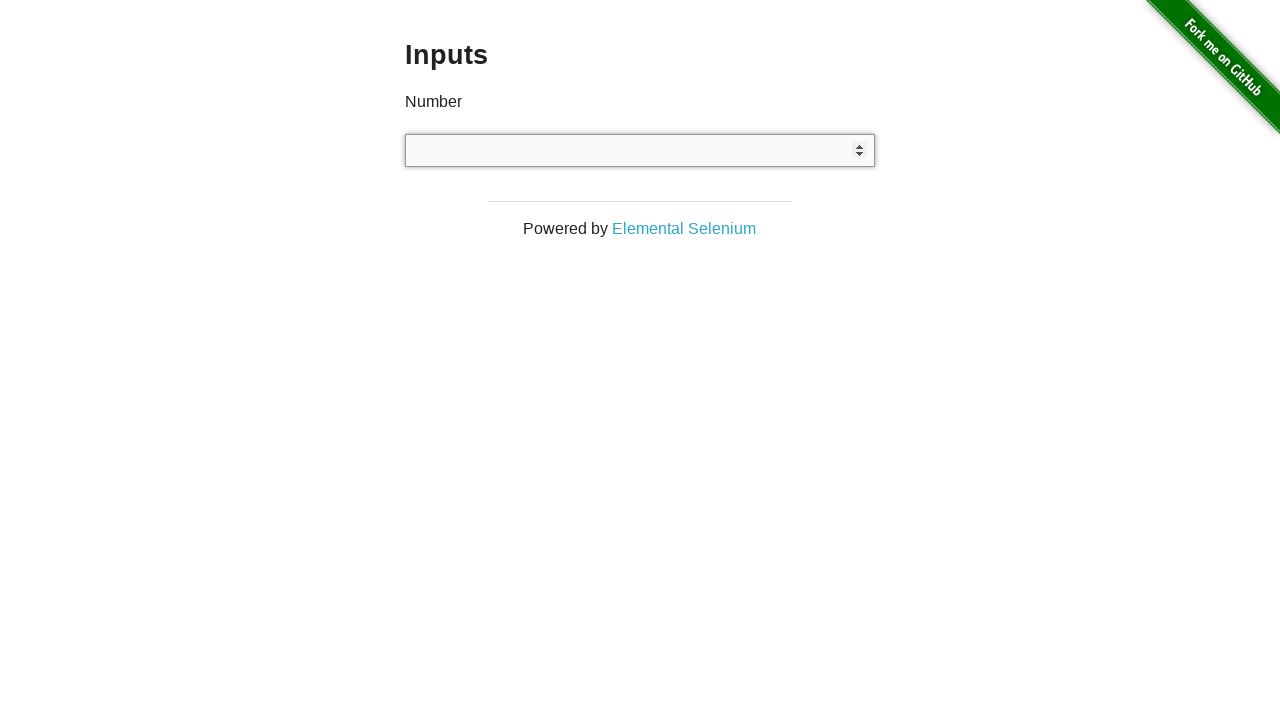

Clicked on number input field (iteration 19/20) at (640, 150) on input[type='number']
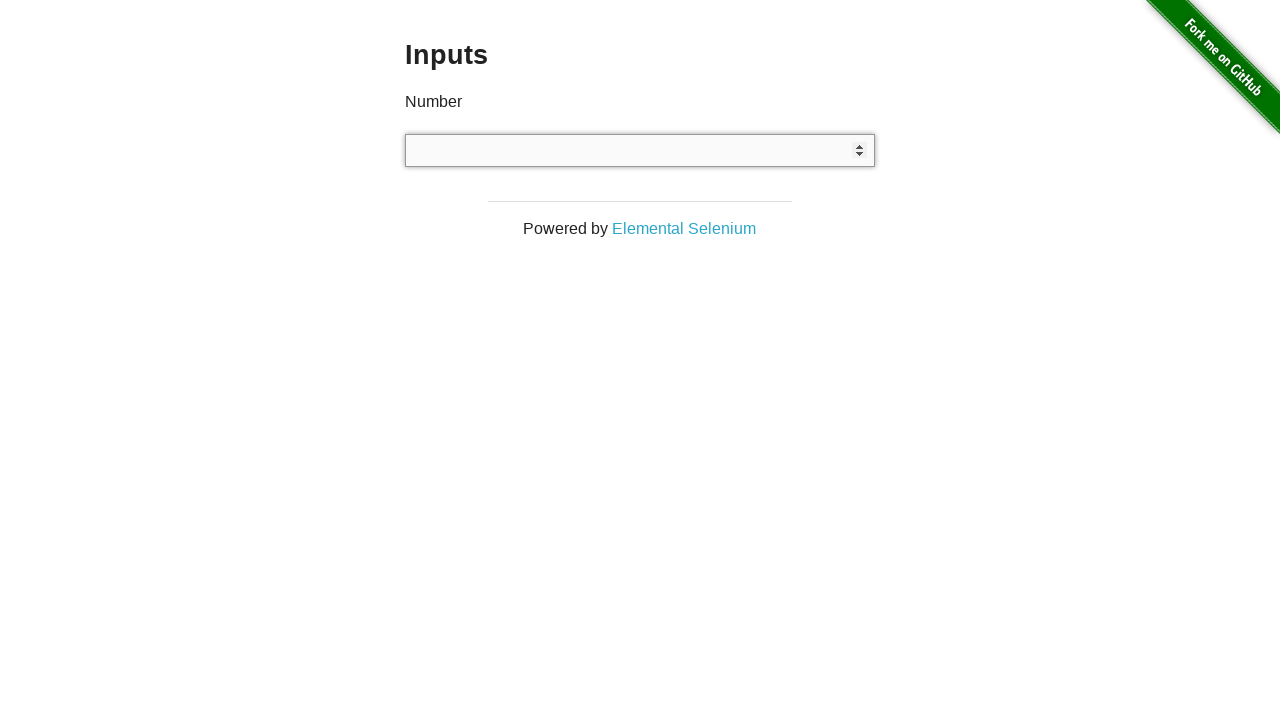

Filled input field with random number: -833 on input[type='number']
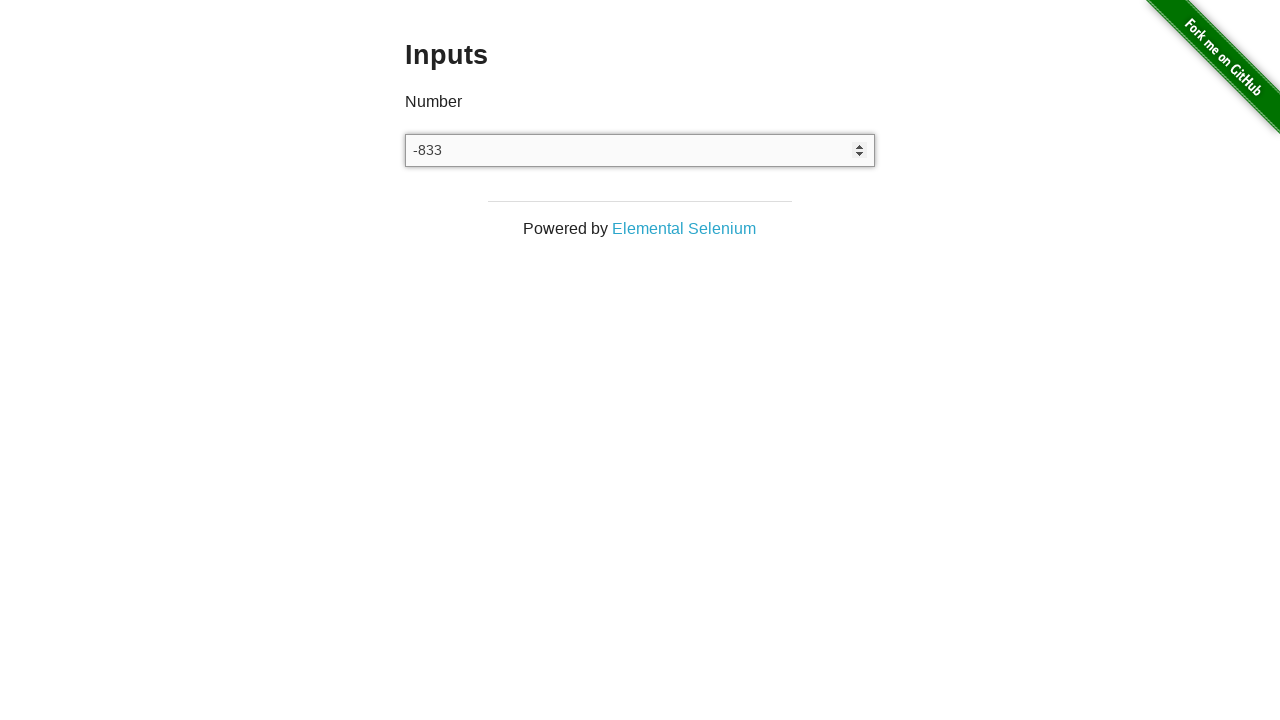

Retrieved input value: -833
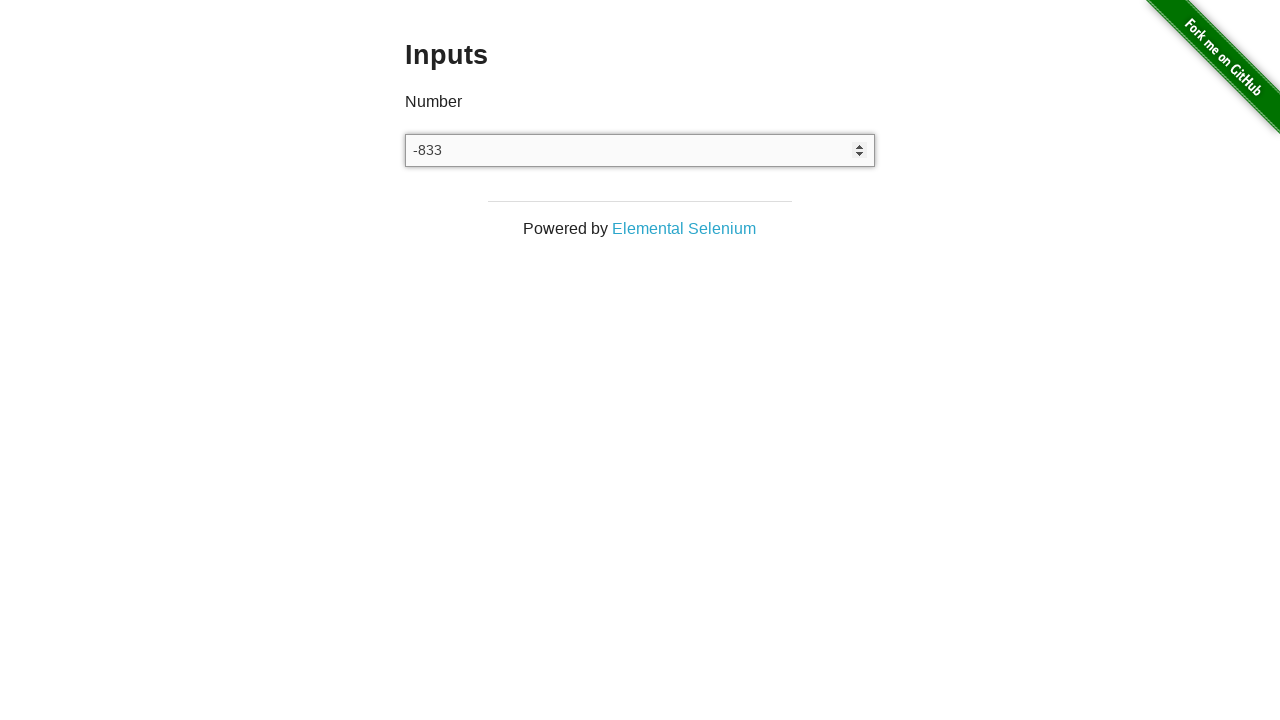

Assertion passed: input value matches entered number -833
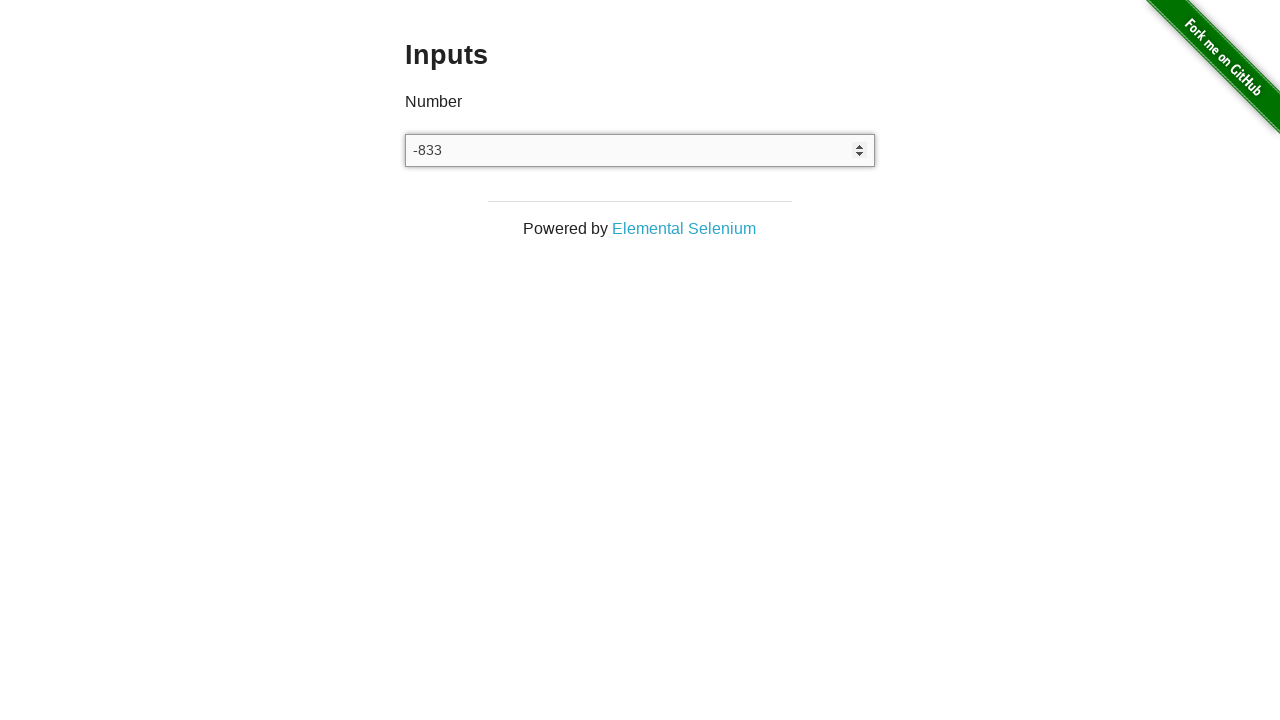

Cleared input field (iteration 19/20) on input[type='number']
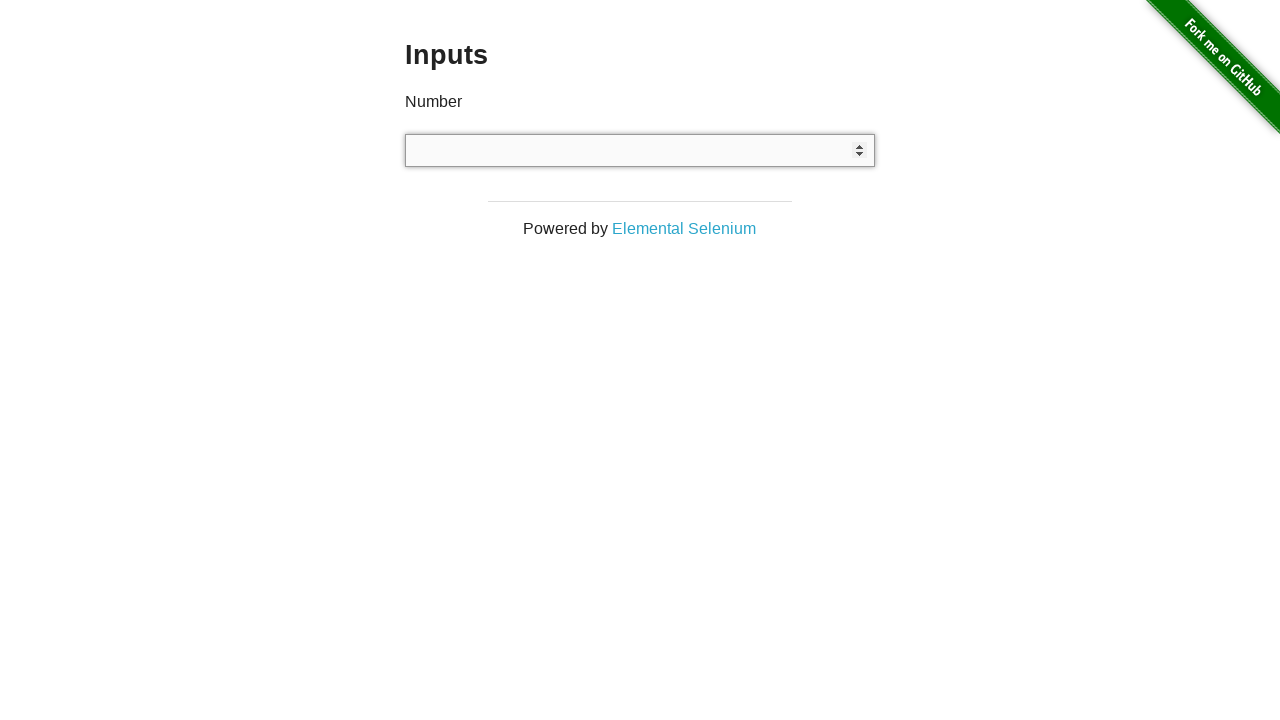

Clicked on number input field (iteration 20/20) at (640, 150) on input[type='number']
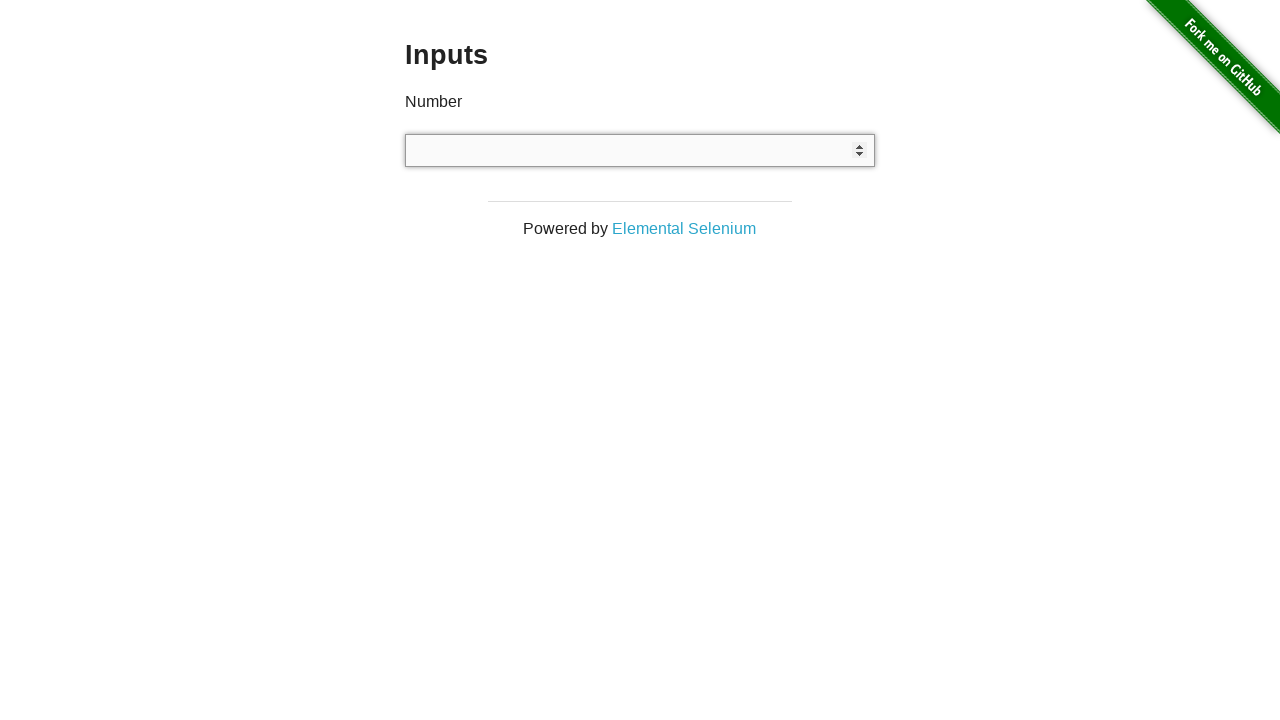

Filled input field with random number: 827 on input[type='number']
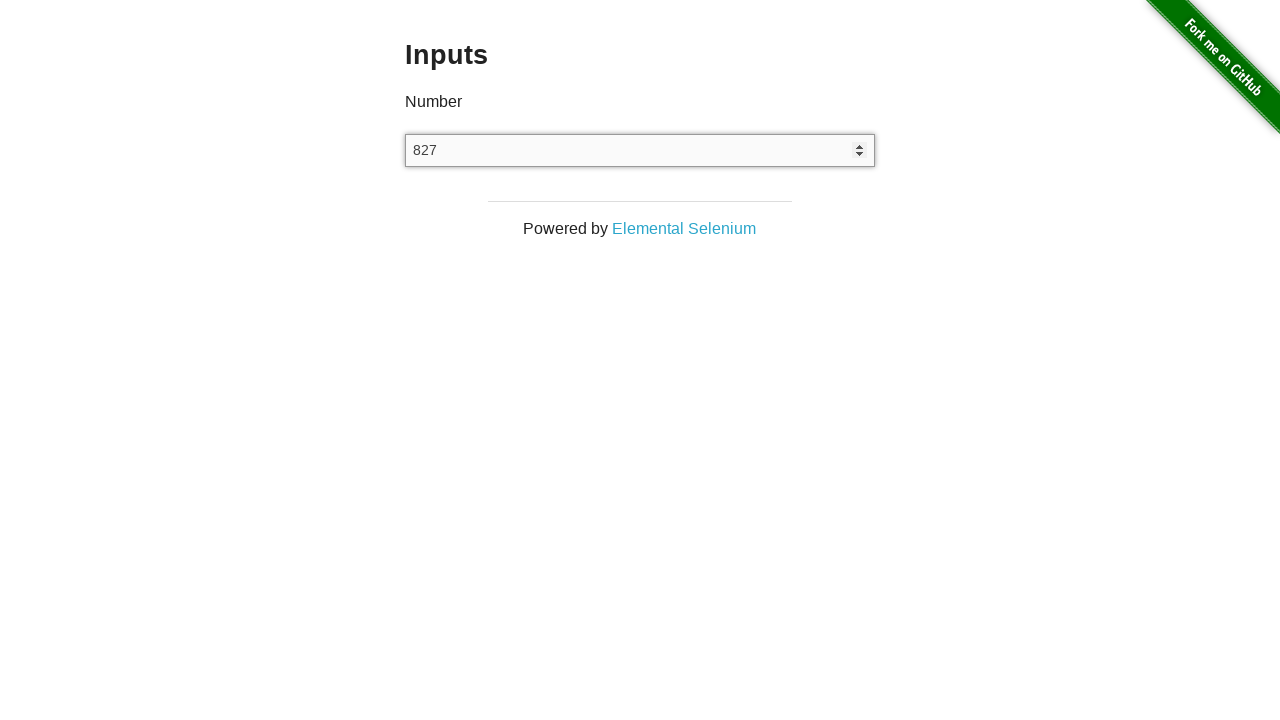

Retrieved input value: 827
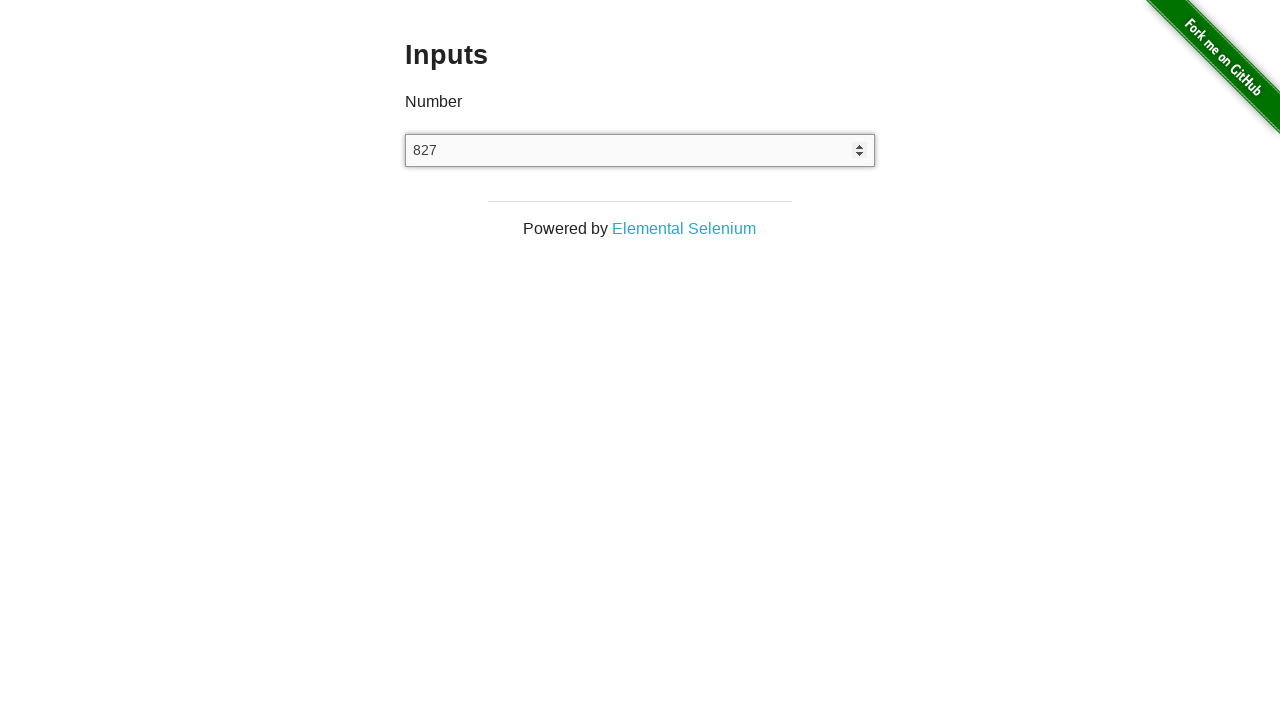

Assertion passed: input value matches entered number 827
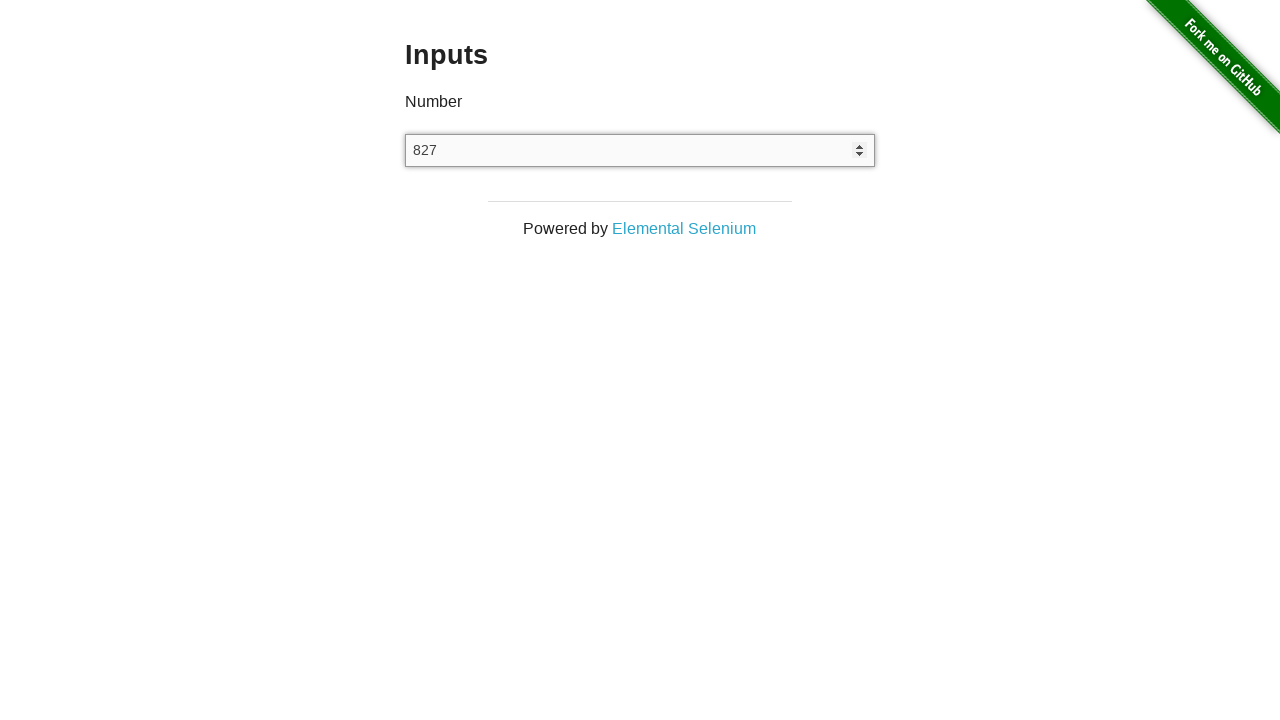

Cleared input field (iteration 20/20) on input[type='number']
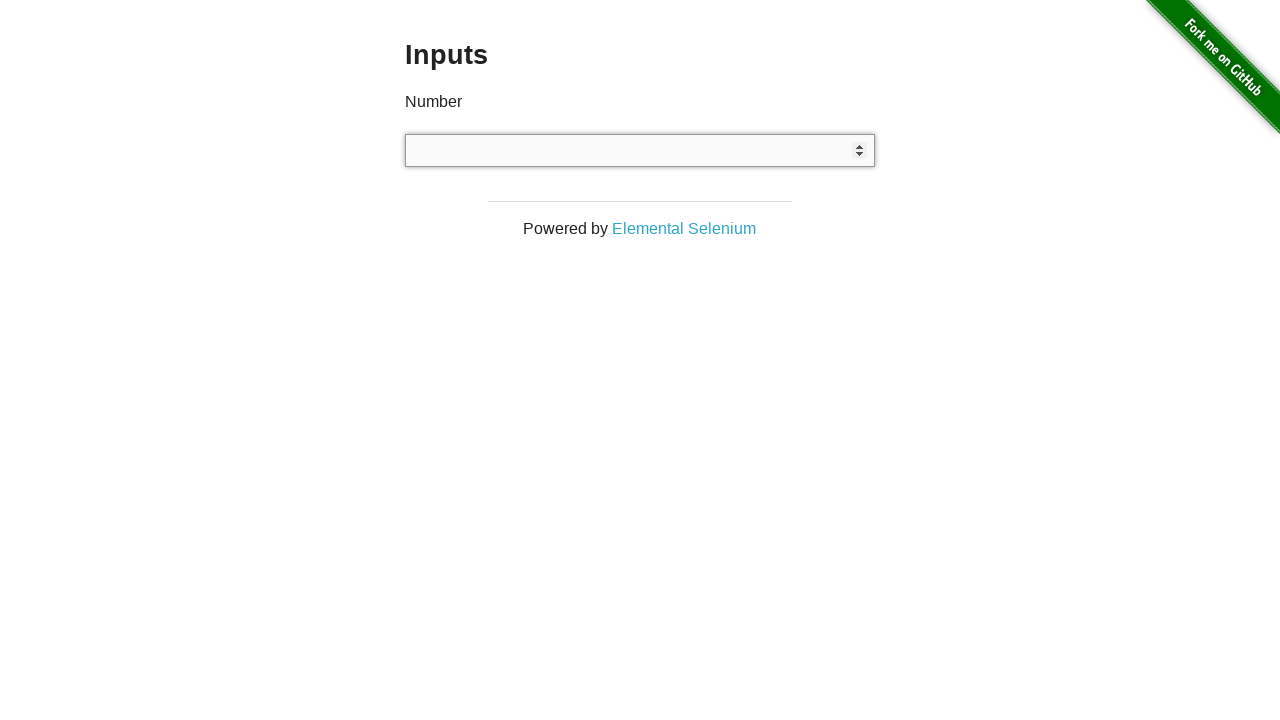

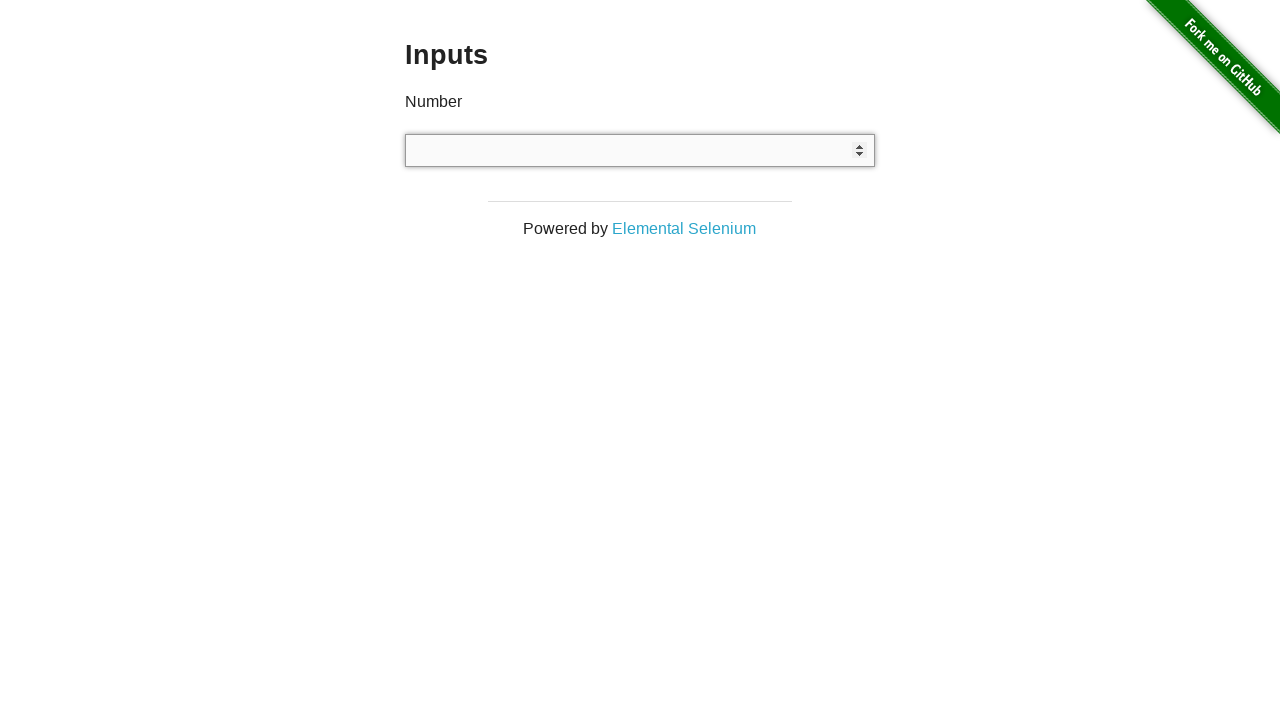